Tests filling out a large form by entering text into all text input fields and clicking the submit button.

Starting URL: http://suninjuly.github.io/huge_form.html

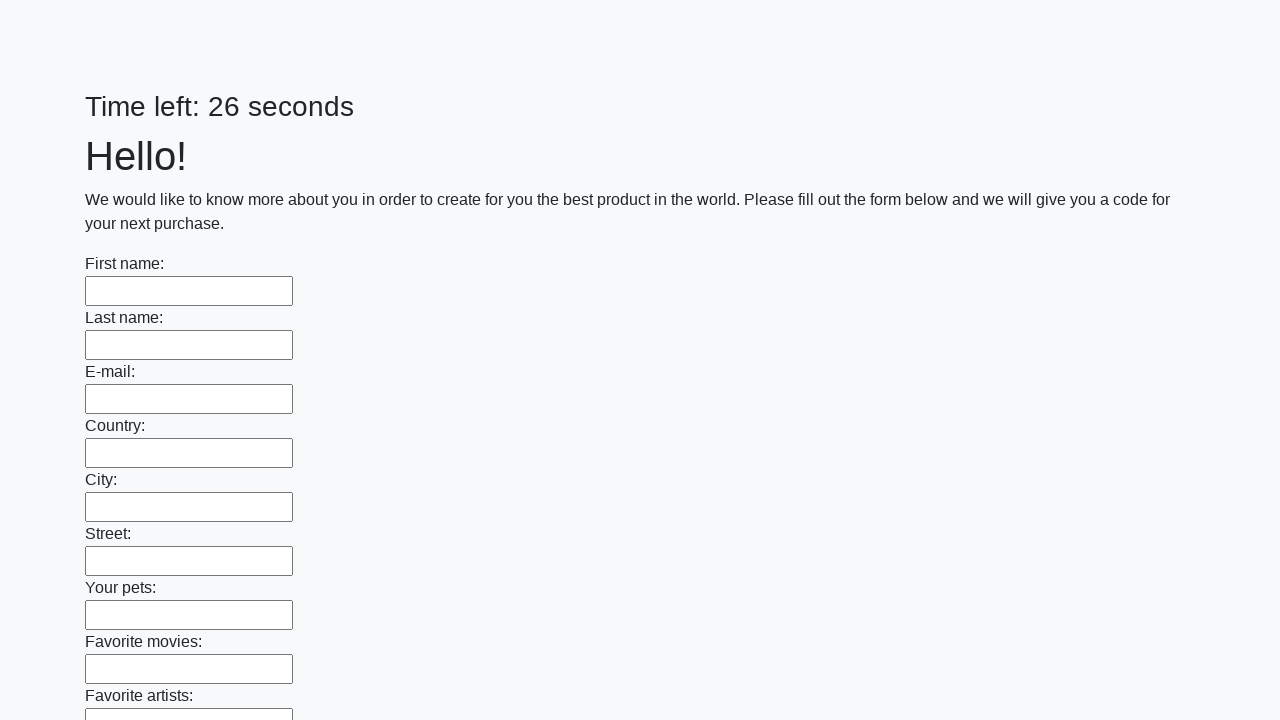

Navigated to huge form page
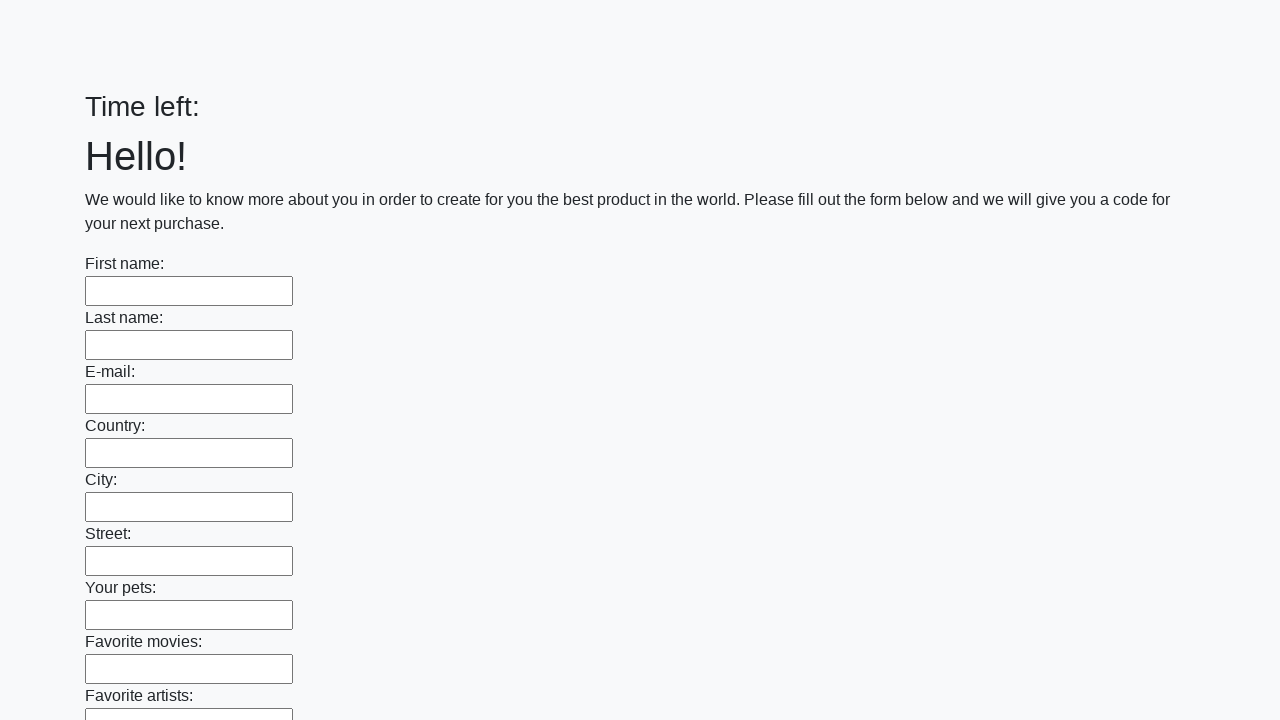

Located all text input fields on the form
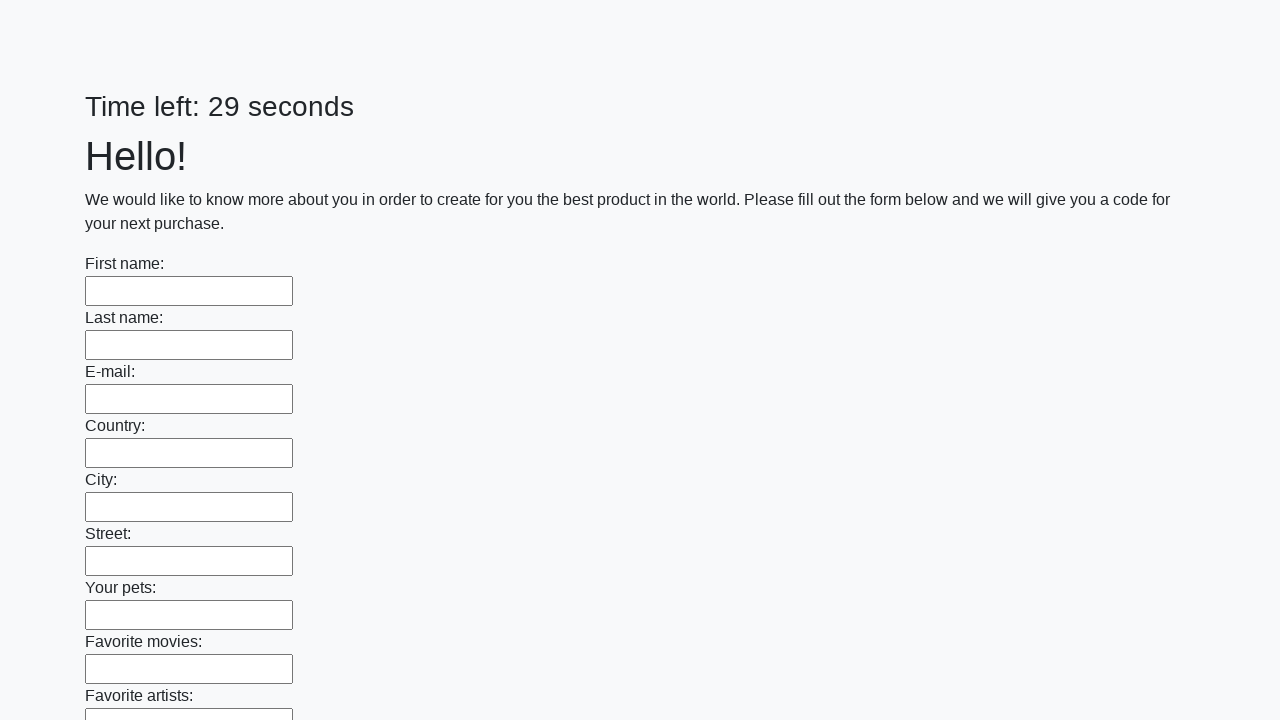

Found 100 text input fields
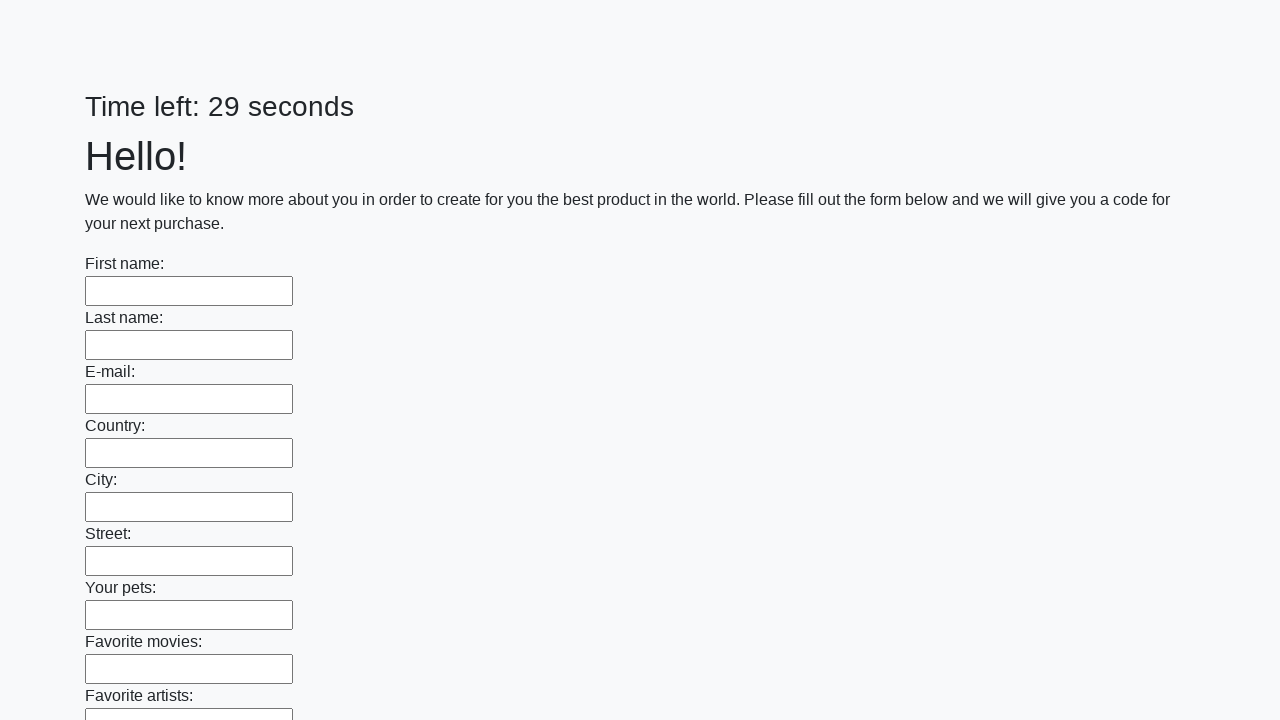

Filled text input field 1/100 with response on xpath=//input[@type='text'] >> nth=0
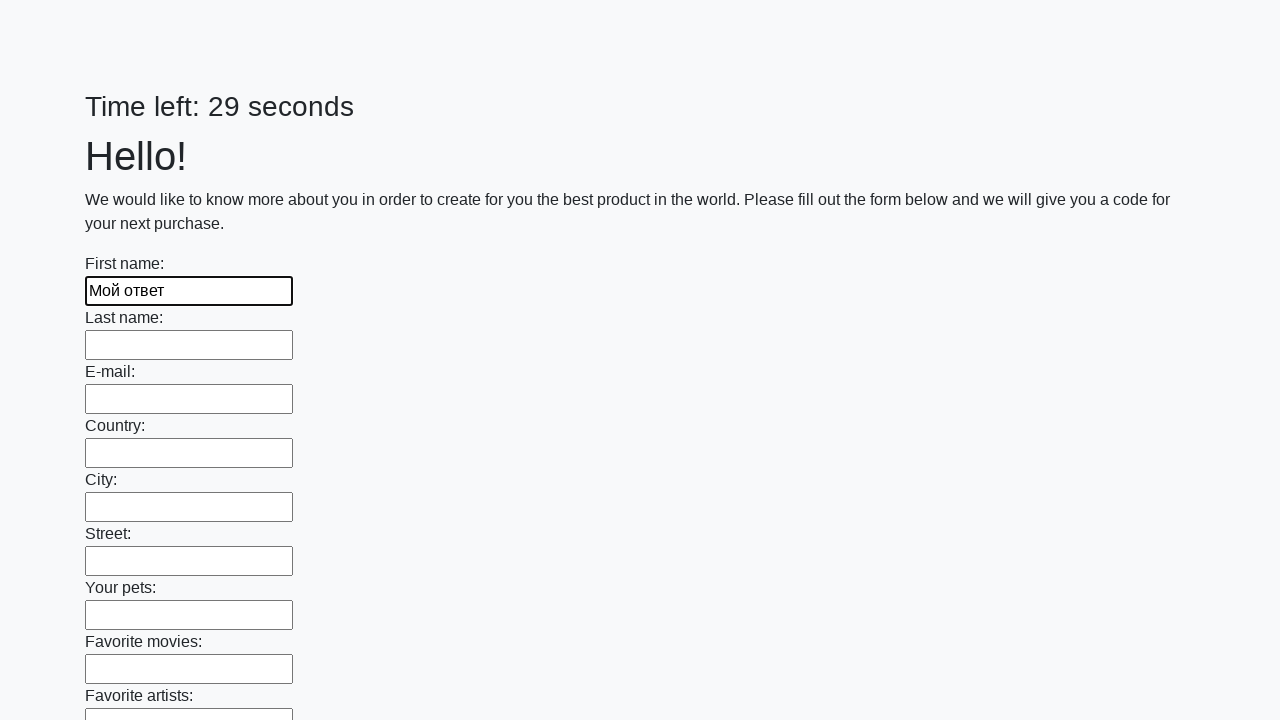

Filled text input field 2/100 with response on xpath=//input[@type='text'] >> nth=1
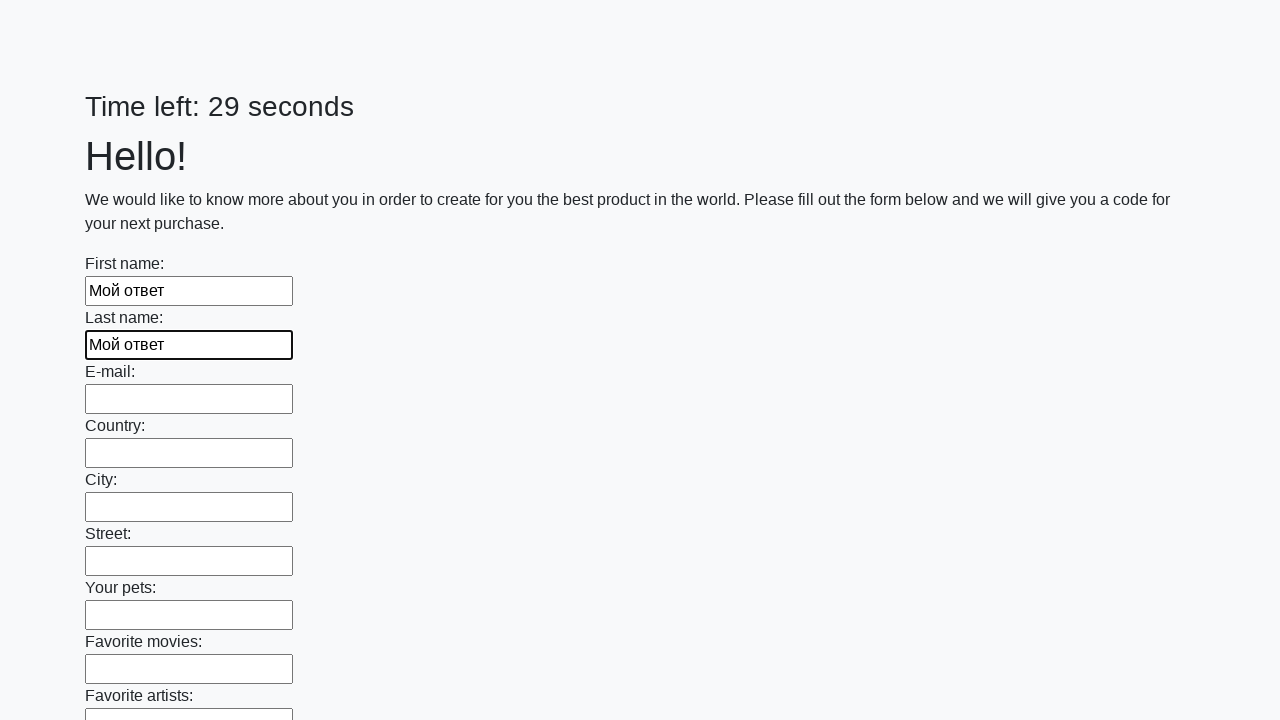

Filled text input field 3/100 with response on xpath=//input[@type='text'] >> nth=2
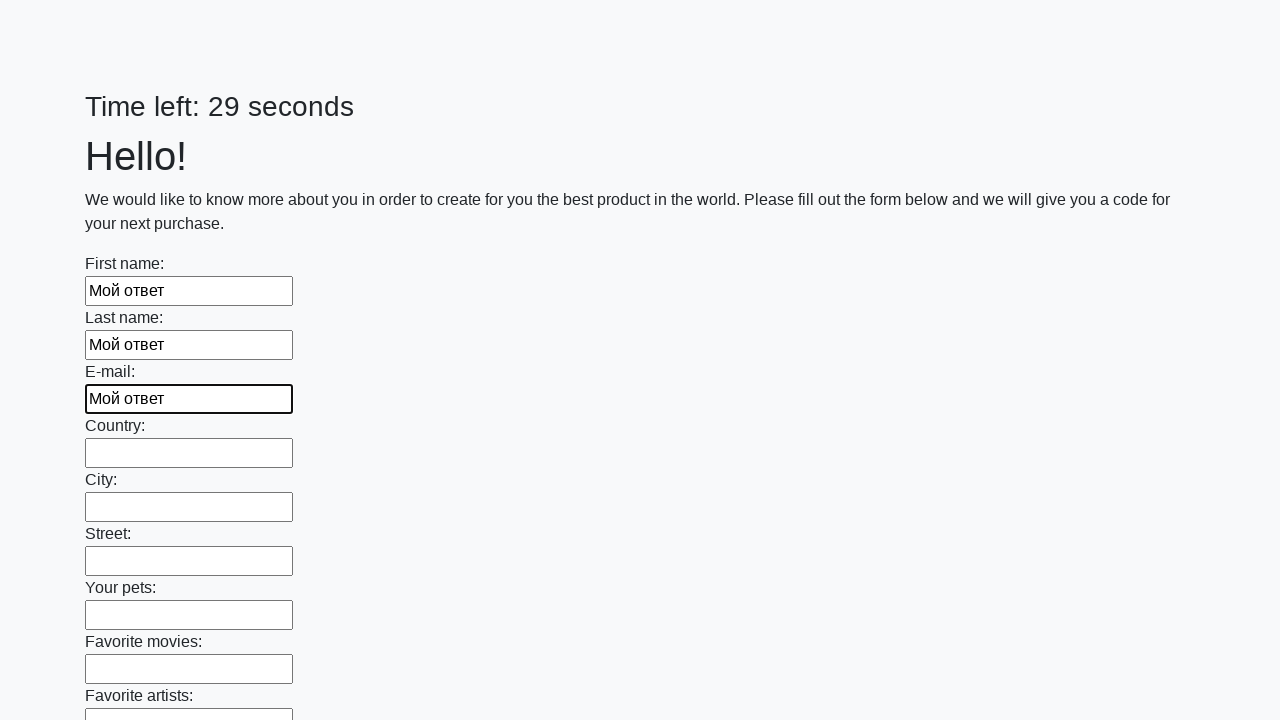

Filled text input field 4/100 with response on xpath=//input[@type='text'] >> nth=3
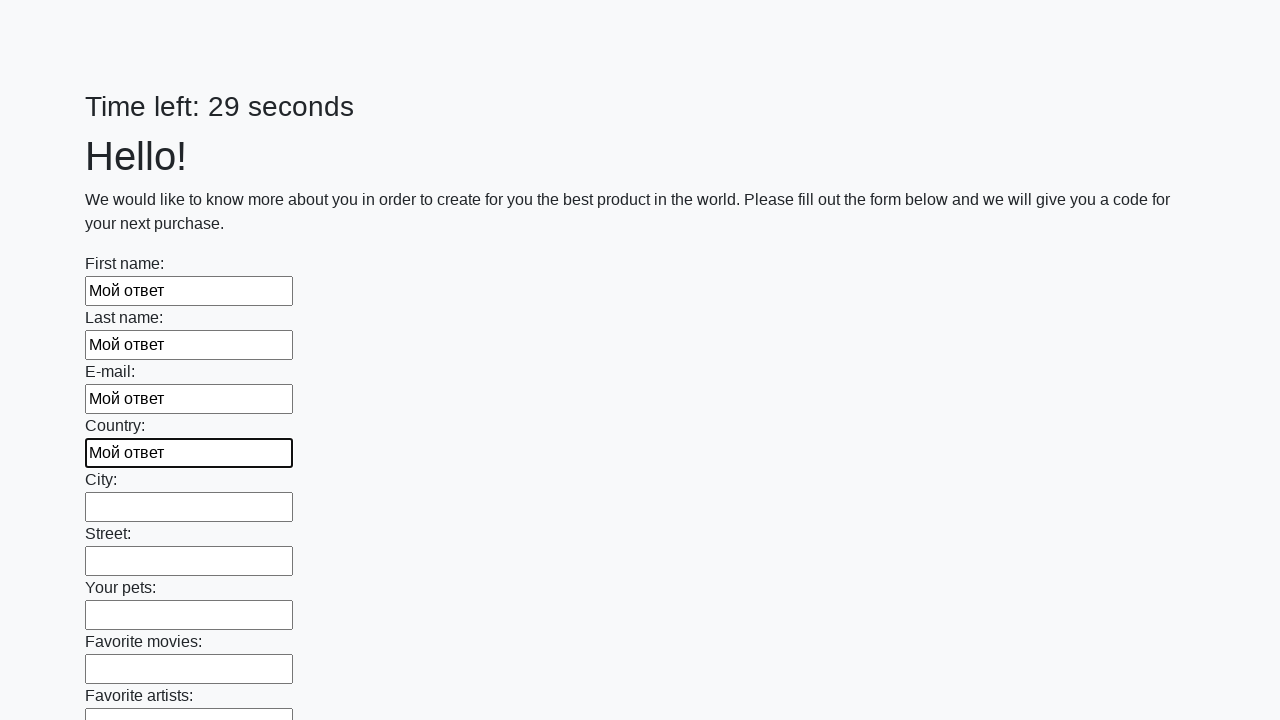

Filled text input field 5/100 with response on xpath=//input[@type='text'] >> nth=4
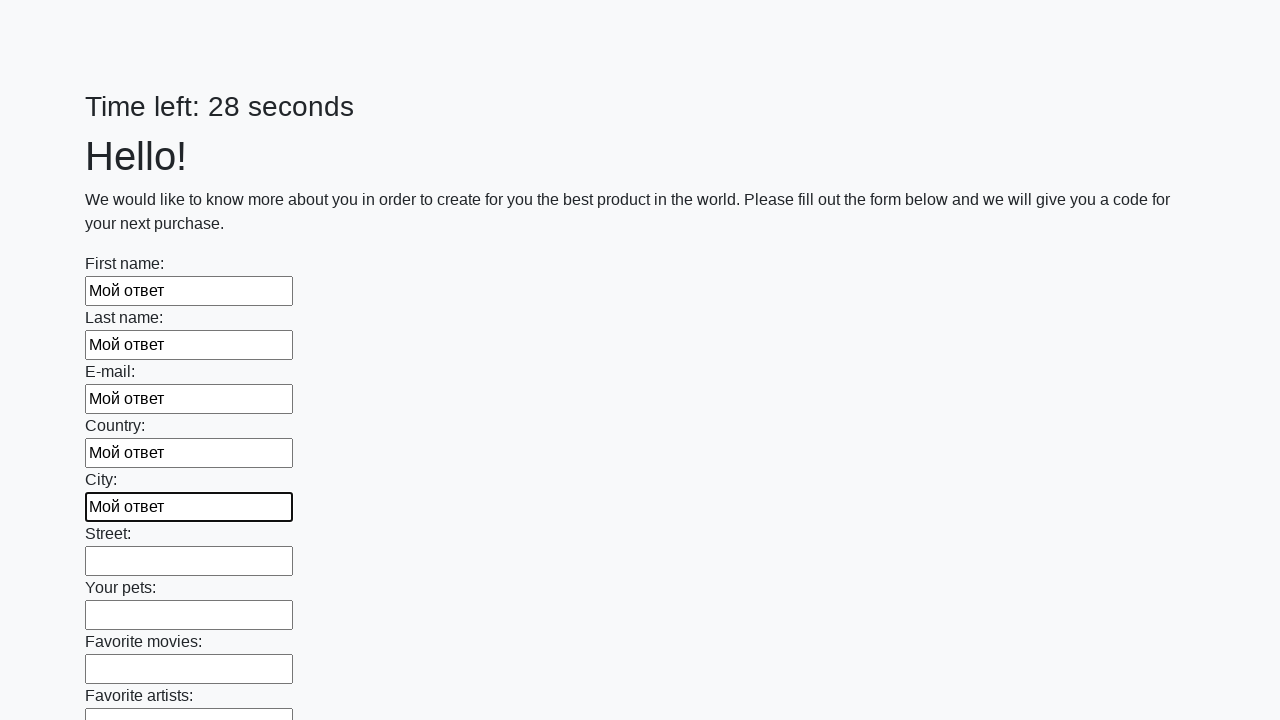

Filled text input field 6/100 with response on xpath=//input[@type='text'] >> nth=5
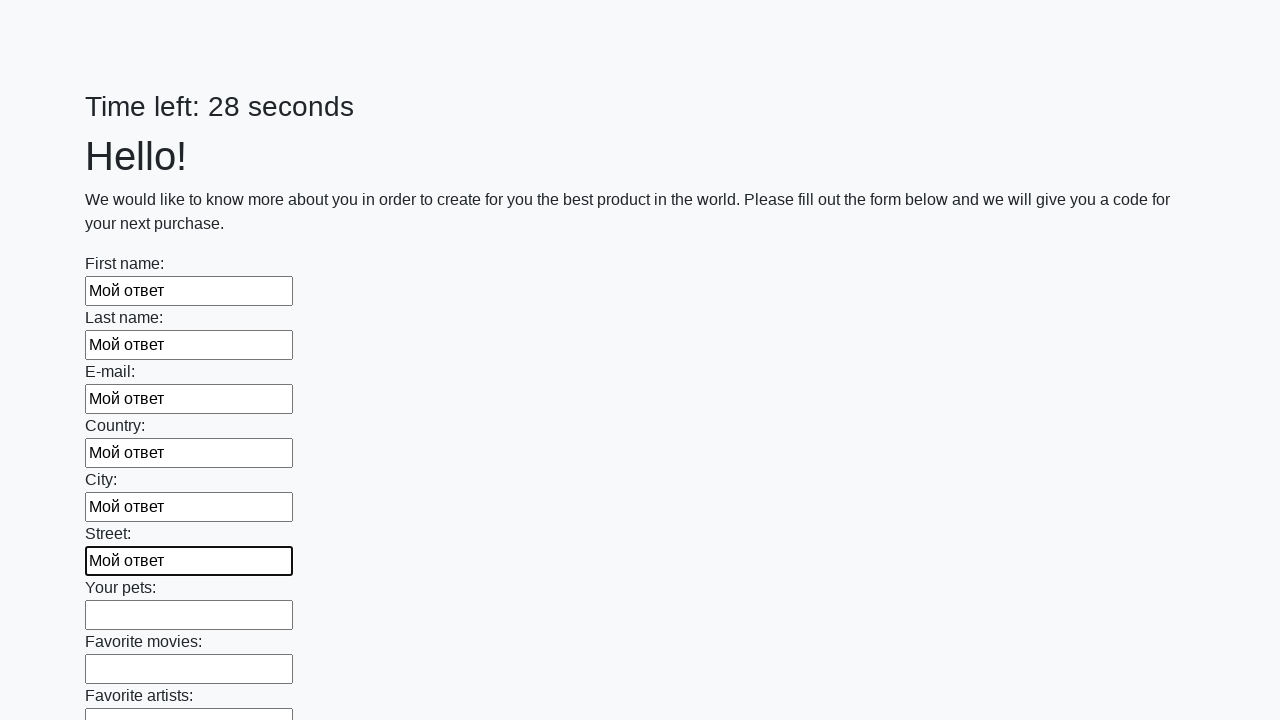

Filled text input field 7/100 with response on xpath=//input[@type='text'] >> nth=6
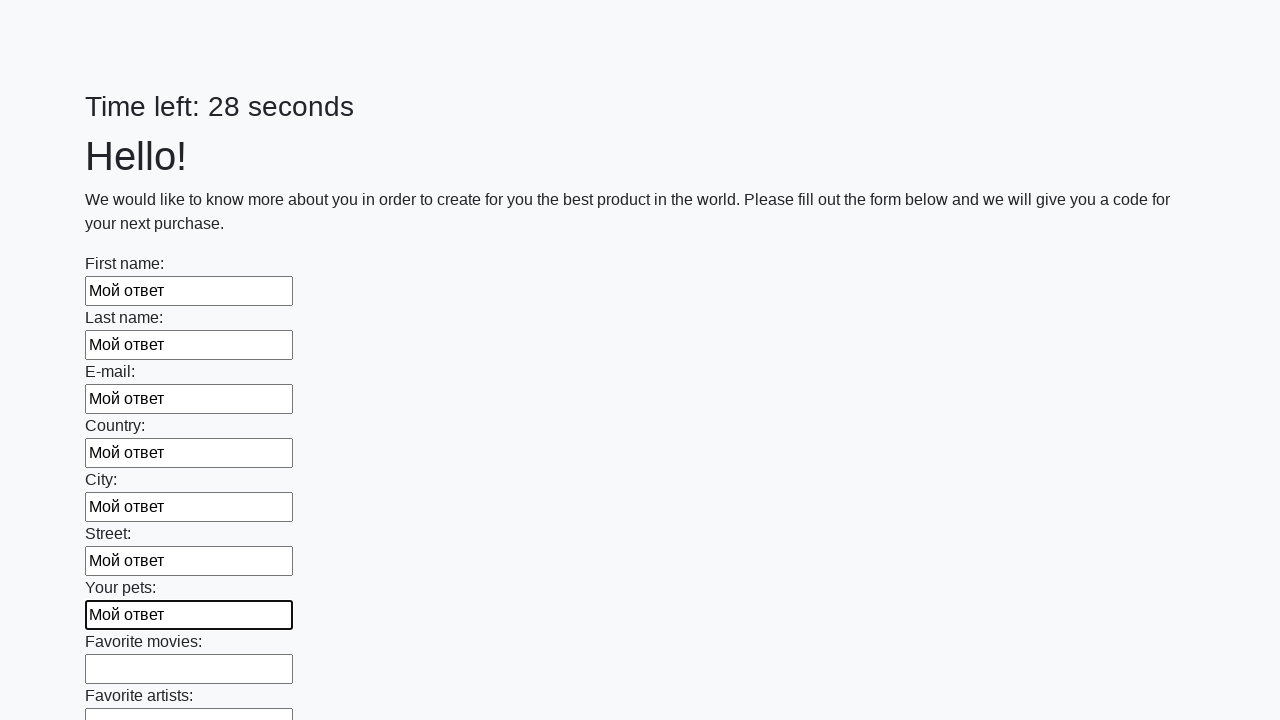

Filled text input field 8/100 with response on xpath=//input[@type='text'] >> nth=7
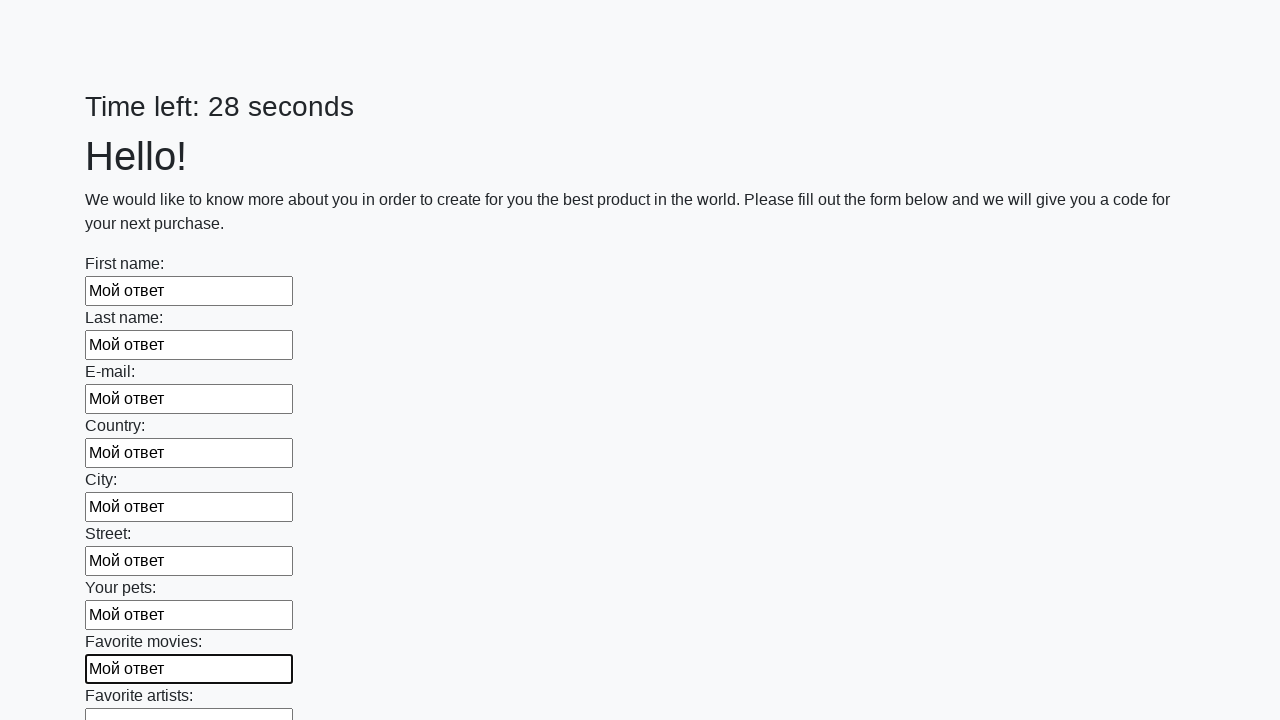

Filled text input field 9/100 with response on xpath=//input[@type='text'] >> nth=8
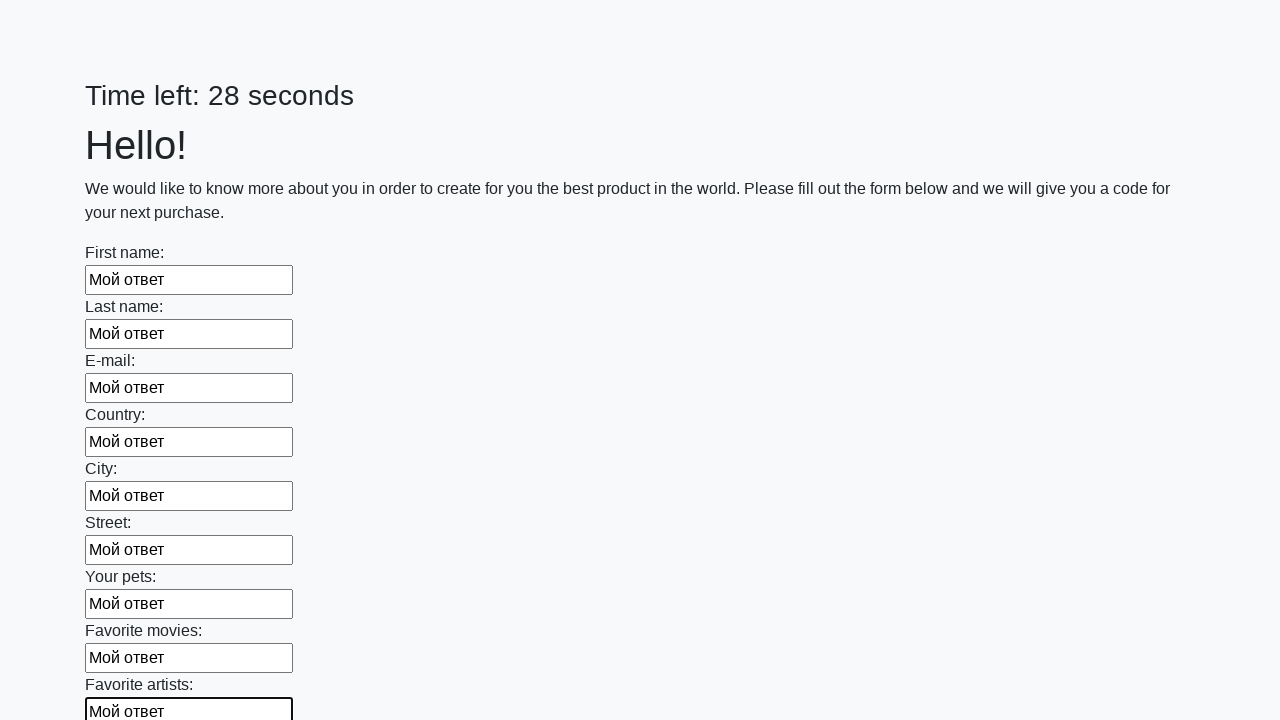

Filled text input field 10/100 with response on xpath=//input[@type='text'] >> nth=9
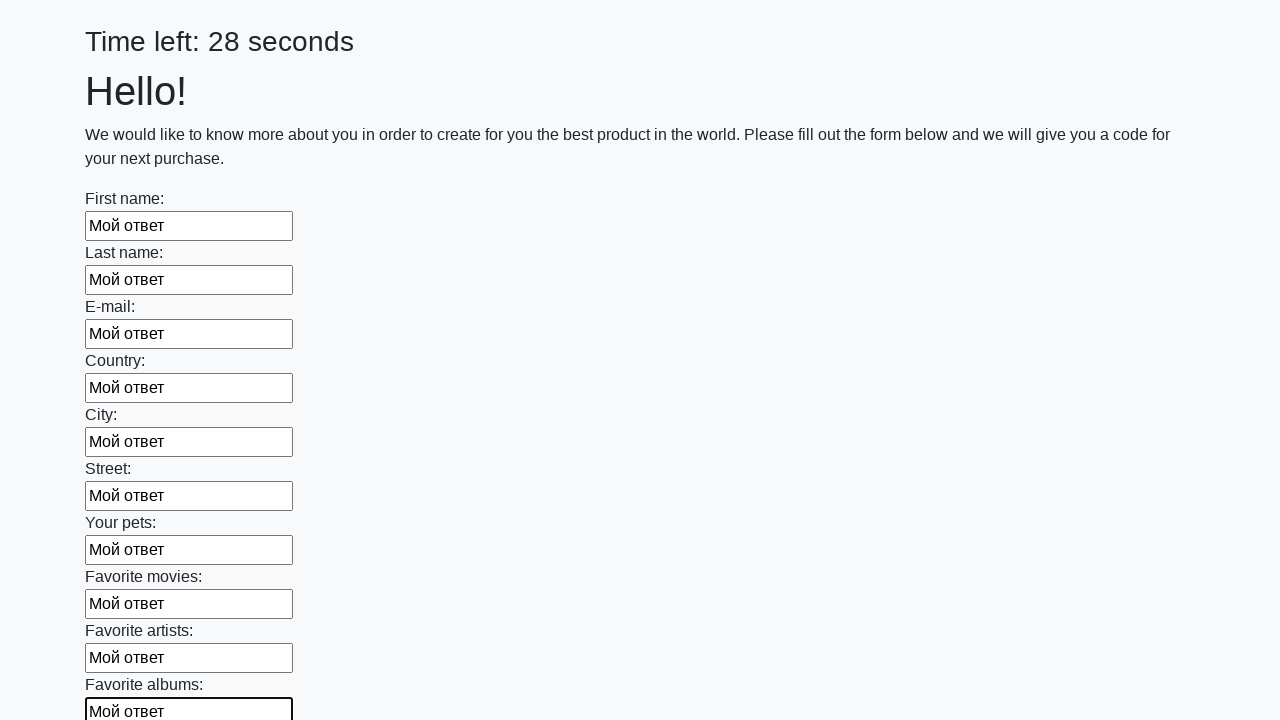

Filled text input field 11/100 with response on xpath=//input[@type='text'] >> nth=10
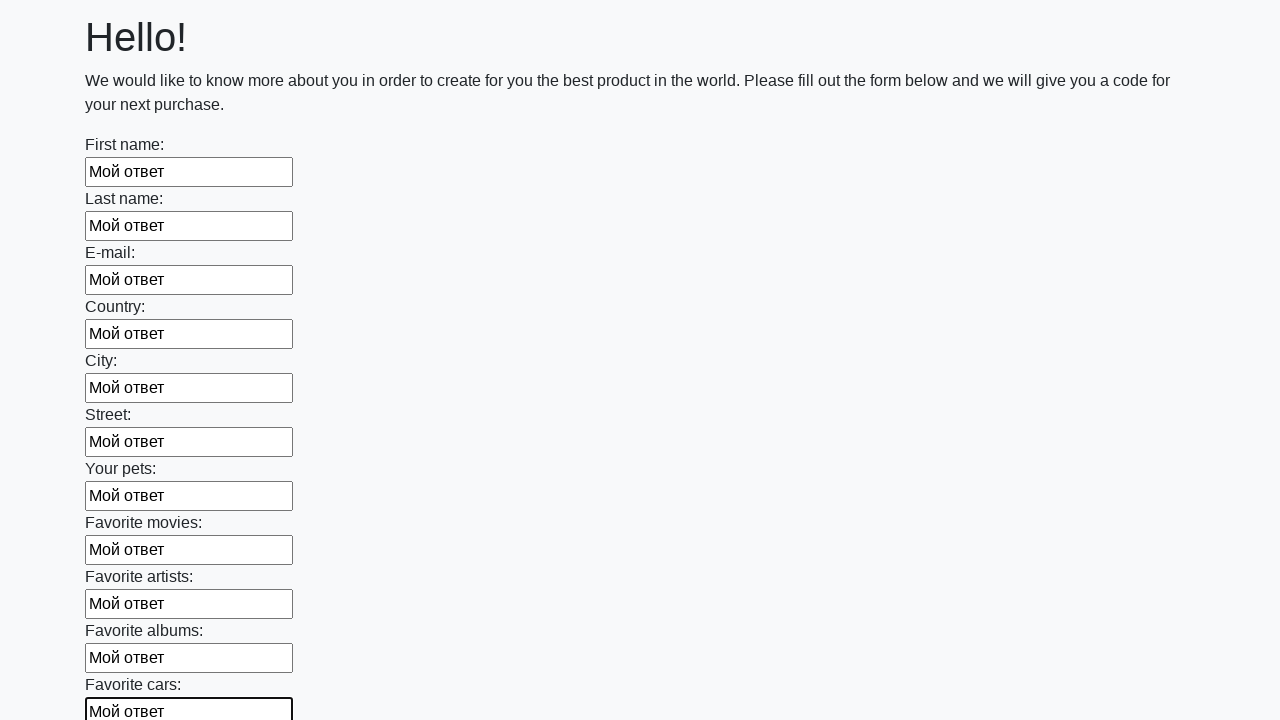

Filled text input field 12/100 with response on xpath=//input[@type='text'] >> nth=11
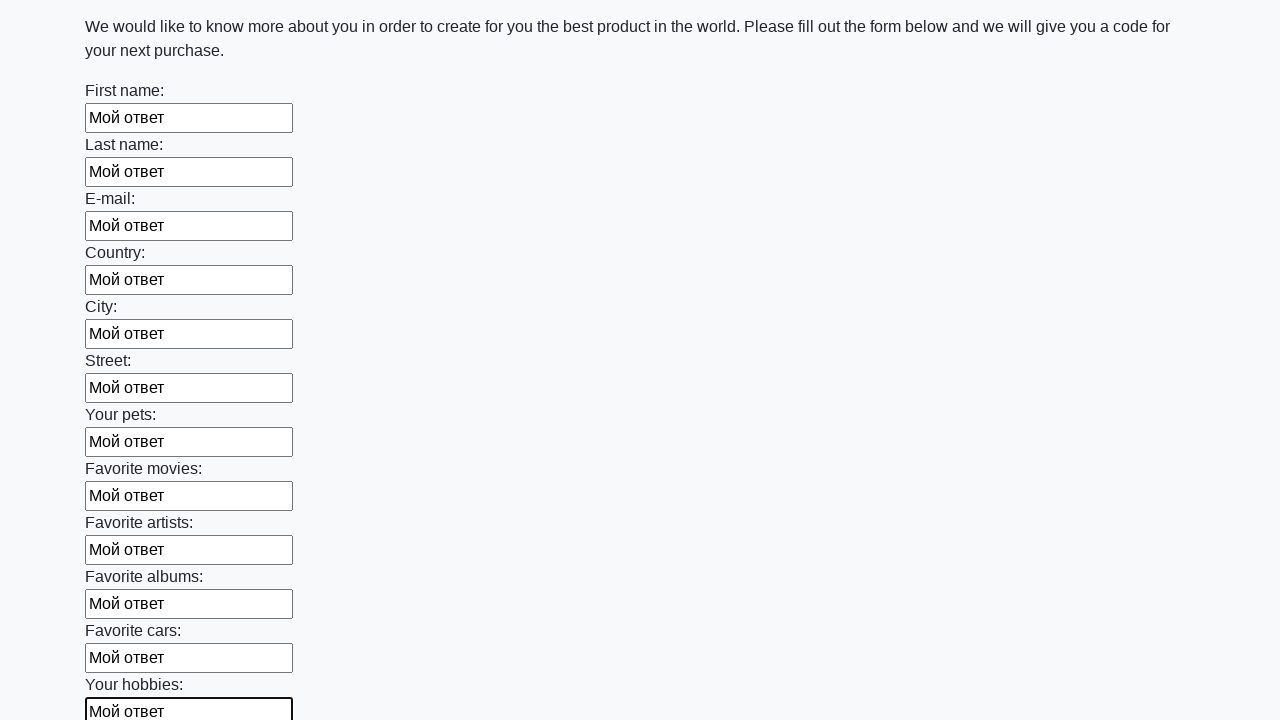

Filled text input field 13/100 with response on xpath=//input[@type='text'] >> nth=12
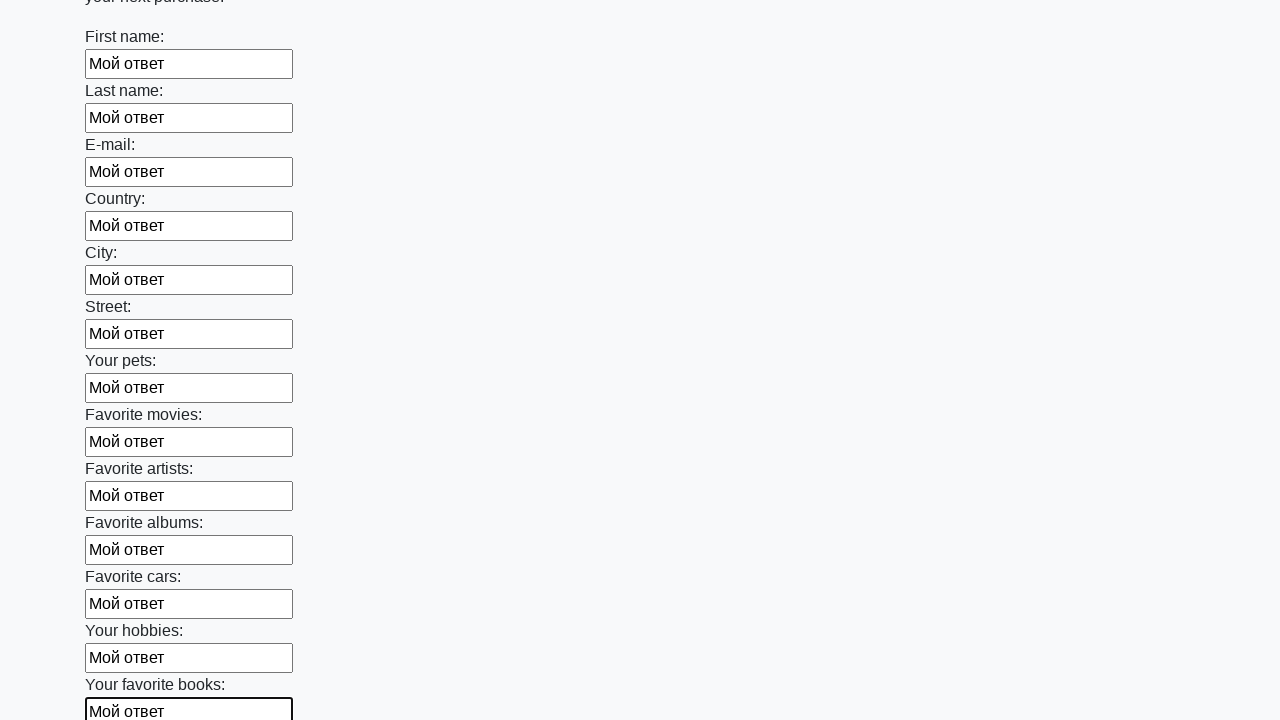

Filled text input field 14/100 with response on xpath=//input[@type='text'] >> nth=13
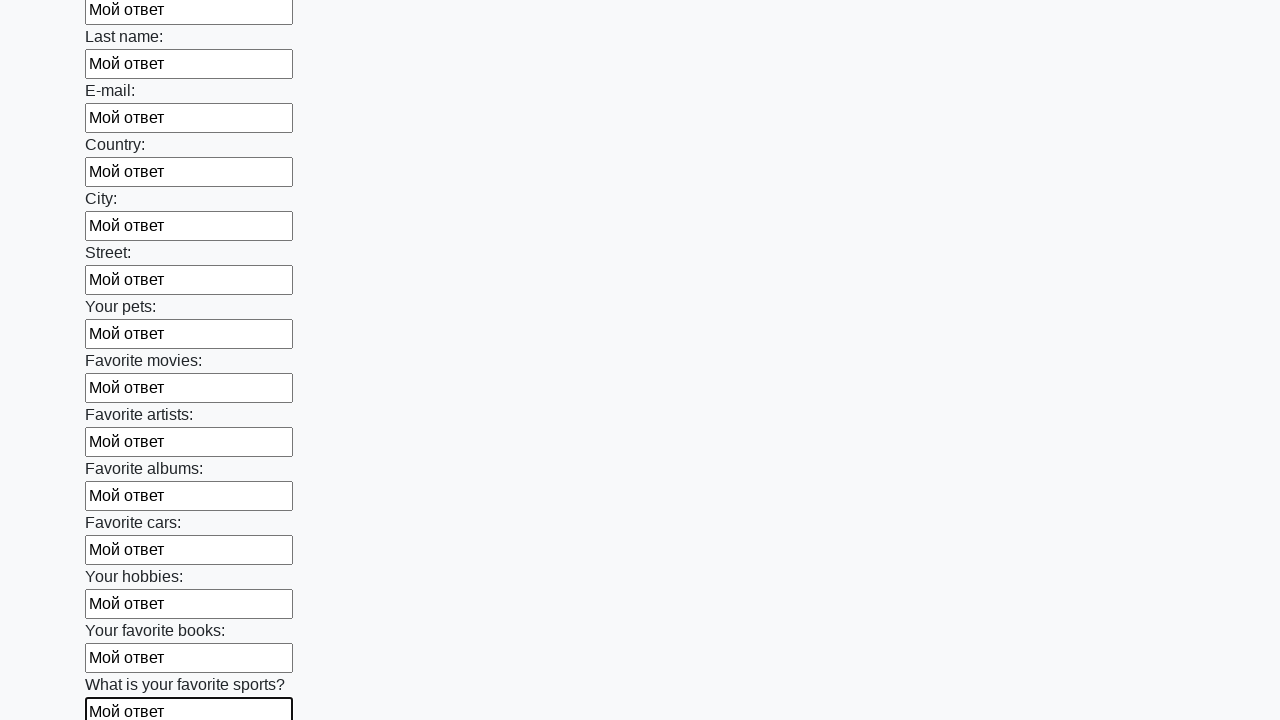

Filled text input field 15/100 with response on xpath=//input[@type='text'] >> nth=14
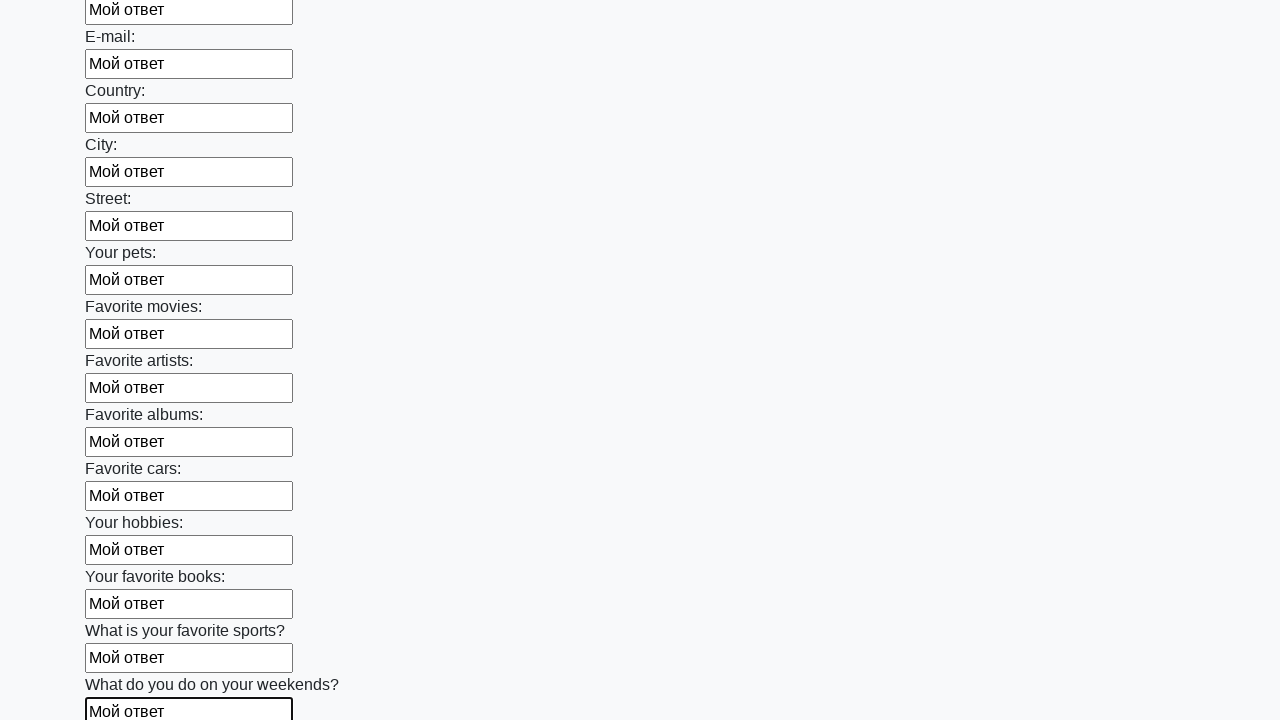

Filled text input field 16/100 with response on xpath=//input[@type='text'] >> nth=15
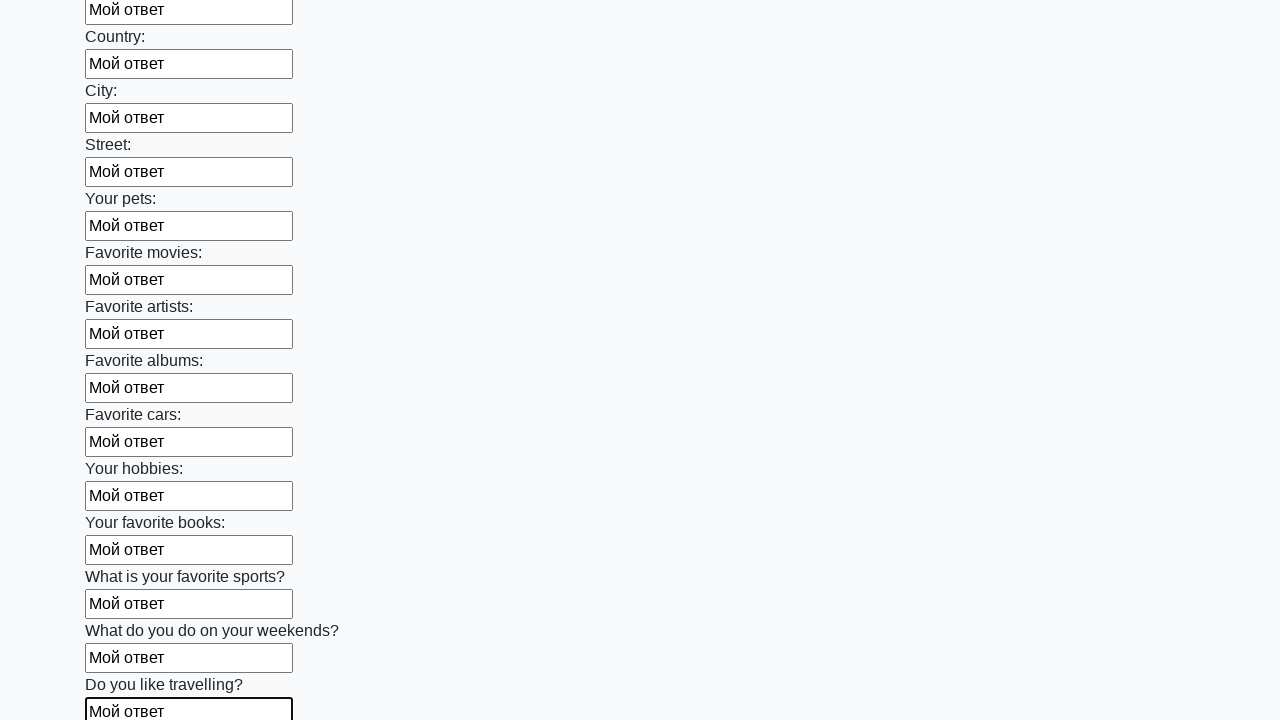

Filled text input field 17/100 with response on xpath=//input[@type='text'] >> nth=16
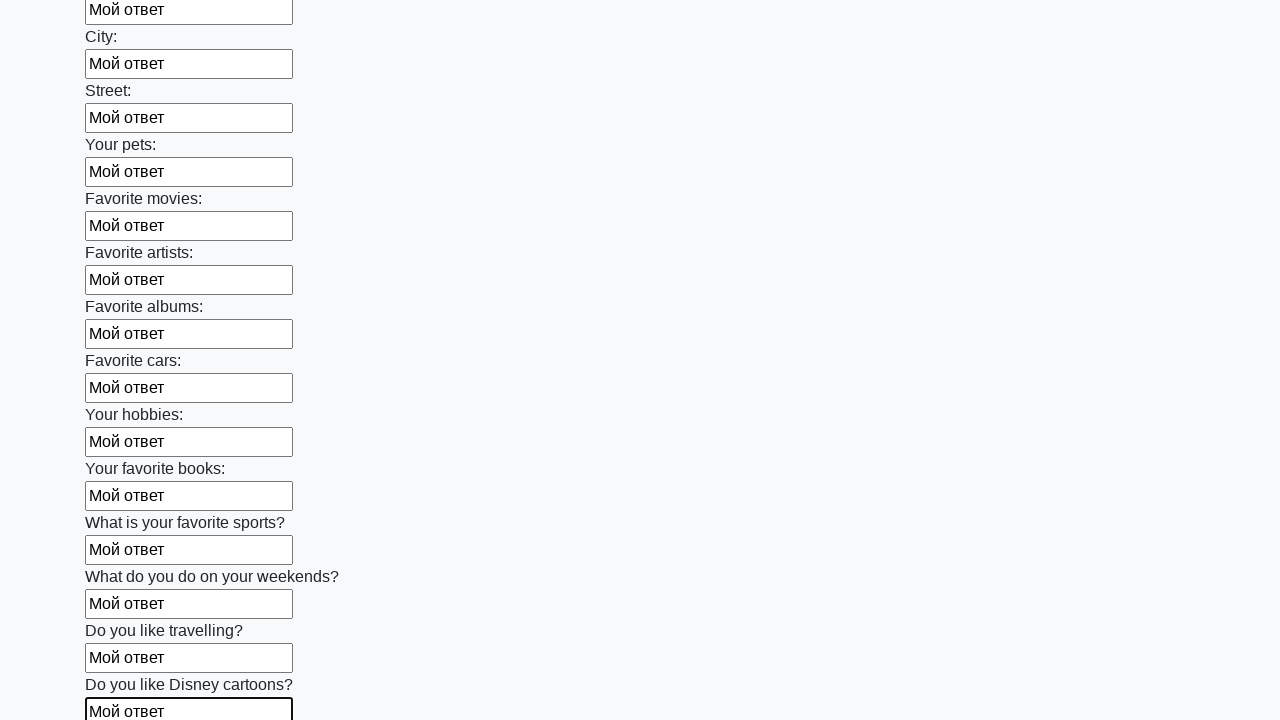

Filled text input field 18/100 with response on xpath=//input[@type='text'] >> nth=17
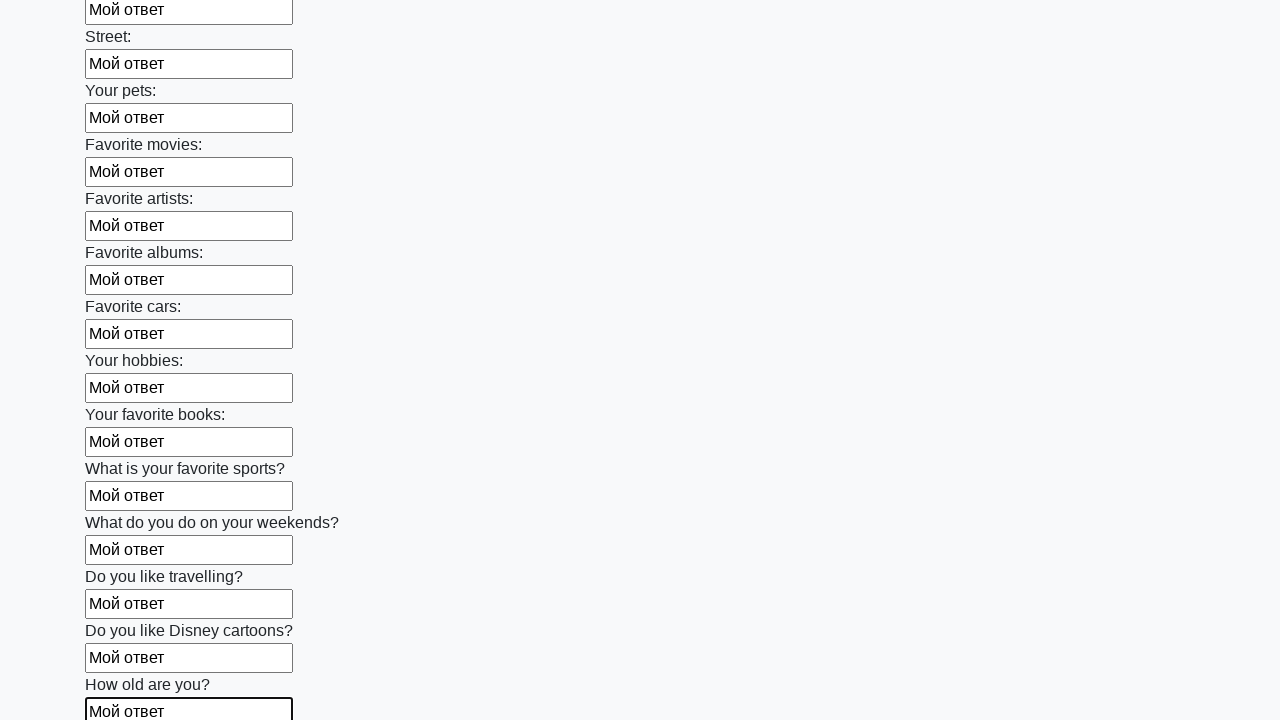

Filled text input field 19/100 with response on xpath=//input[@type='text'] >> nth=18
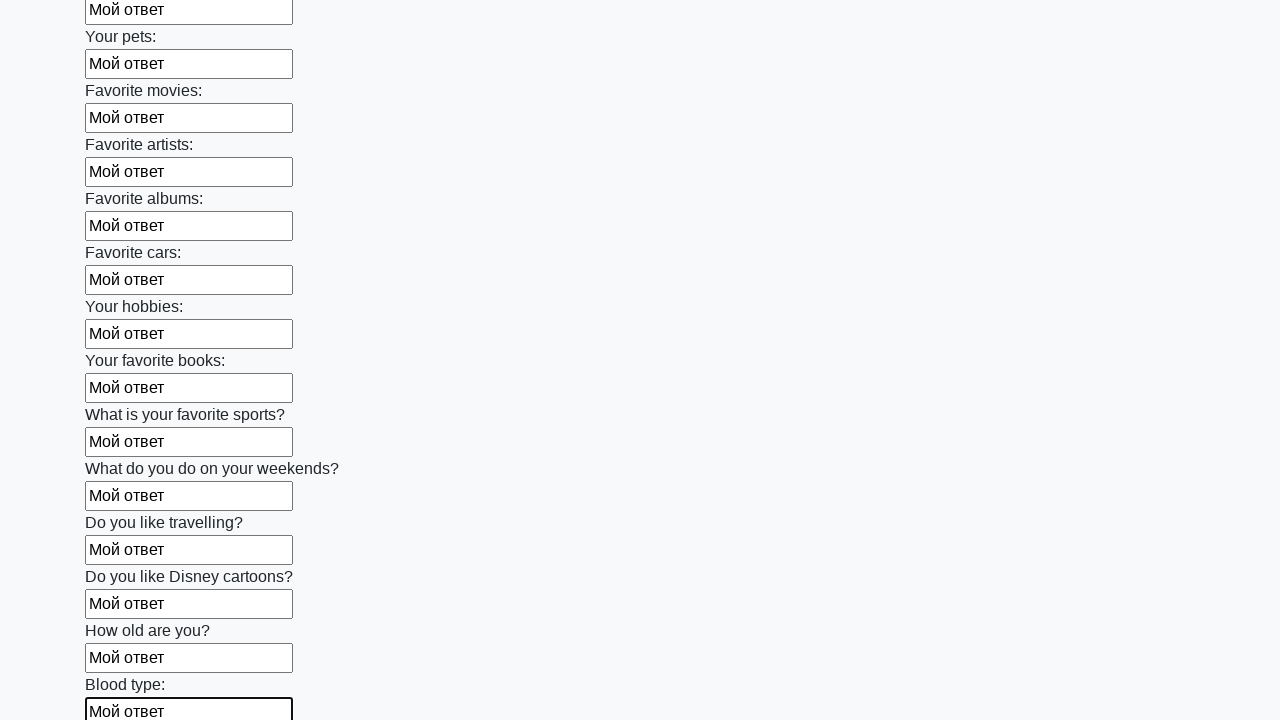

Filled text input field 20/100 with response on xpath=//input[@type='text'] >> nth=19
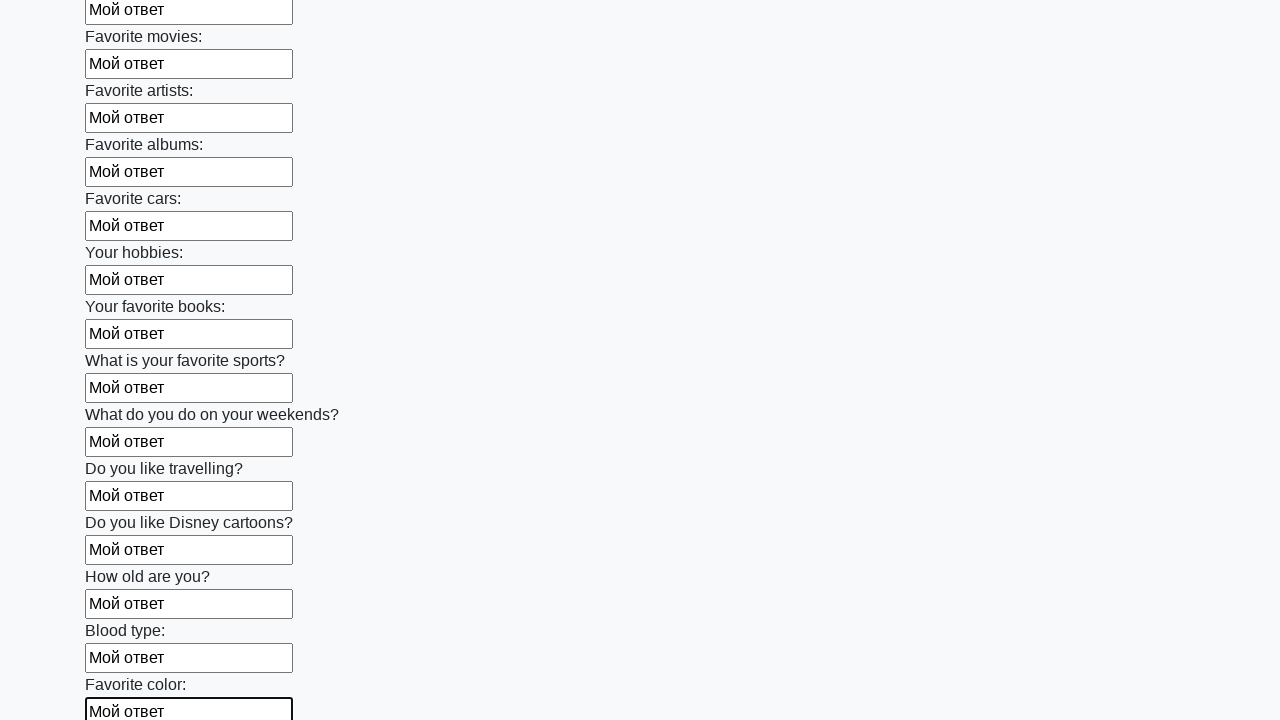

Filled text input field 21/100 with response on xpath=//input[@type='text'] >> nth=20
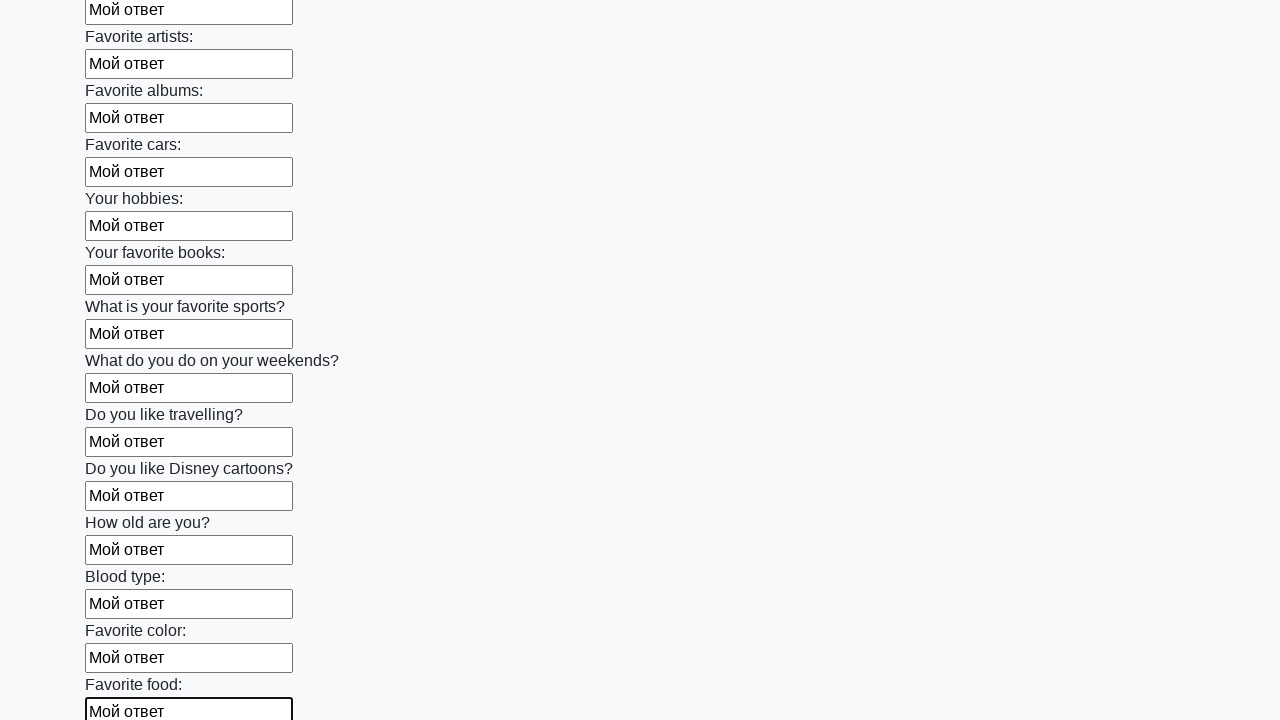

Filled text input field 22/100 with response on xpath=//input[@type='text'] >> nth=21
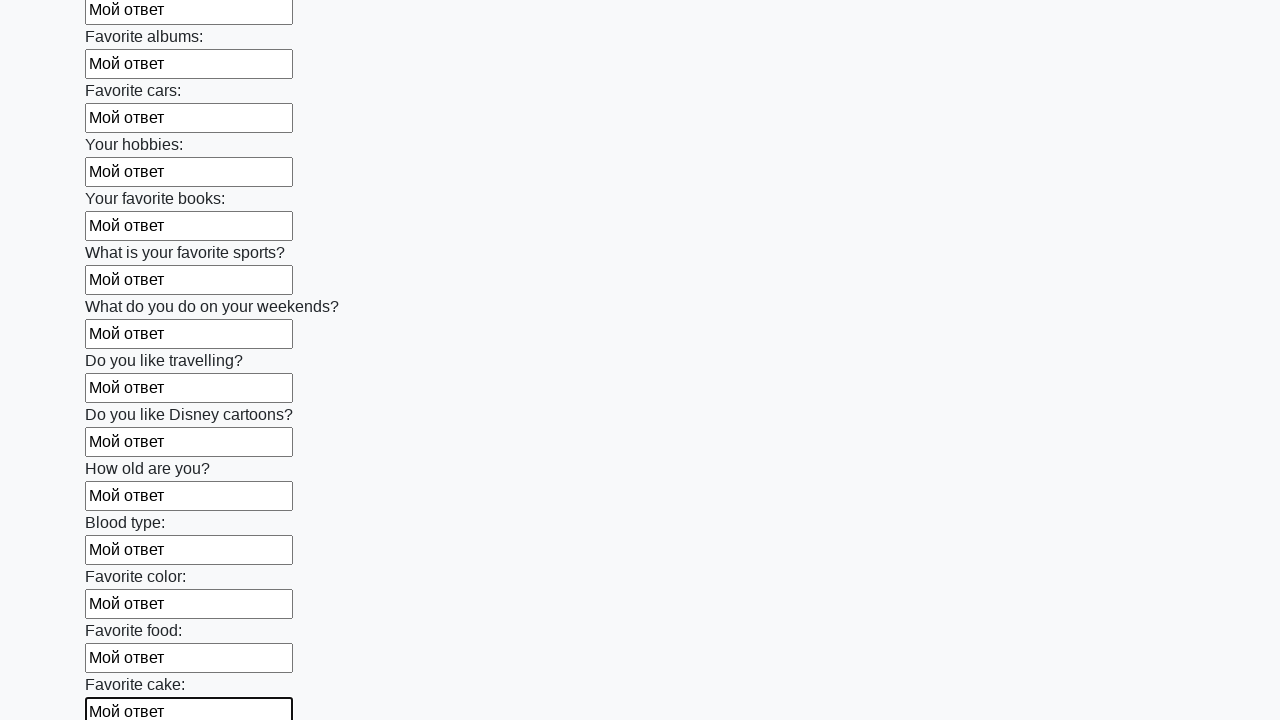

Filled text input field 23/100 with response on xpath=//input[@type='text'] >> nth=22
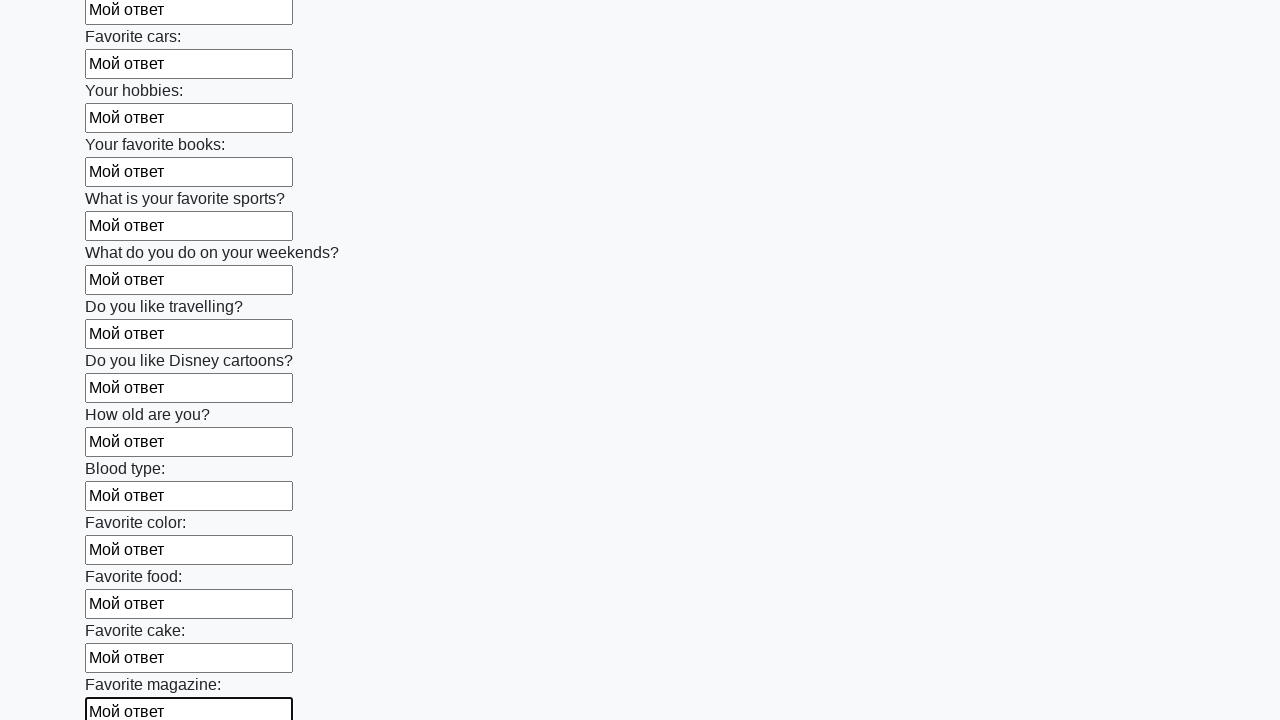

Filled text input field 24/100 with response on xpath=//input[@type='text'] >> nth=23
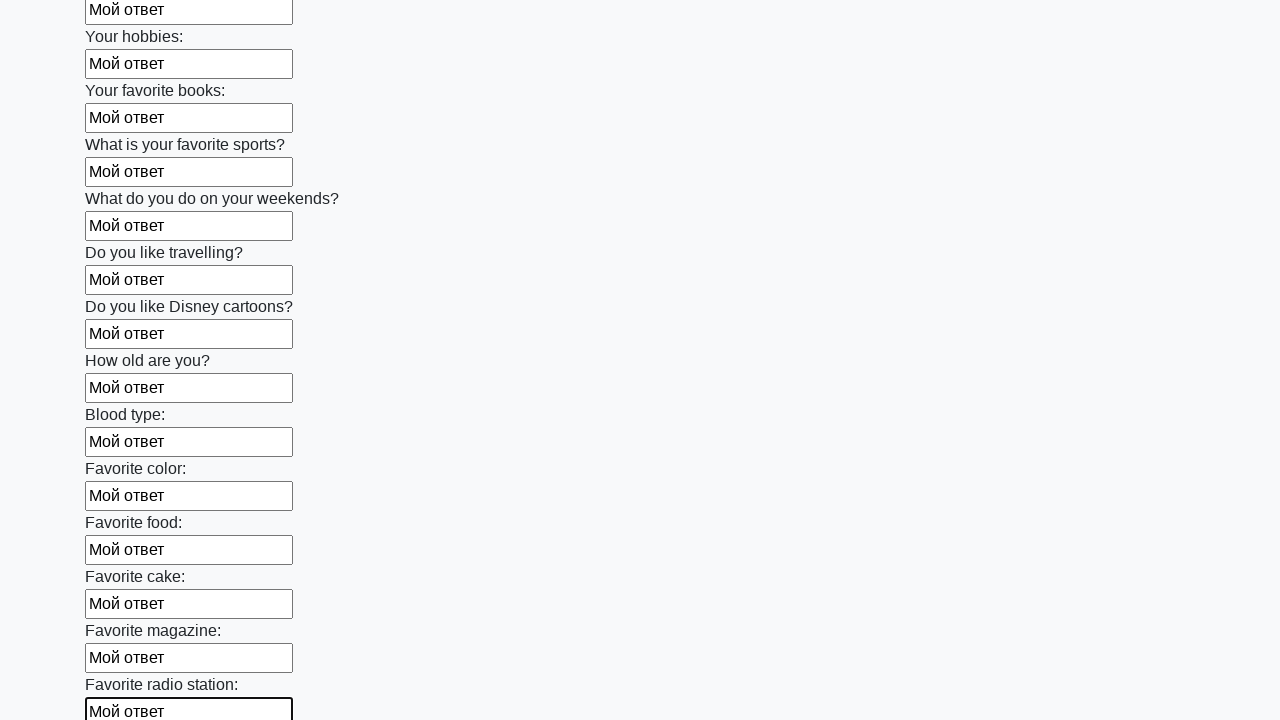

Filled text input field 25/100 with response on xpath=//input[@type='text'] >> nth=24
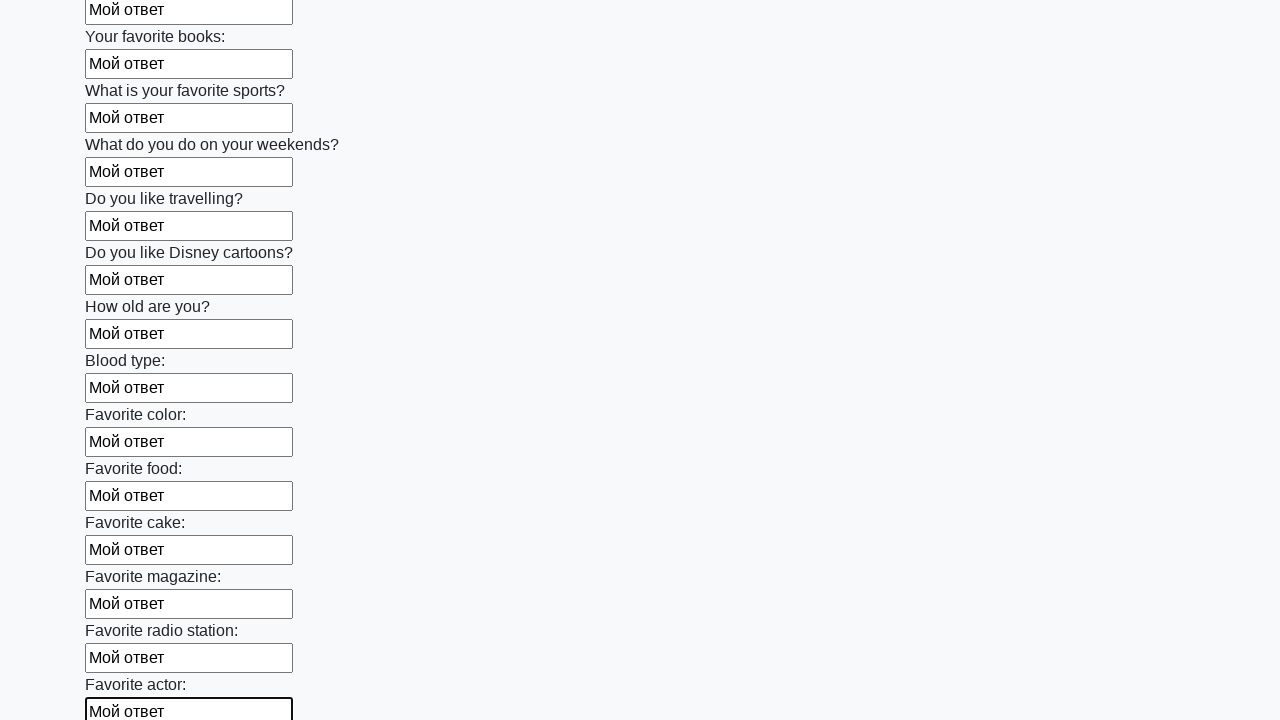

Filled text input field 26/100 with response on xpath=//input[@type='text'] >> nth=25
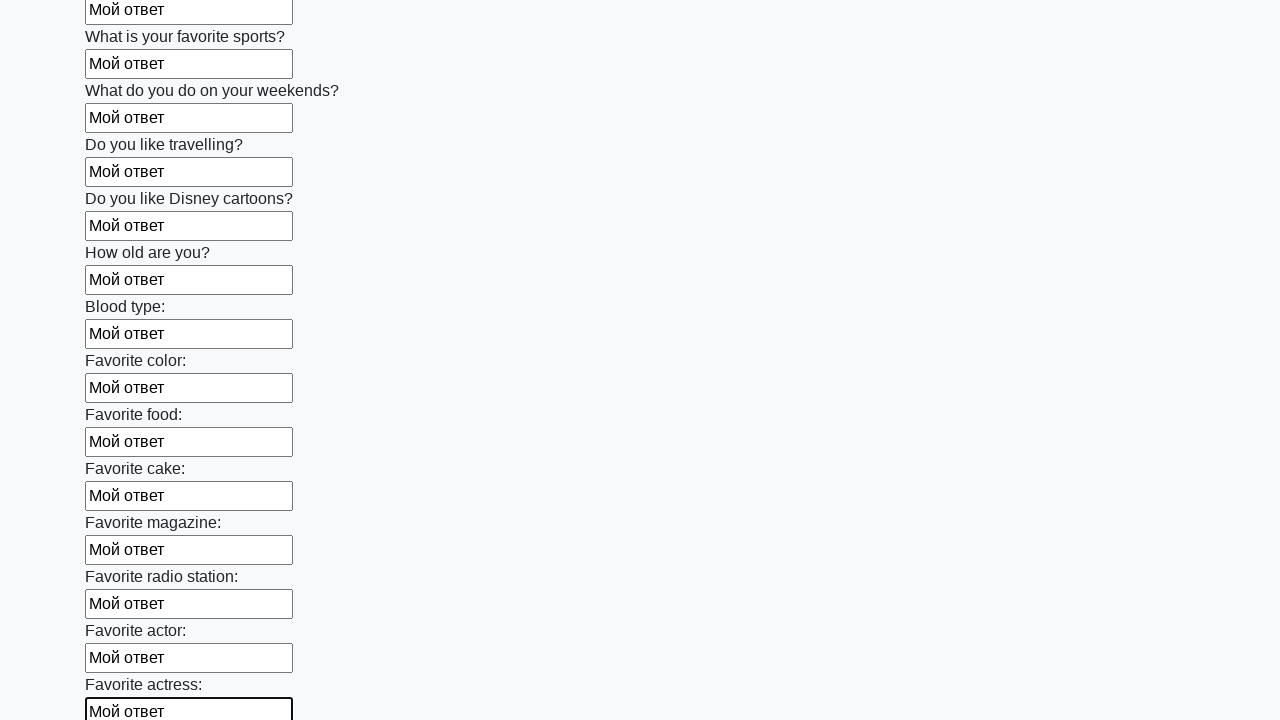

Filled text input field 27/100 with response on xpath=//input[@type='text'] >> nth=26
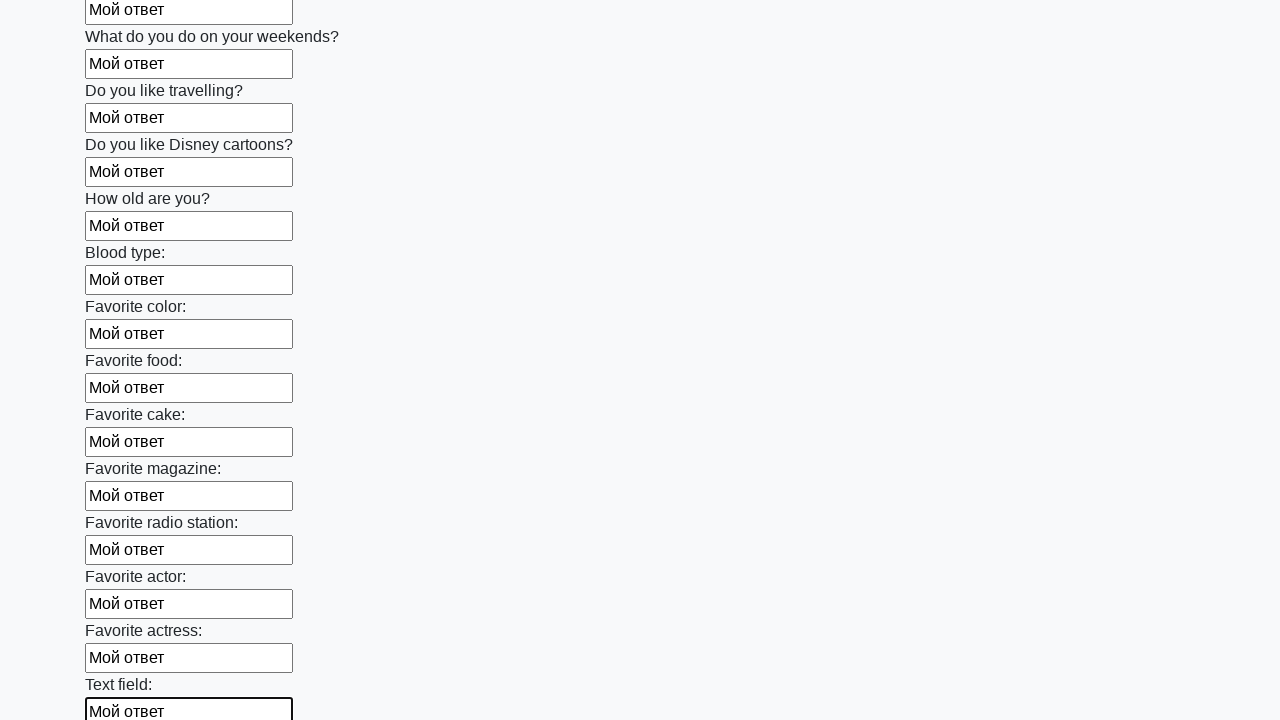

Filled text input field 28/100 with response on xpath=//input[@type='text'] >> nth=27
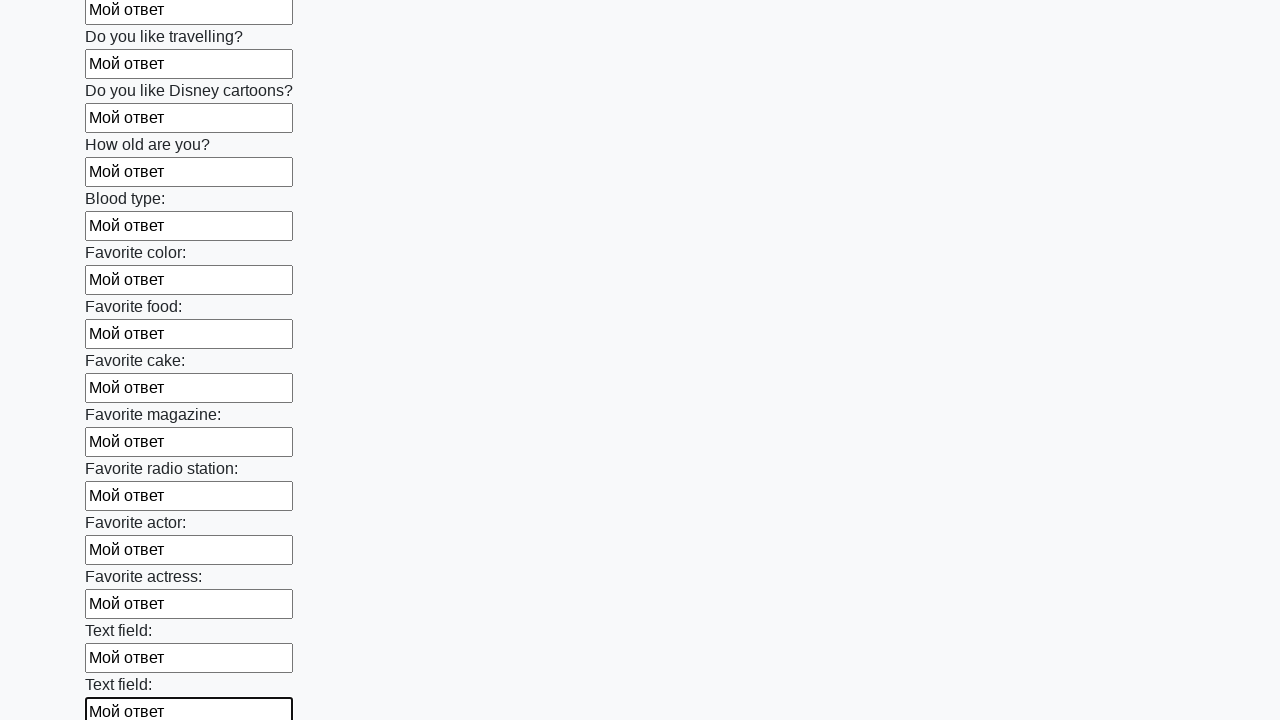

Filled text input field 29/100 with response on xpath=//input[@type='text'] >> nth=28
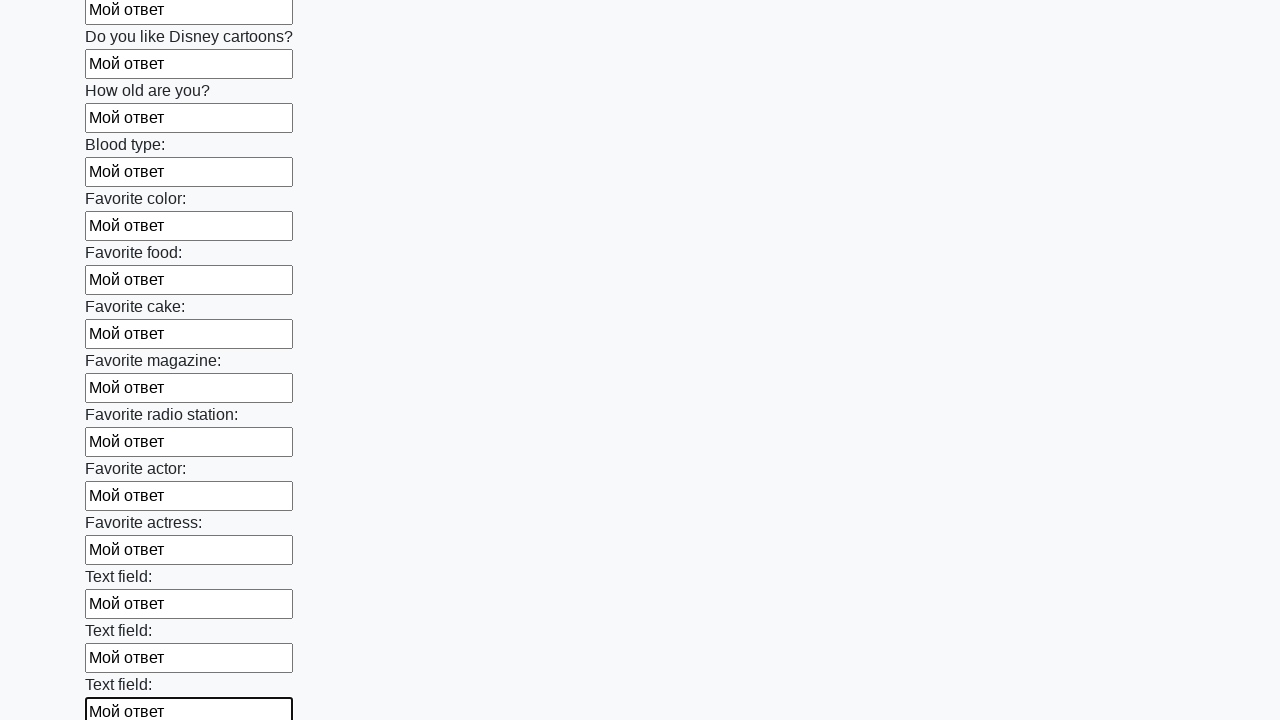

Filled text input field 30/100 with response on xpath=//input[@type='text'] >> nth=29
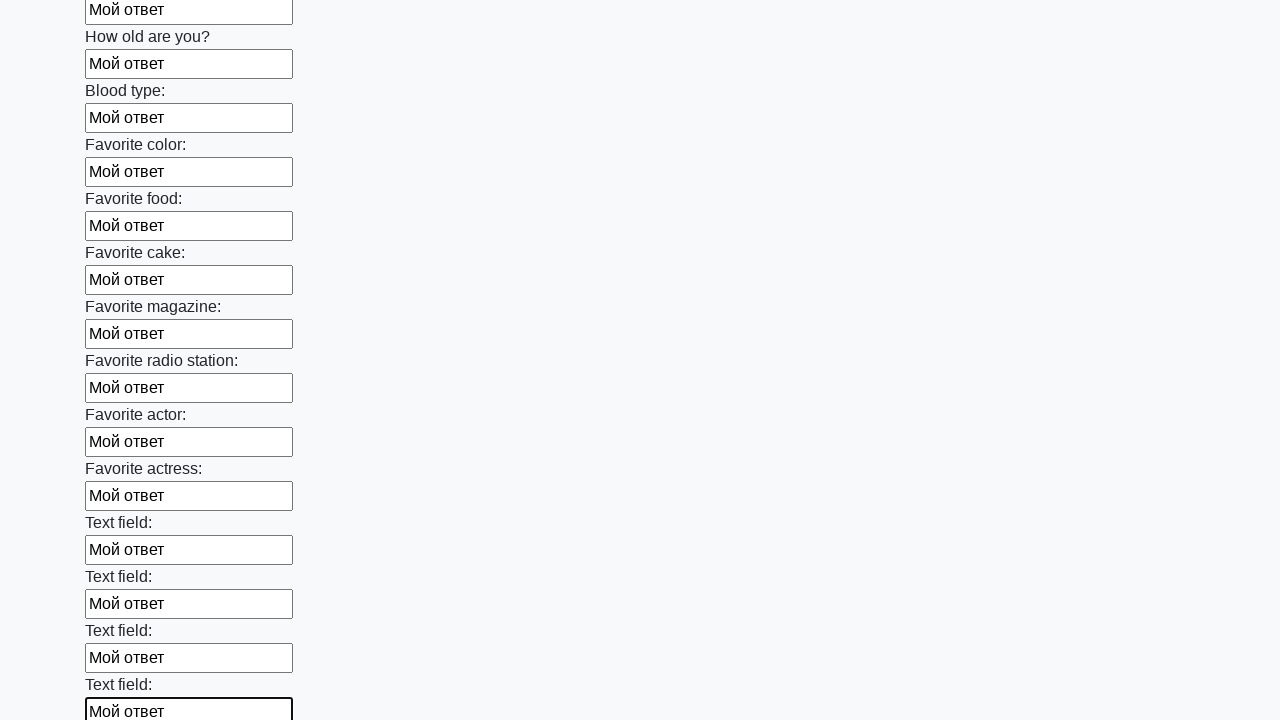

Filled text input field 31/100 with response on xpath=//input[@type='text'] >> nth=30
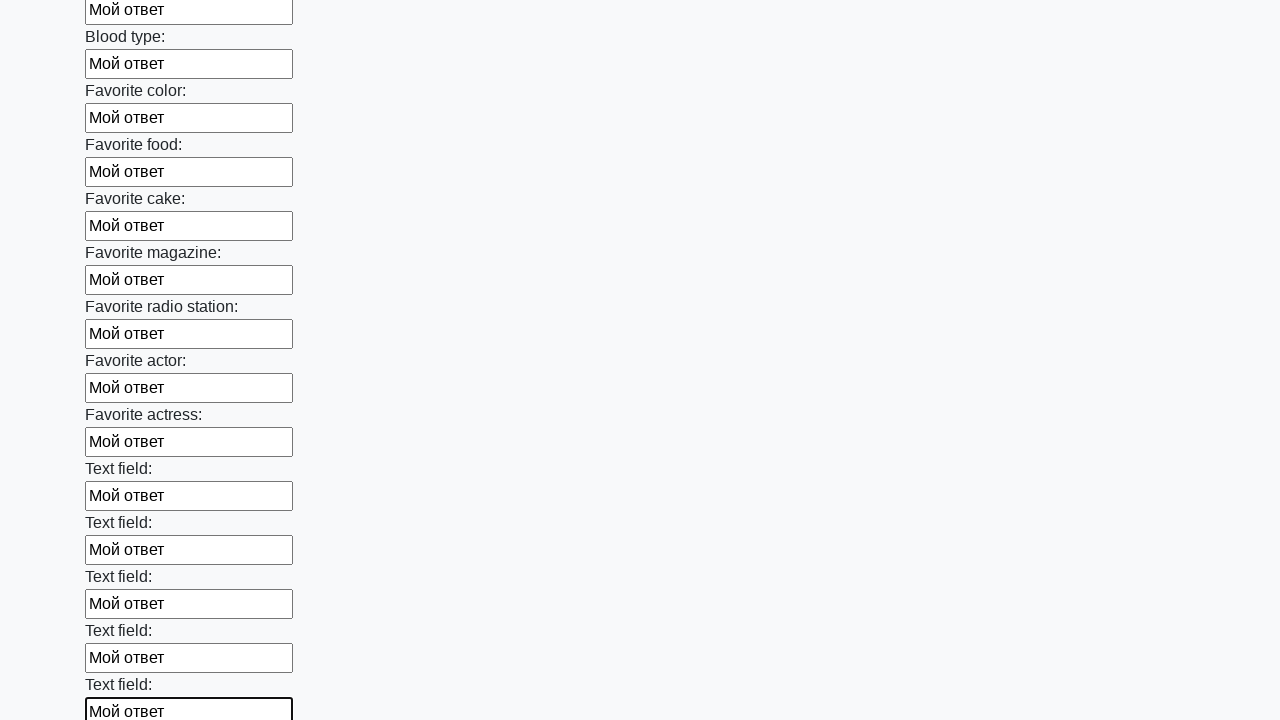

Filled text input field 32/100 with response on xpath=//input[@type='text'] >> nth=31
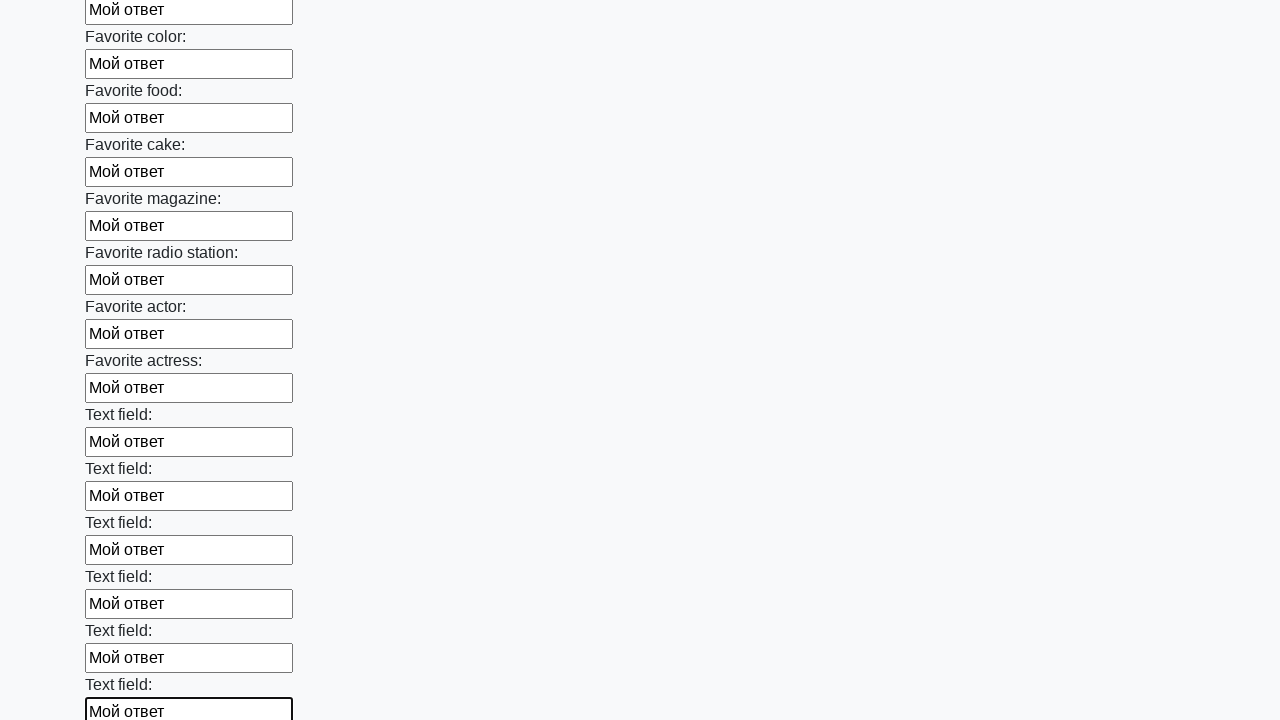

Filled text input field 33/100 with response on xpath=//input[@type='text'] >> nth=32
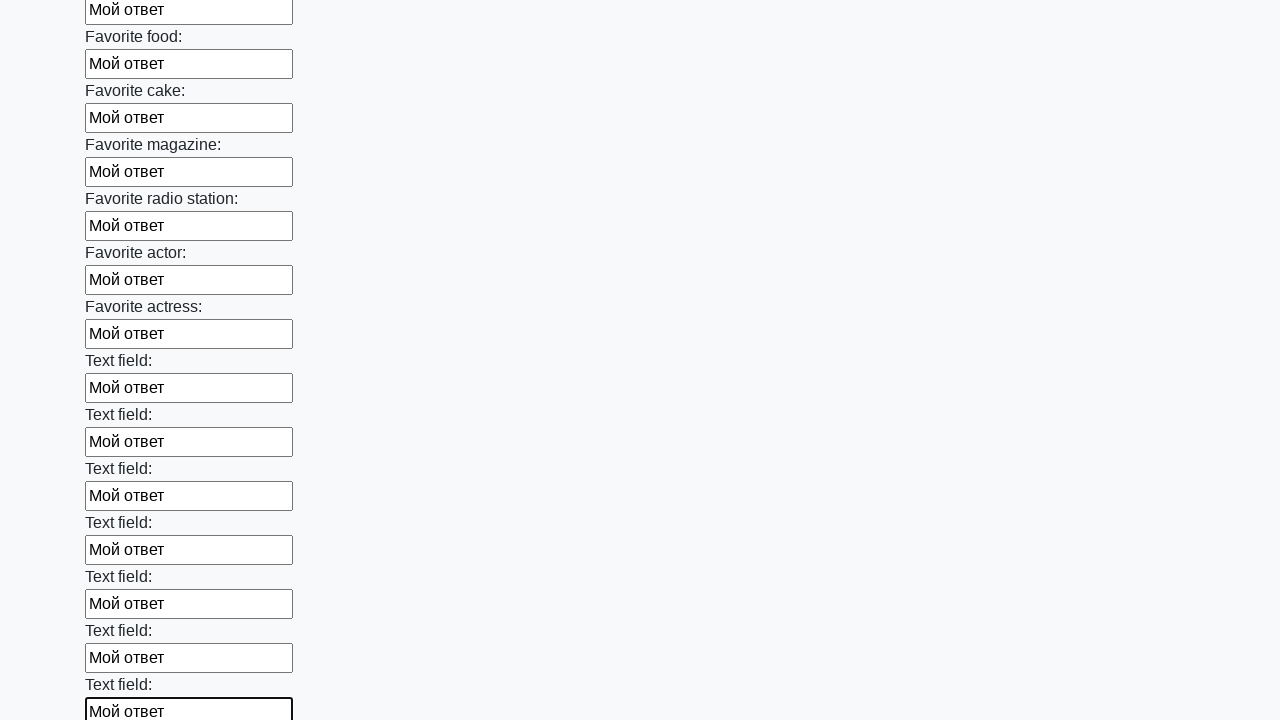

Filled text input field 34/100 with response on xpath=//input[@type='text'] >> nth=33
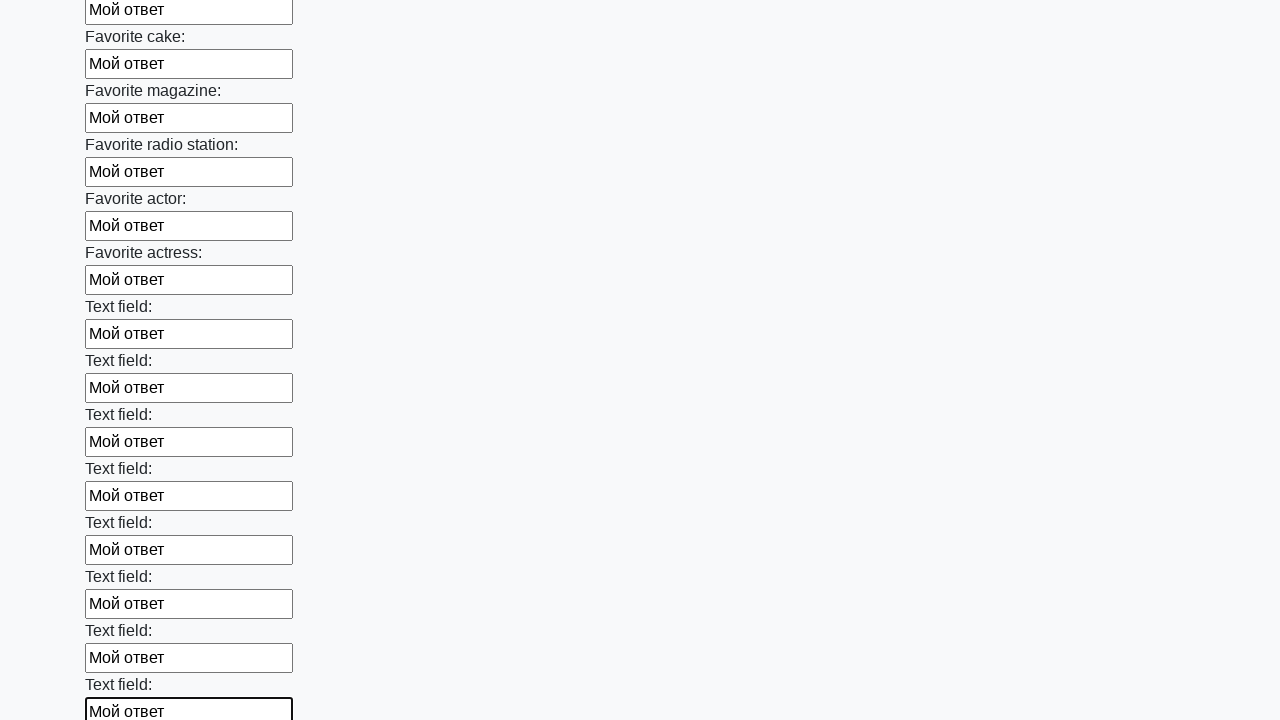

Filled text input field 35/100 with response on xpath=//input[@type='text'] >> nth=34
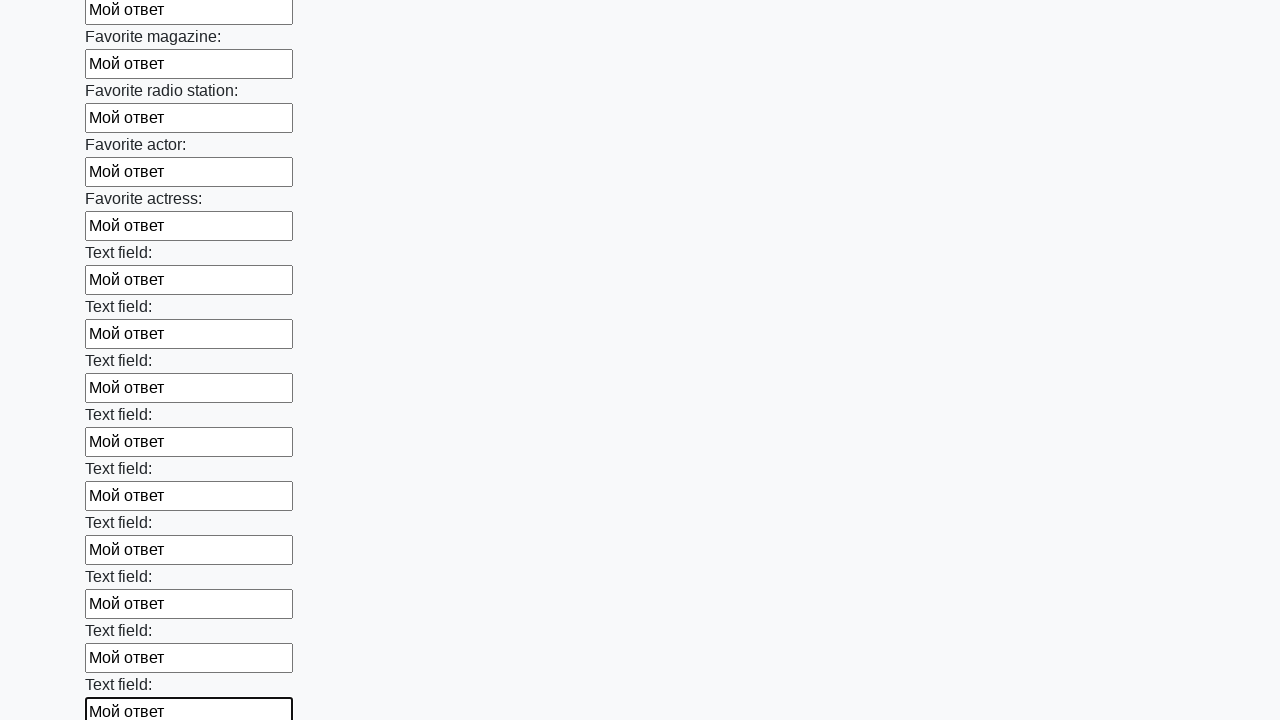

Filled text input field 36/100 with response on xpath=//input[@type='text'] >> nth=35
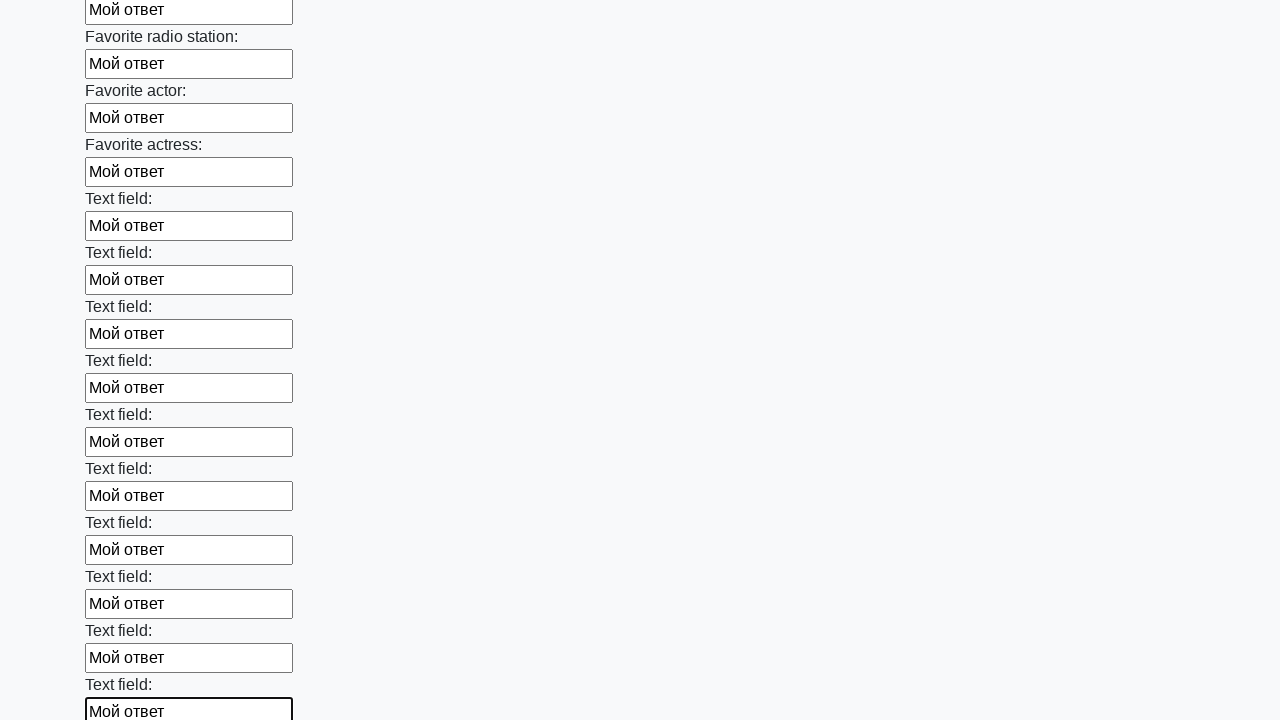

Filled text input field 37/100 with response on xpath=//input[@type='text'] >> nth=36
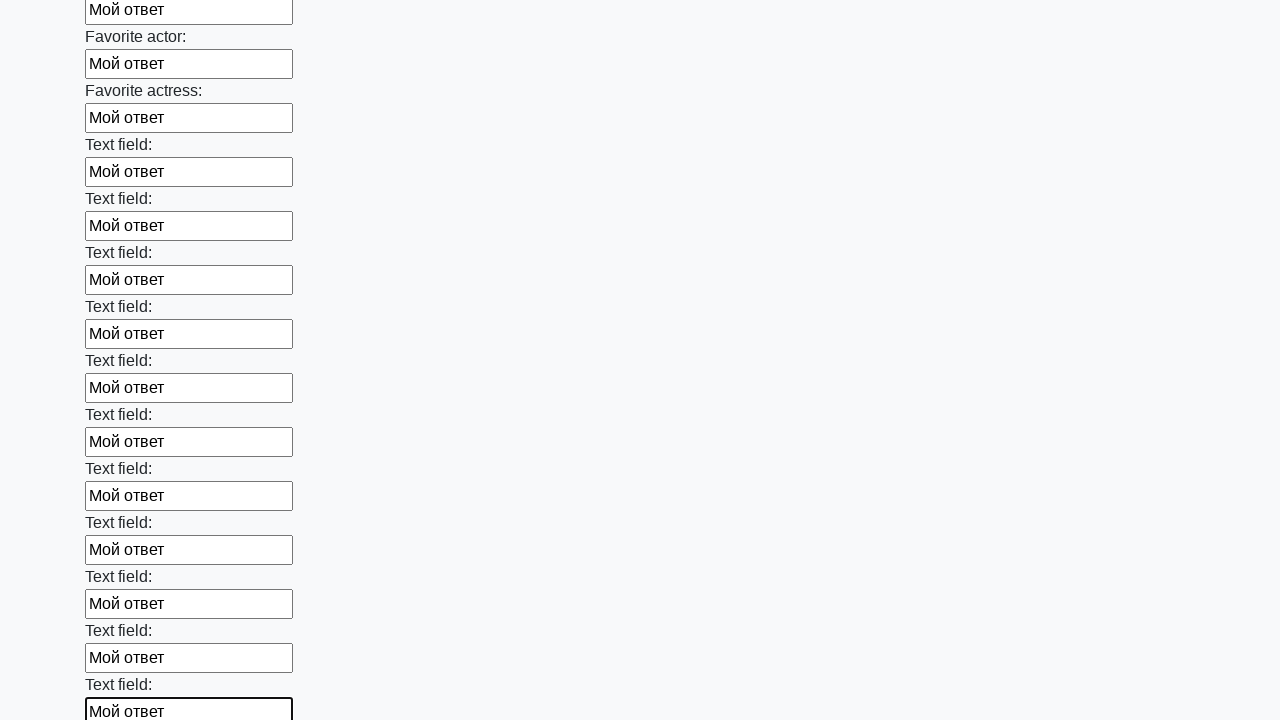

Filled text input field 38/100 with response on xpath=//input[@type='text'] >> nth=37
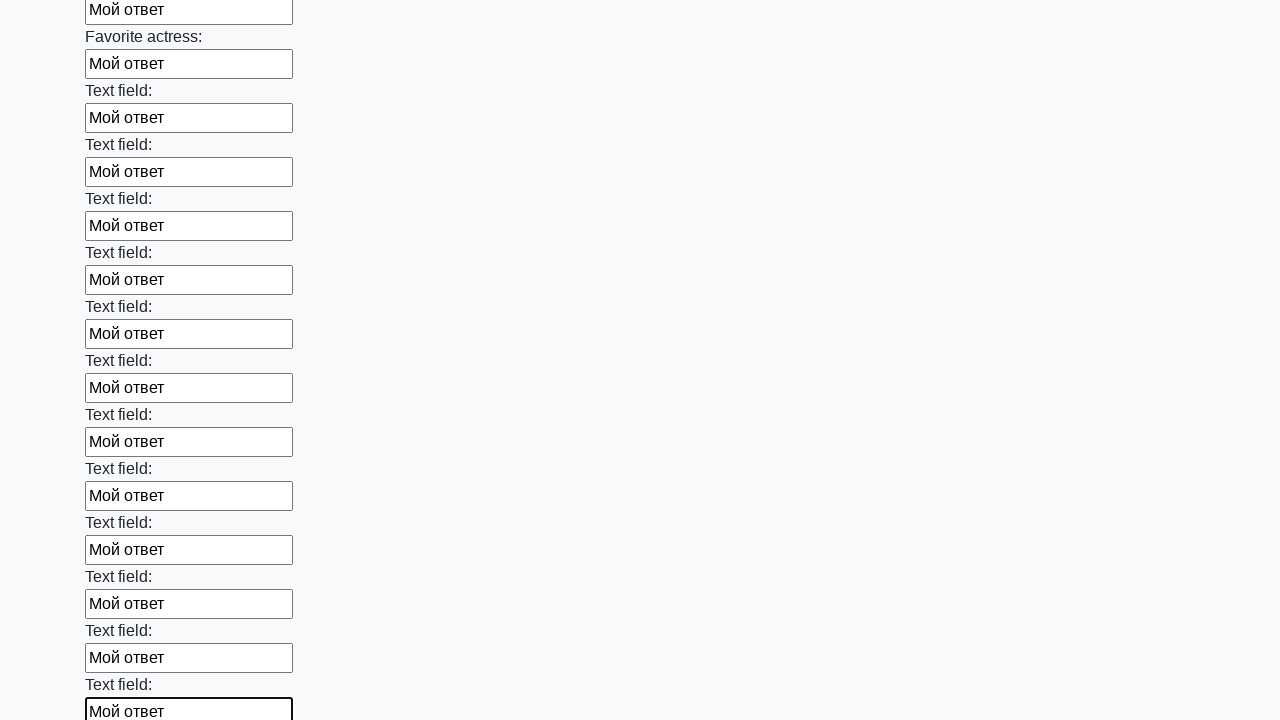

Filled text input field 39/100 with response on xpath=//input[@type='text'] >> nth=38
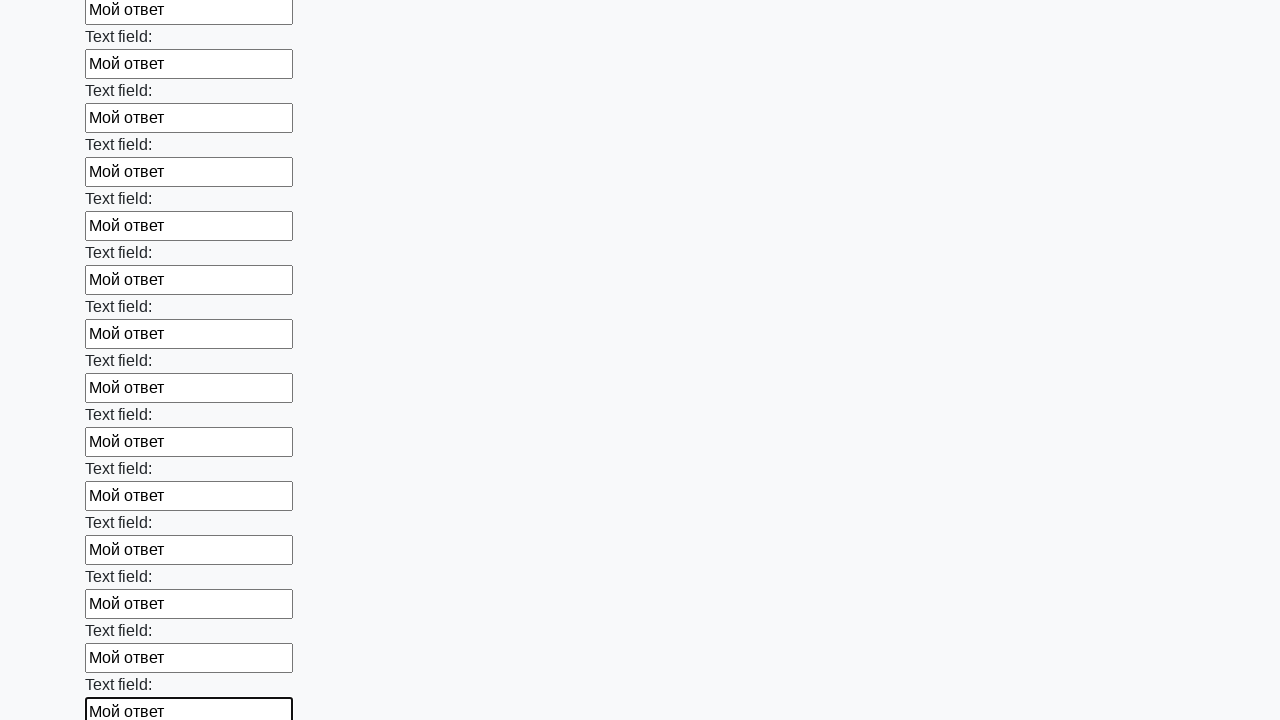

Filled text input field 40/100 with response on xpath=//input[@type='text'] >> nth=39
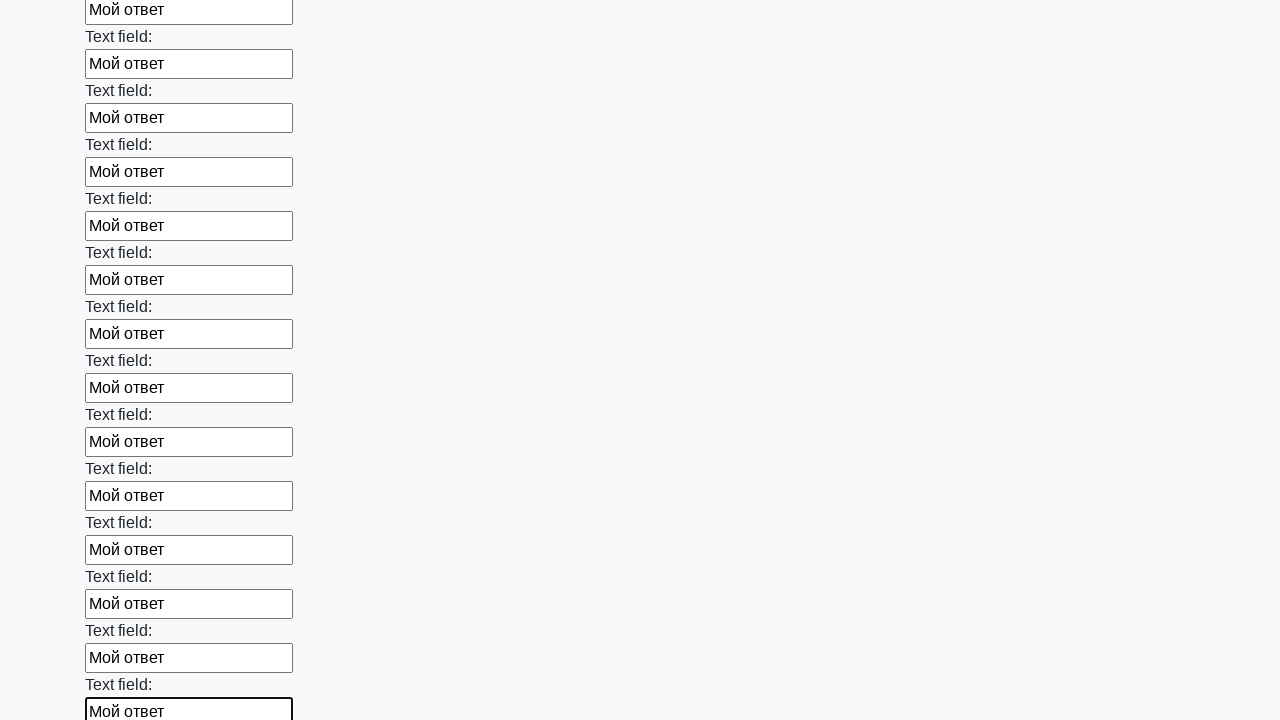

Filled text input field 41/100 with response on xpath=//input[@type='text'] >> nth=40
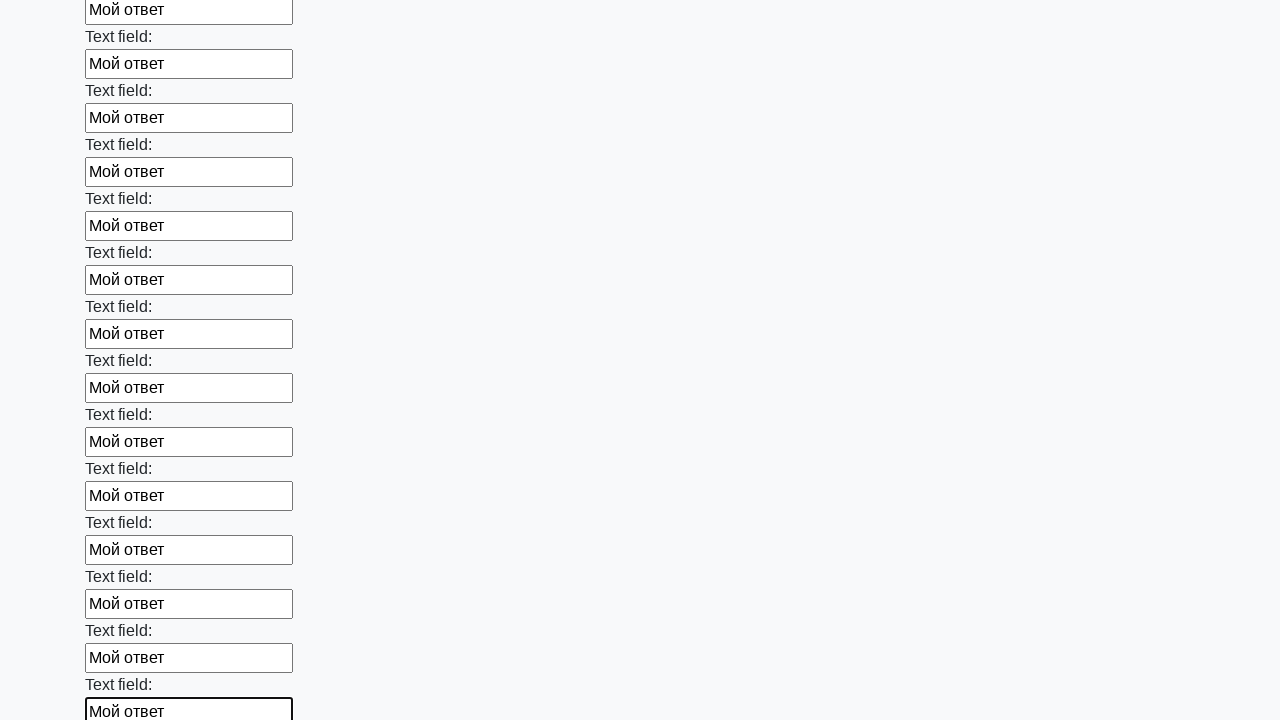

Filled text input field 42/100 with response on xpath=//input[@type='text'] >> nth=41
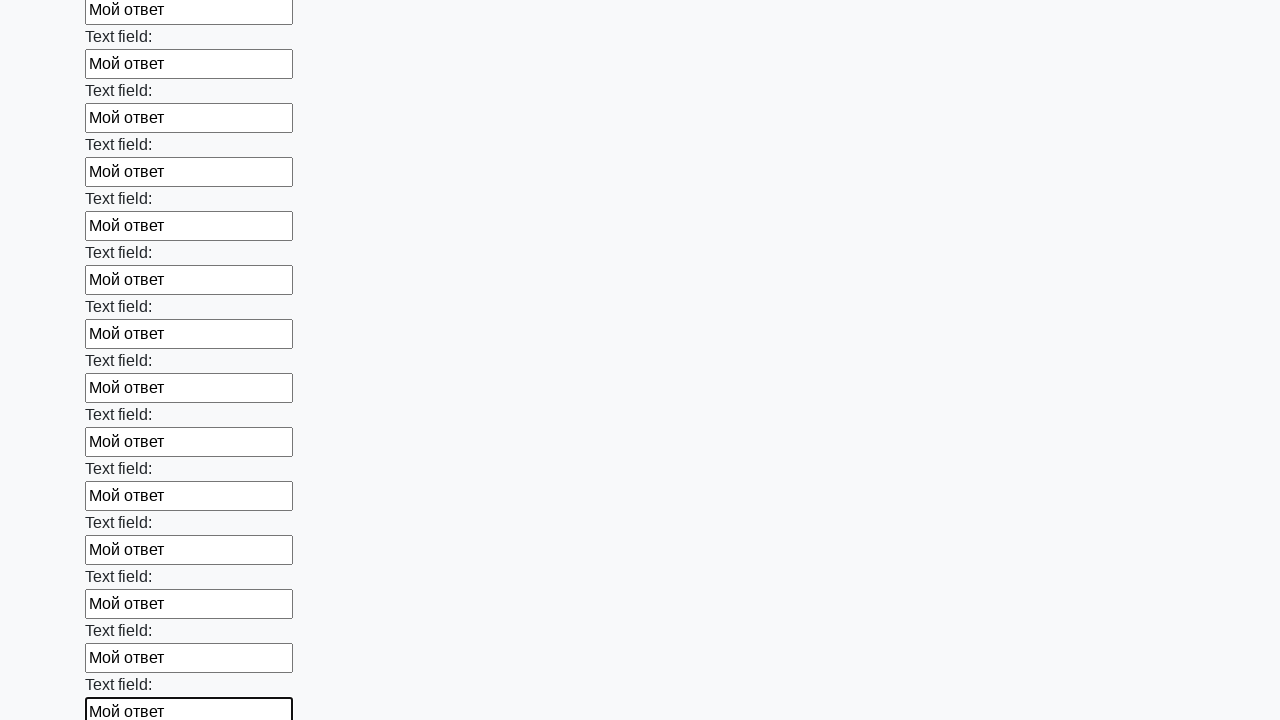

Filled text input field 43/100 with response on xpath=//input[@type='text'] >> nth=42
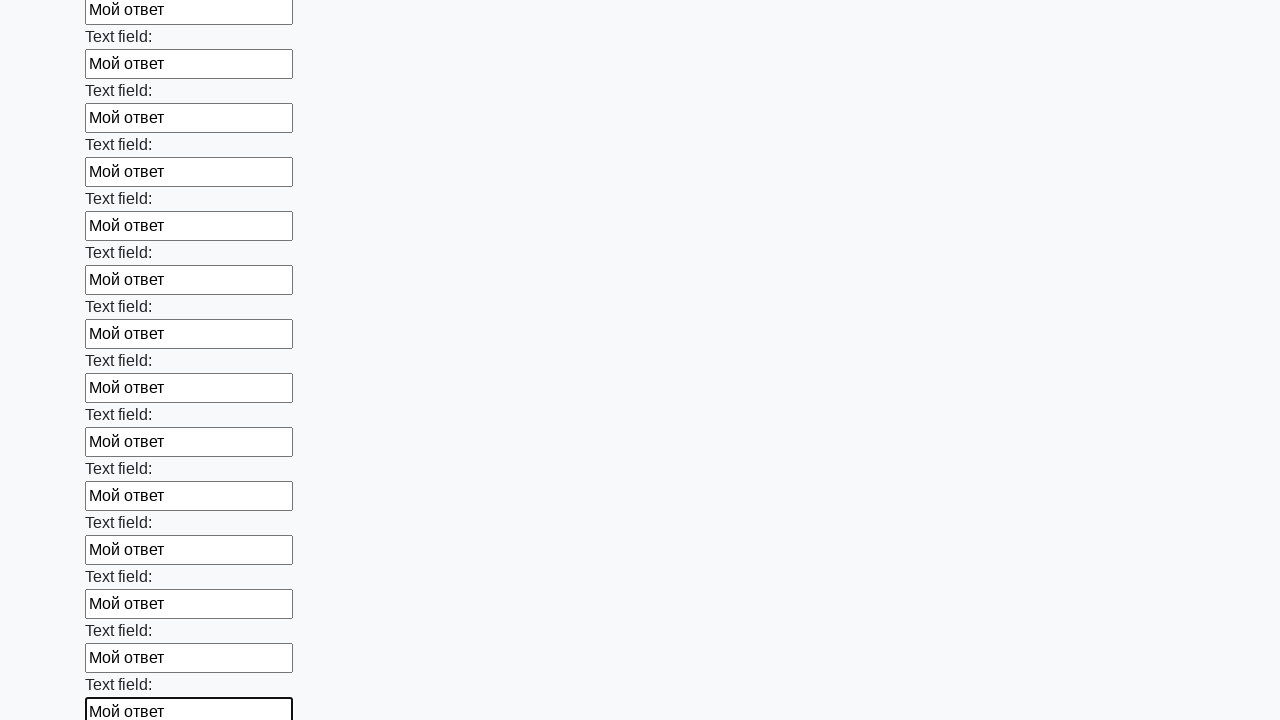

Filled text input field 44/100 with response on xpath=//input[@type='text'] >> nth=43
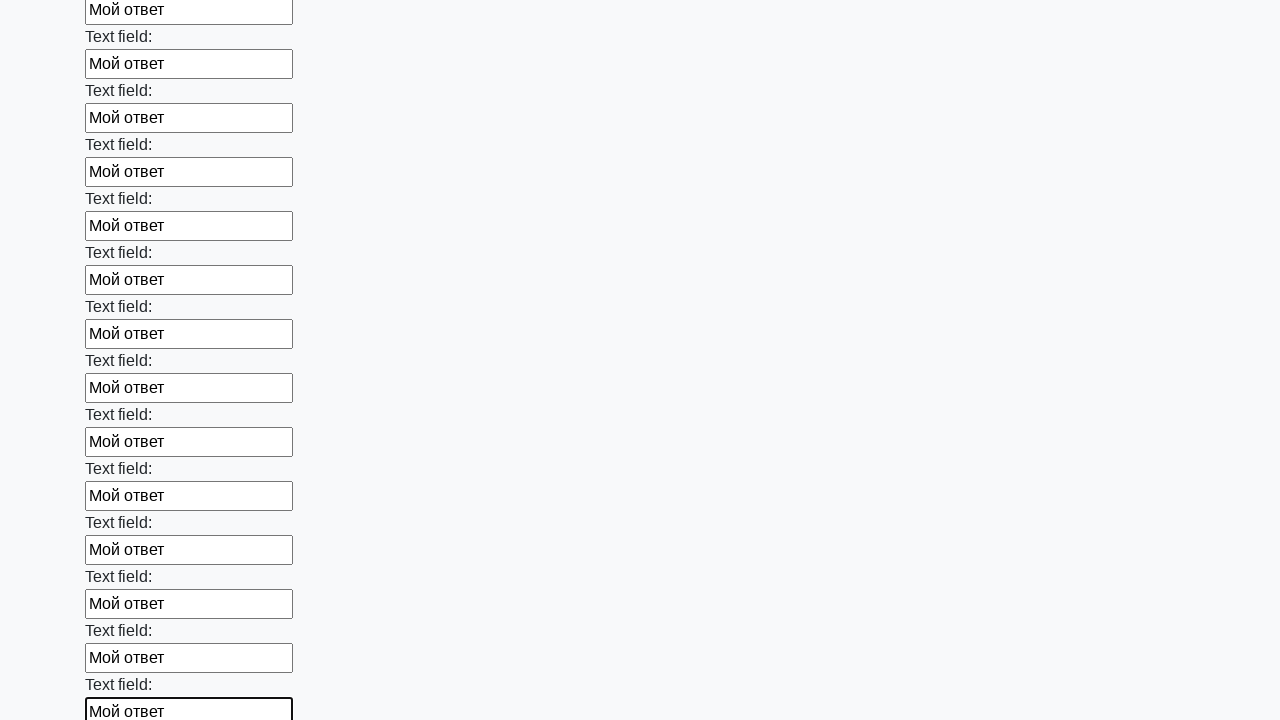

Filled text input field 45/100 with response on xpath=//input[@type='text'] >> nth=44
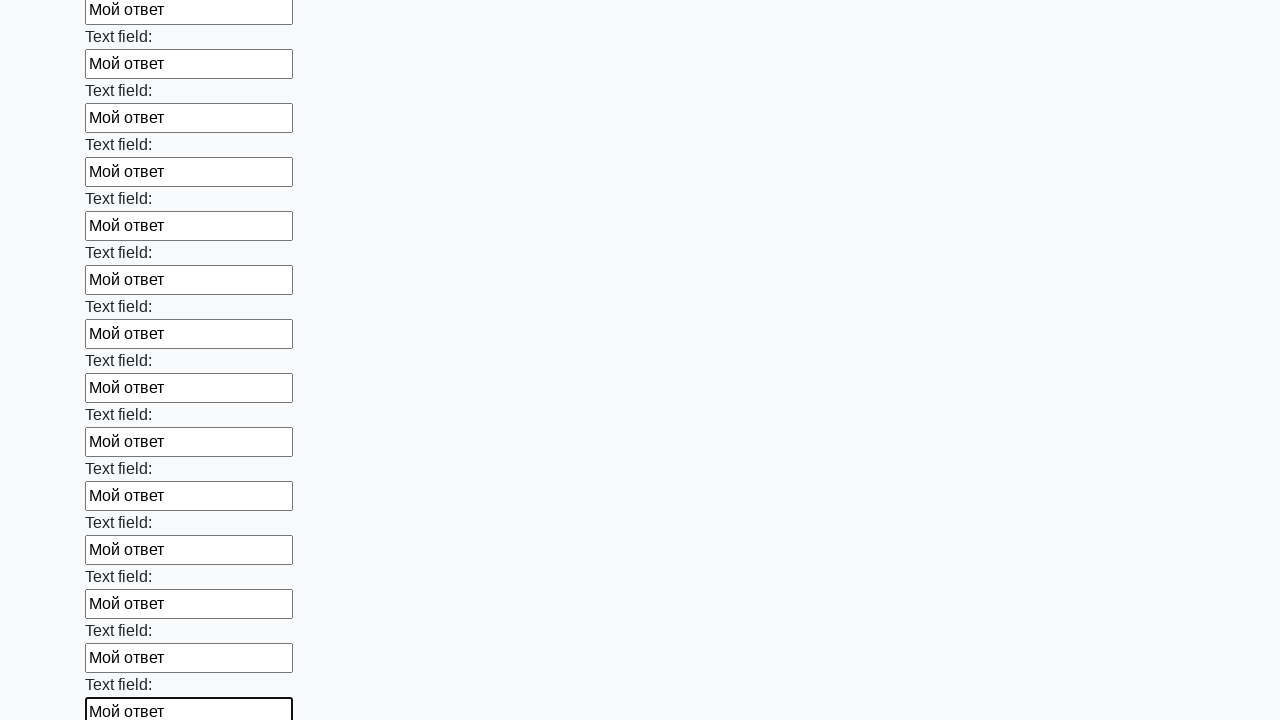

Filled text input field 46/100 with response on xpath=//input[@type='text'] >> nth=45
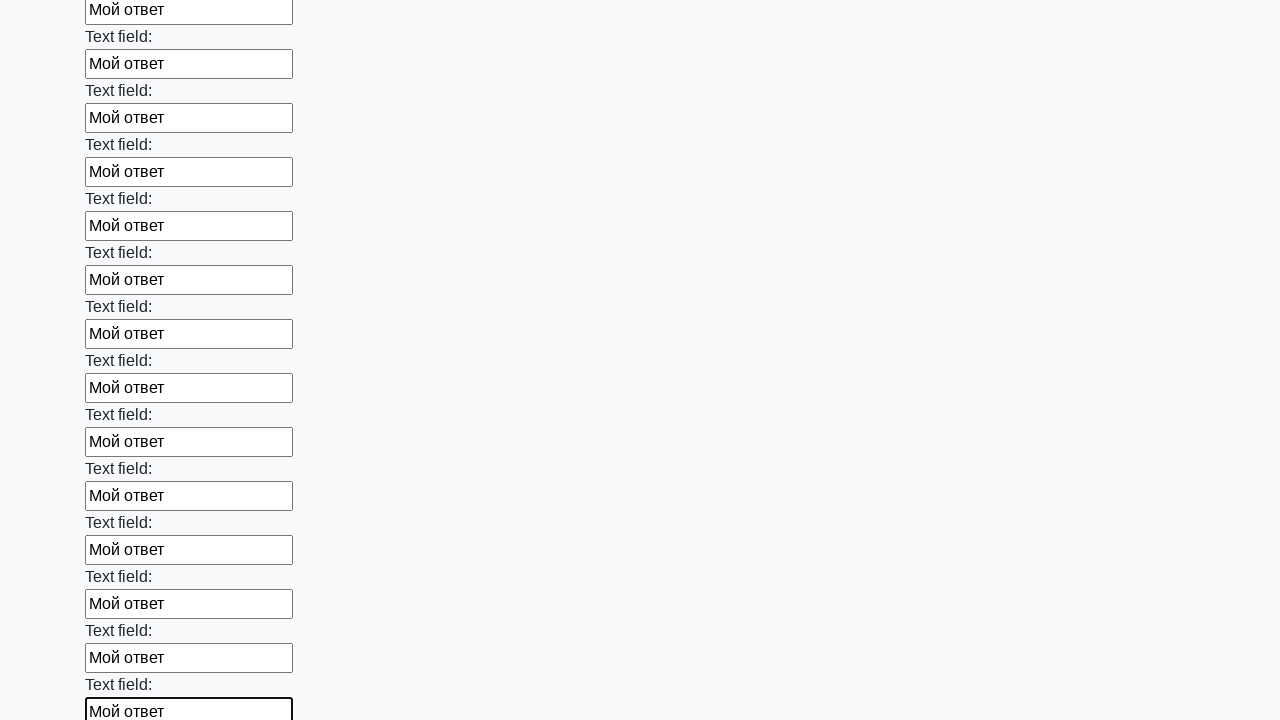

Filled text input field 47/100 with response on xpath=//input[@type='text'] >> nth=46
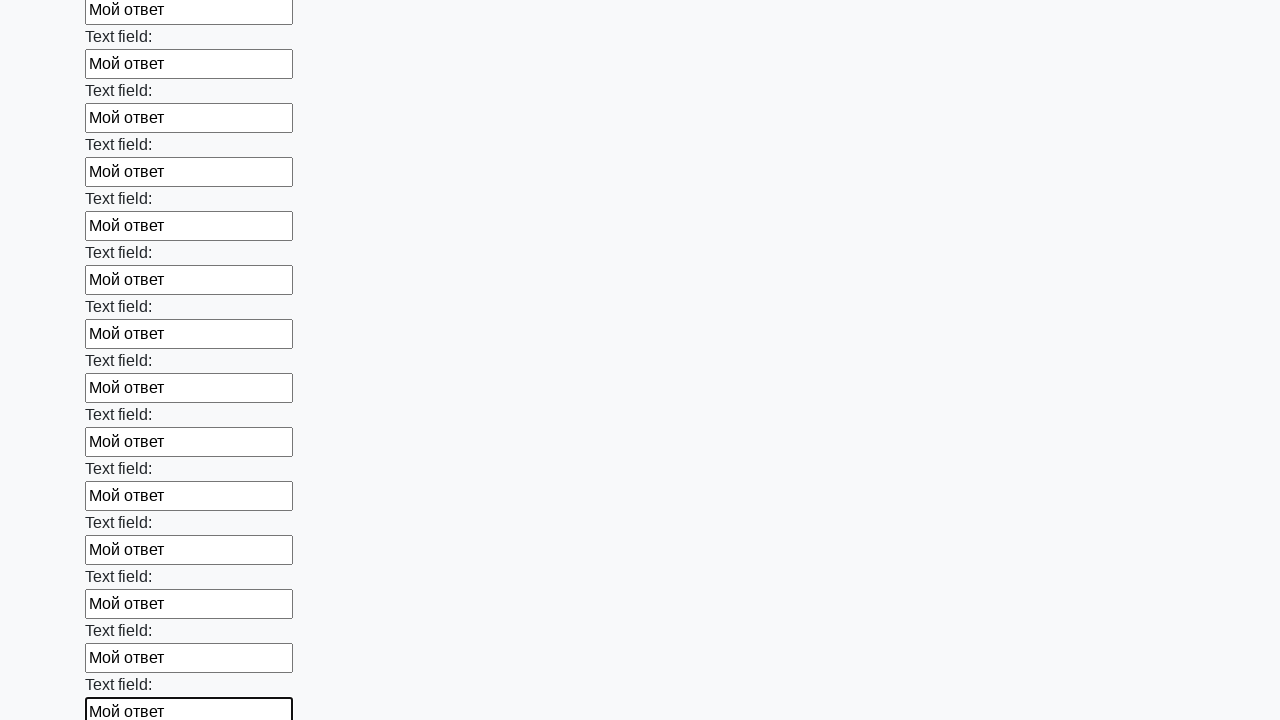

Filled text input field 48/100 with response on xpath=//input[@type='text'] >> nth=47
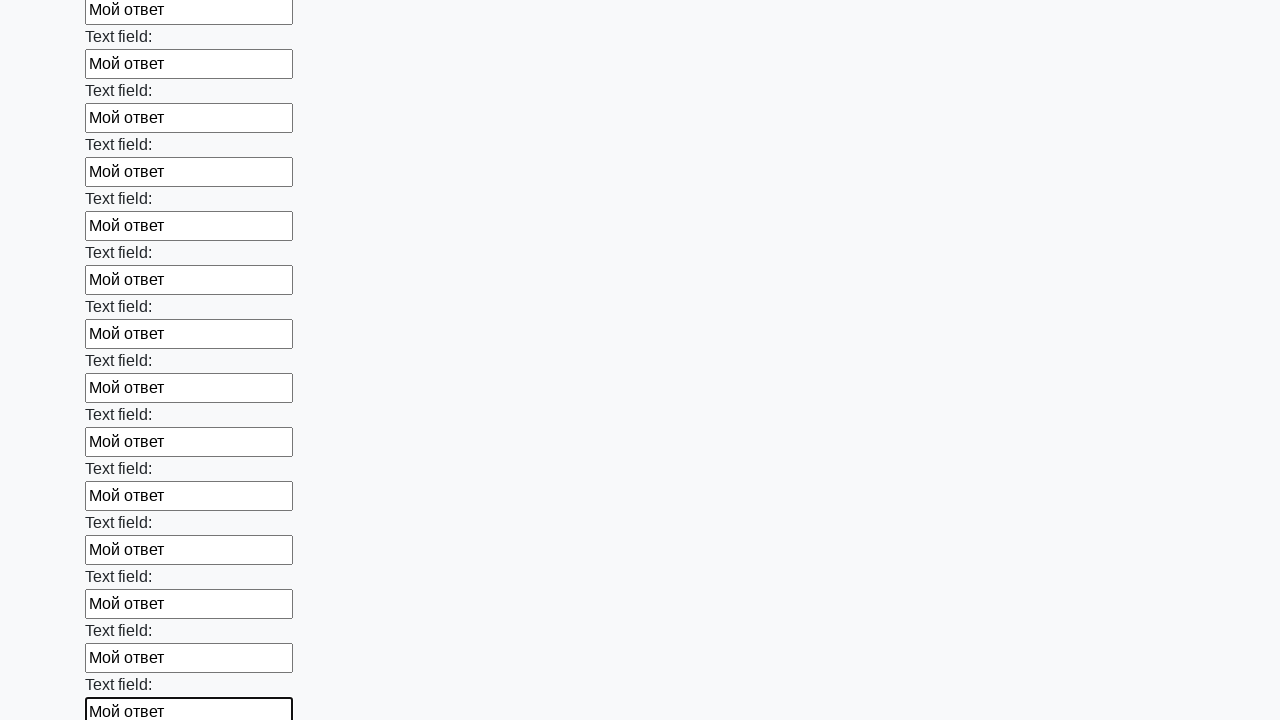

Filled text input field 49/100 with response on xpath=//input[@type='text'] >> nth=48
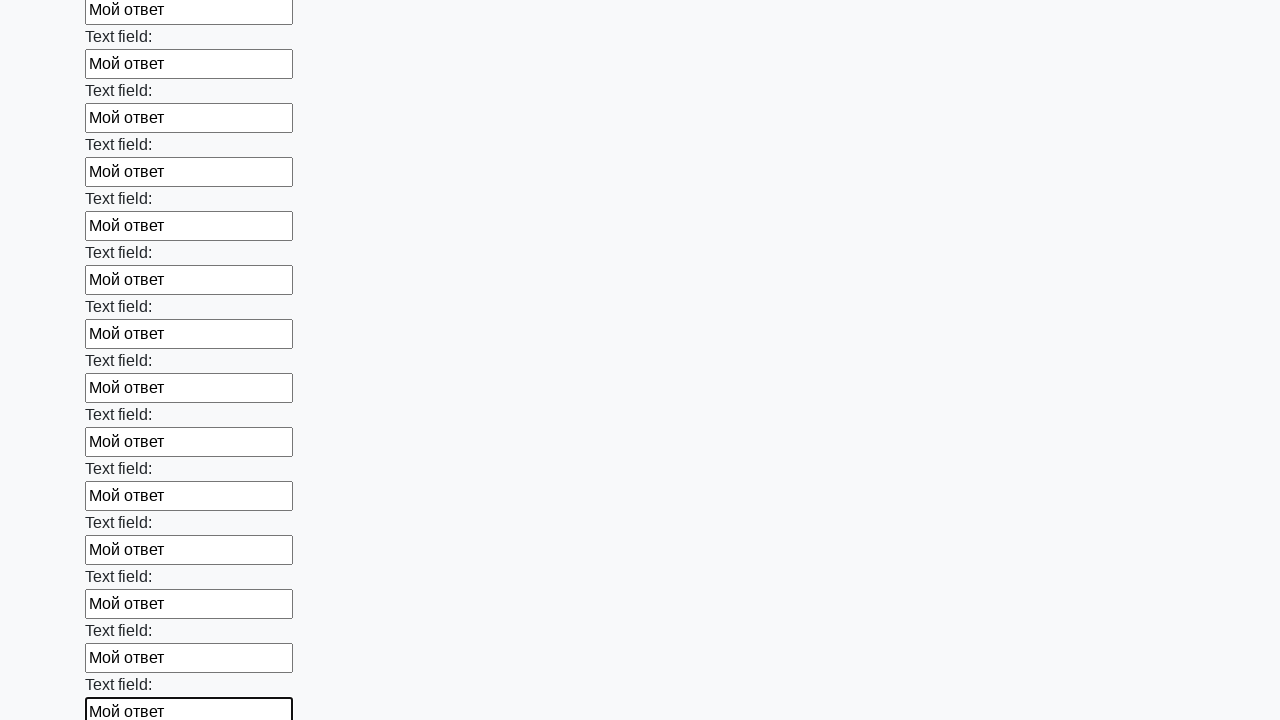

Filled text input field 50/100 with response on xpath=//input[@type='text'] >> nth=49
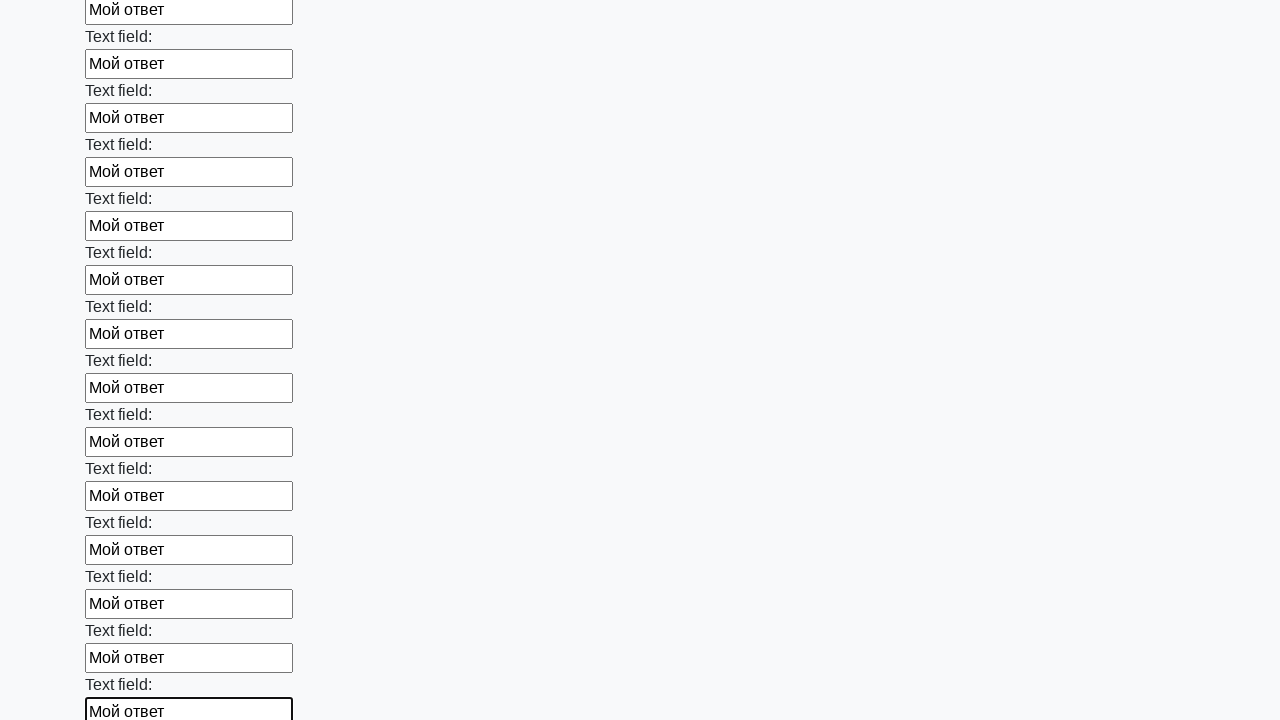

Filled text input field 51/100 with response on xpath=//input[@type='text'] >> nth=50
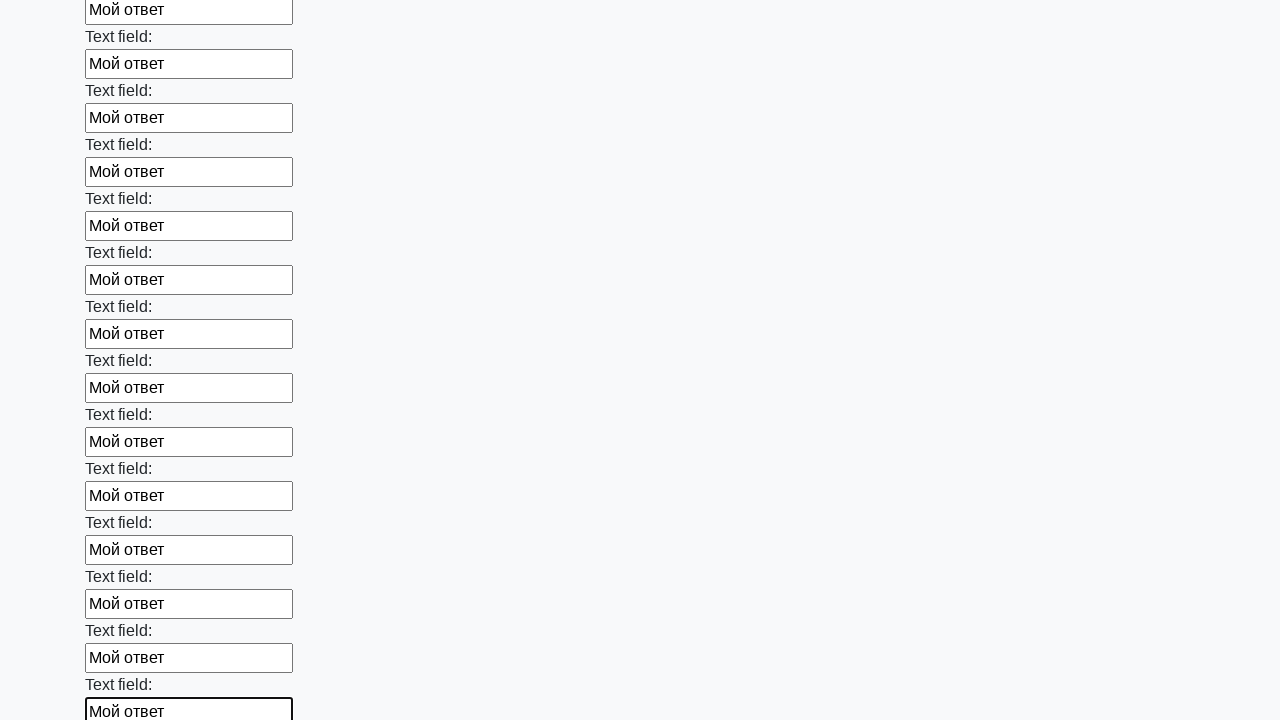

Filled text input field 52/100 with response on xpath=//input[@type='text'] >> nth=51
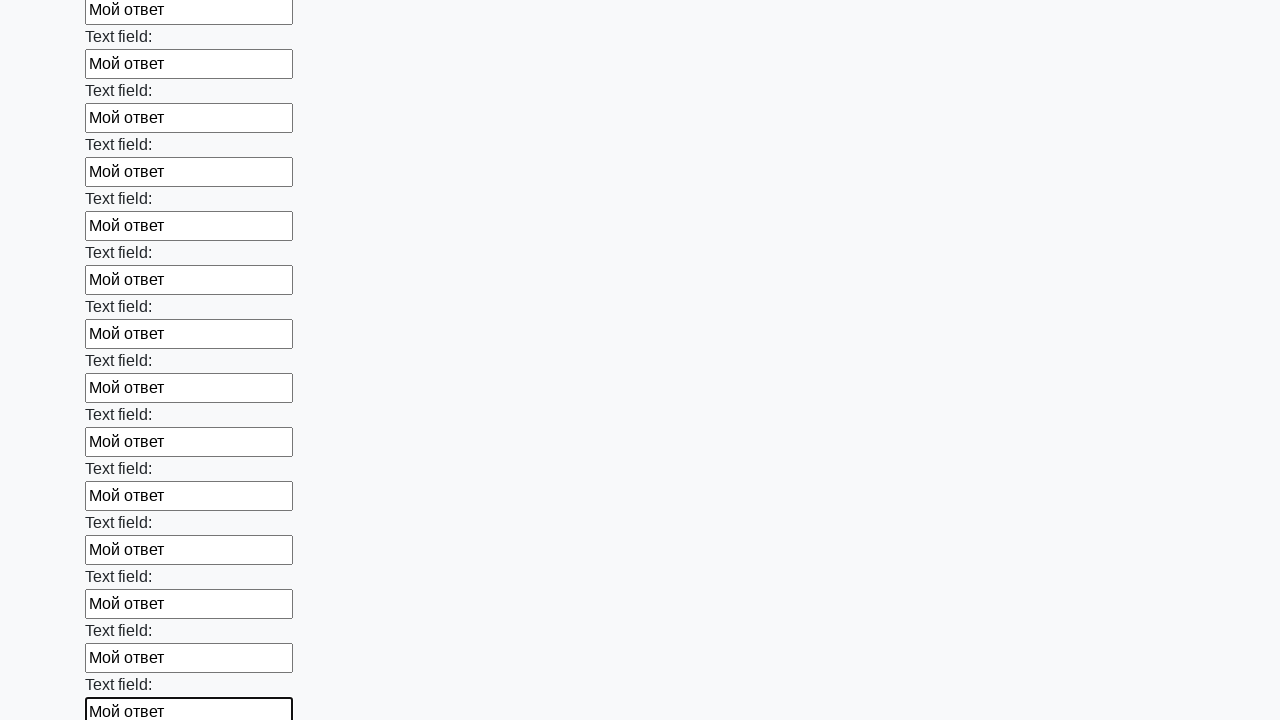

Filled text input field 53/100 with response on xpath=//input[@type='text'] >> nth=52
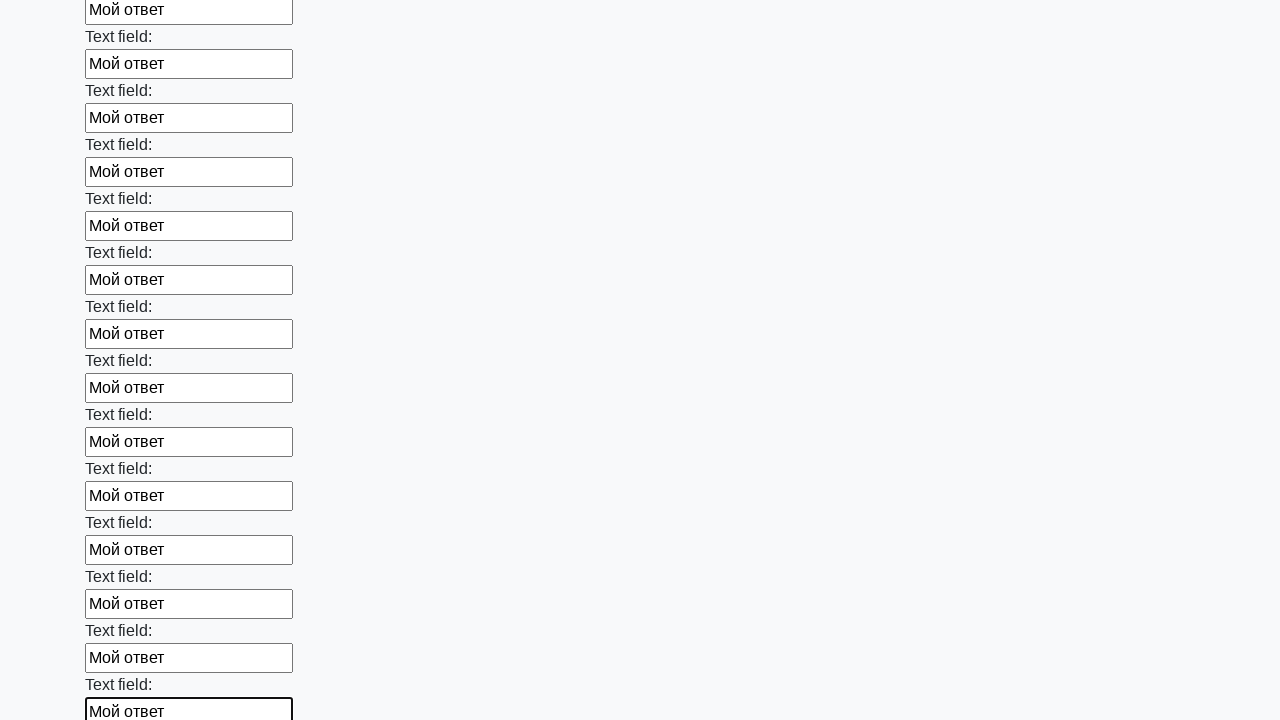

Filled text input field 54/100 with response on xpath=//input[@type='text'] >> nth=53
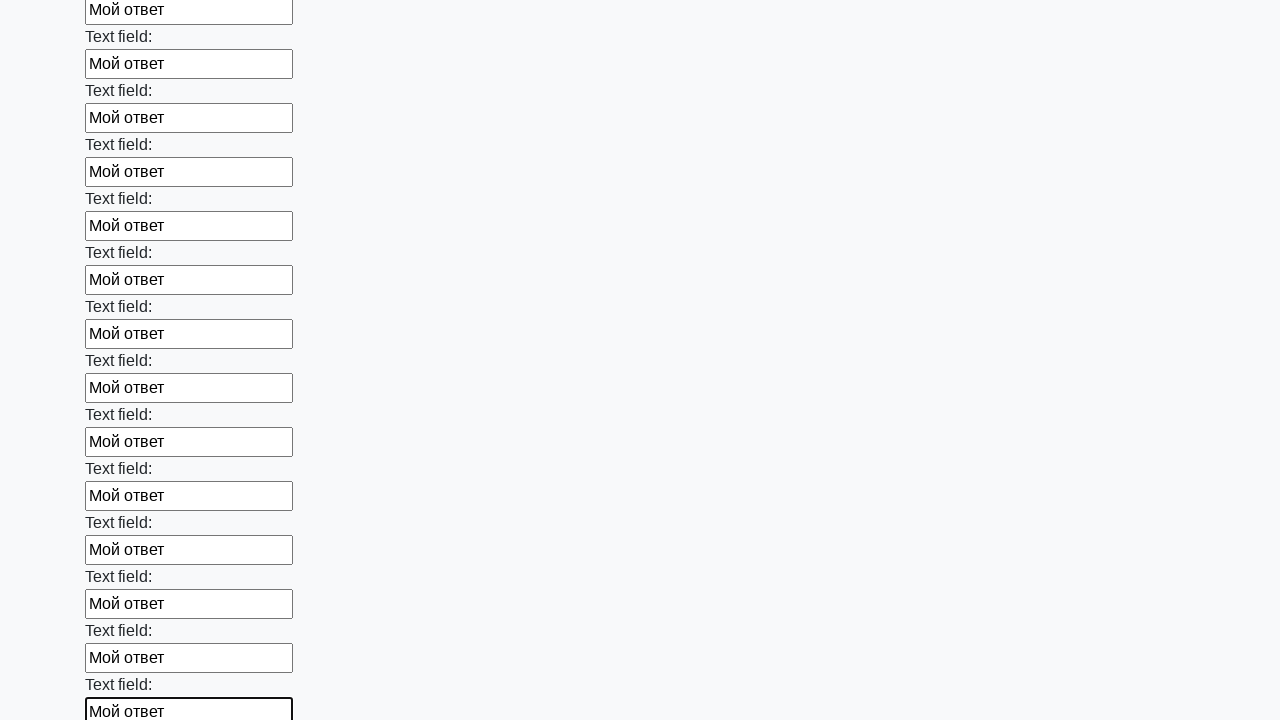

Filled text input field 55/100 with response on xpath=//input[@type='text'] >> nth=54
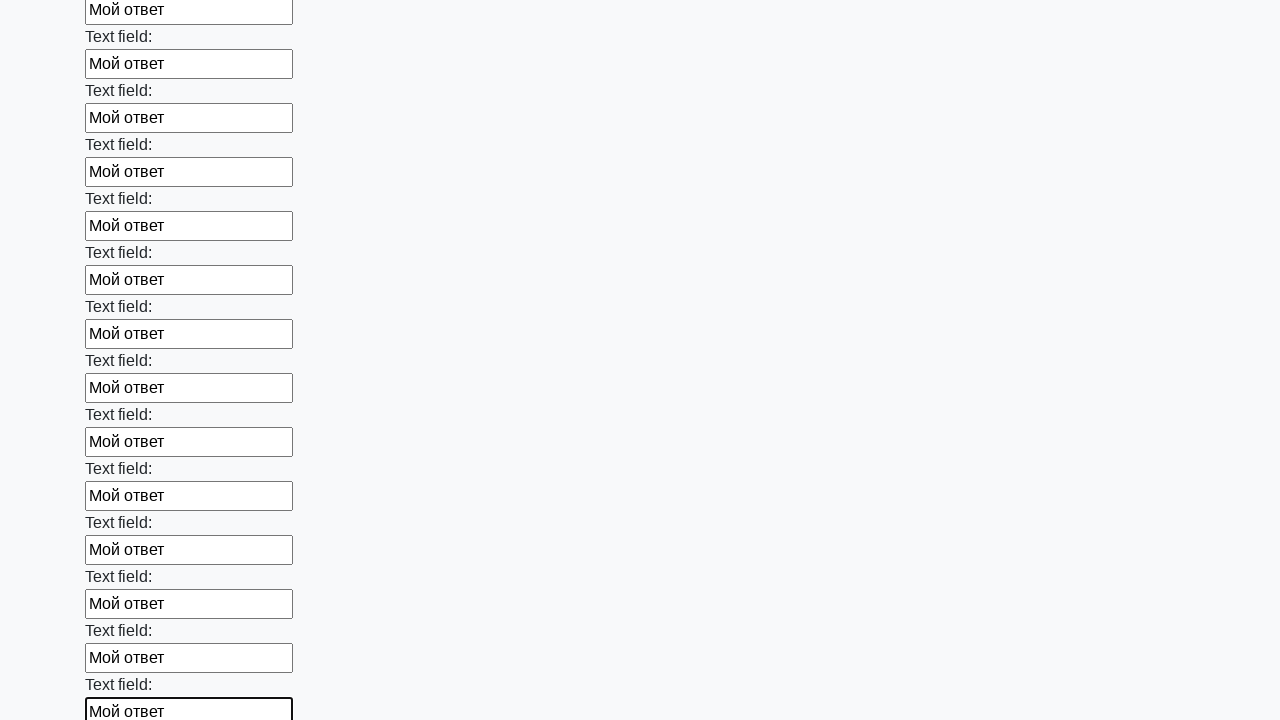

Filled text input field 56/100 with response on xpath=//input[@type='text'] >> nth=55
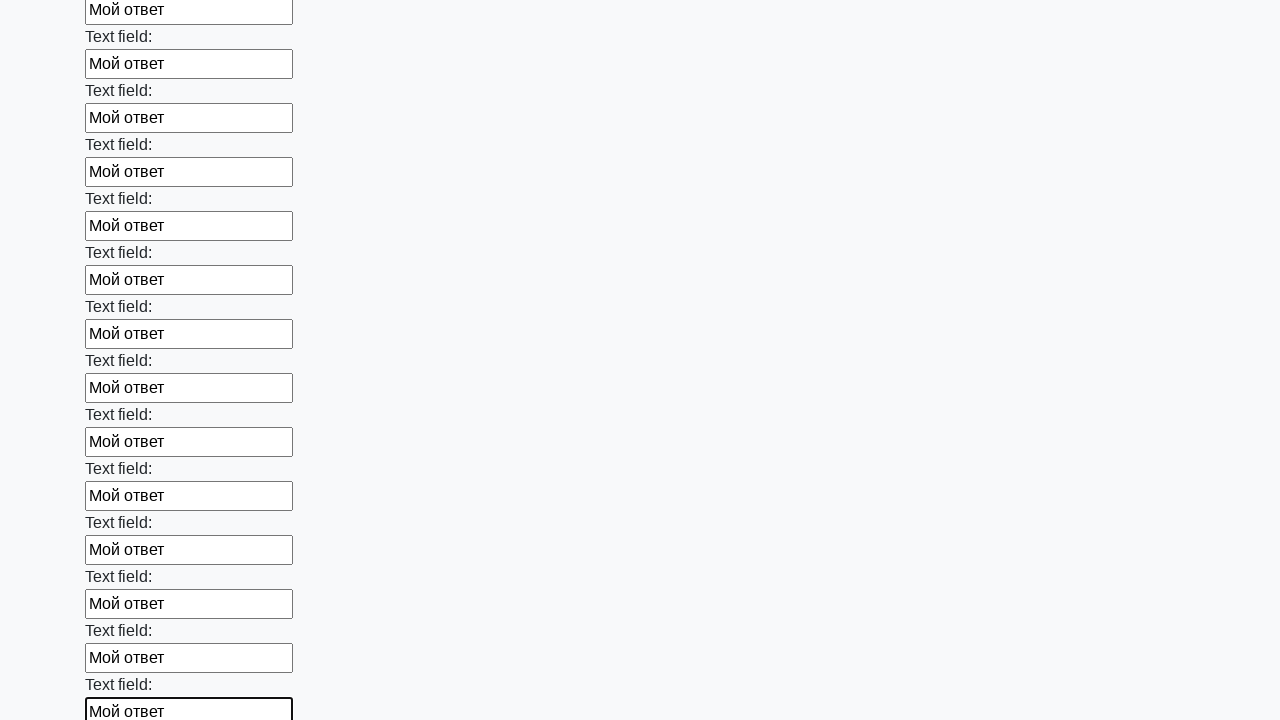

Filled text input field 57/100 with response on xpath=//input[@type='text'] >> nth=56
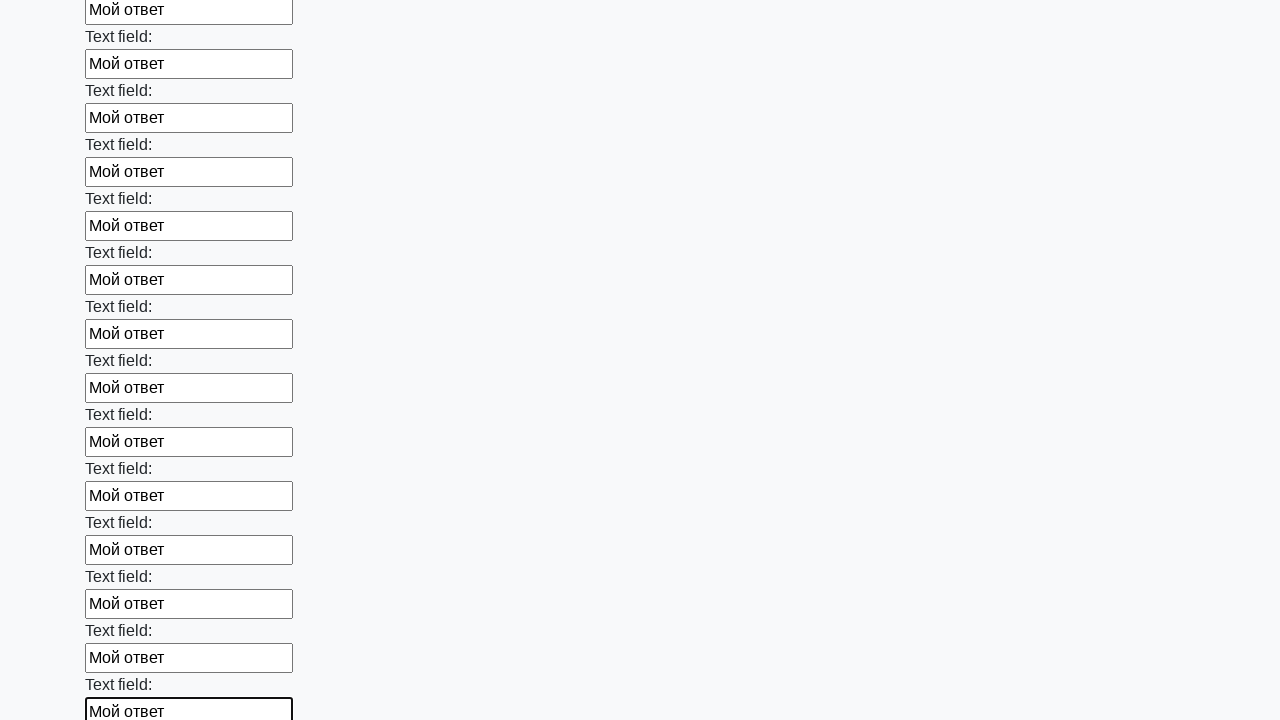

Filled text input field 58/100 with response on xpath=//input[@type='text'] >> nth=57
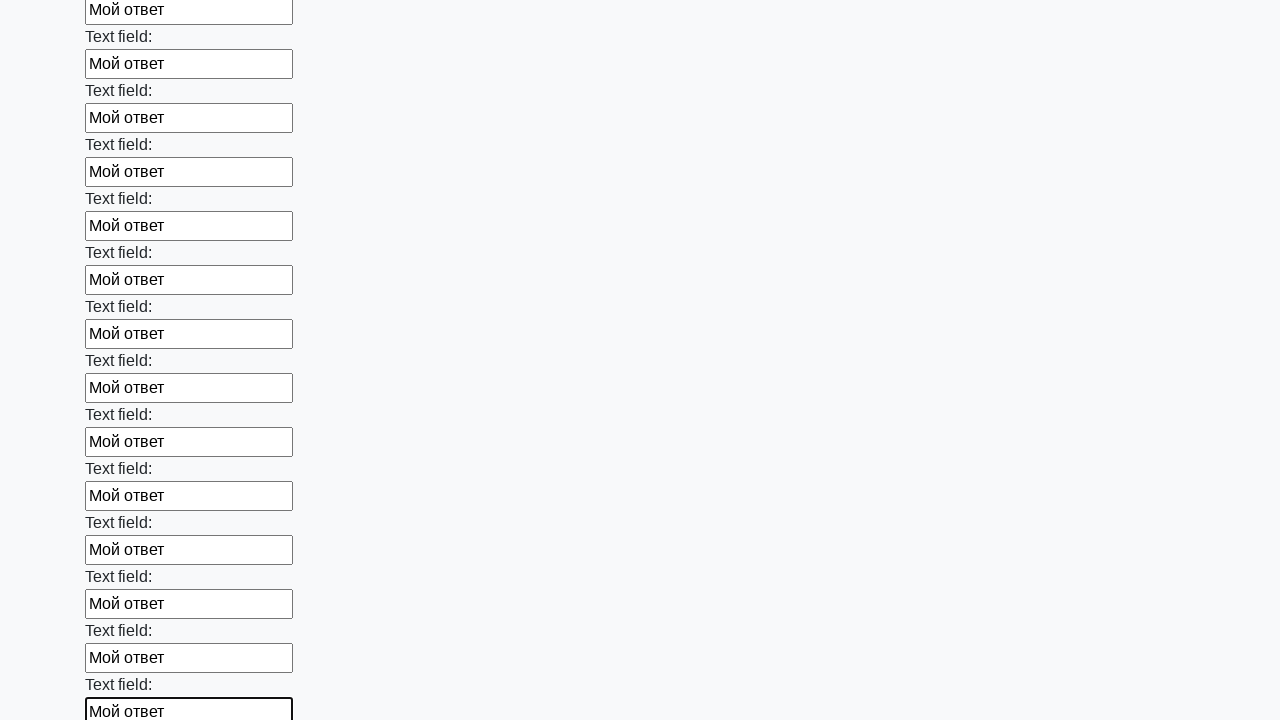

Filled text input field 59/100 with response on xpath=//input[@type='text'] >> nth=58
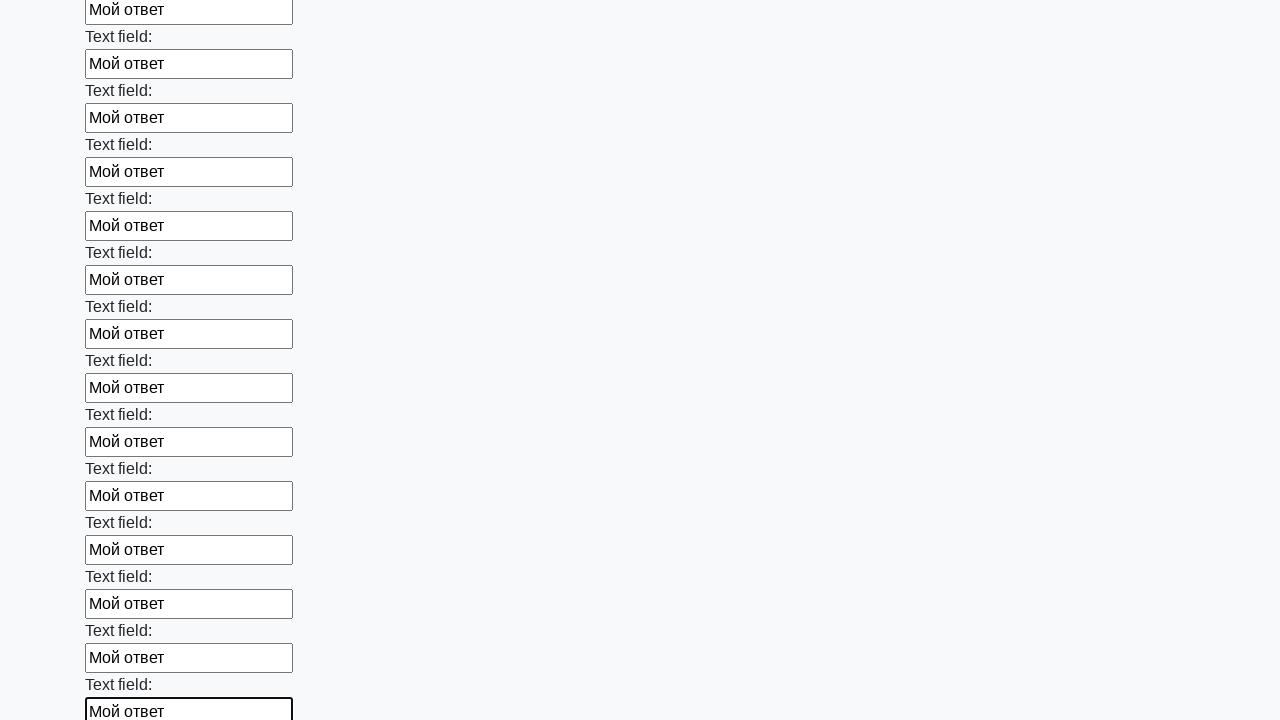

Filled text input field 60/100 with response on xpath=//input[@type='text'] >> nth=59
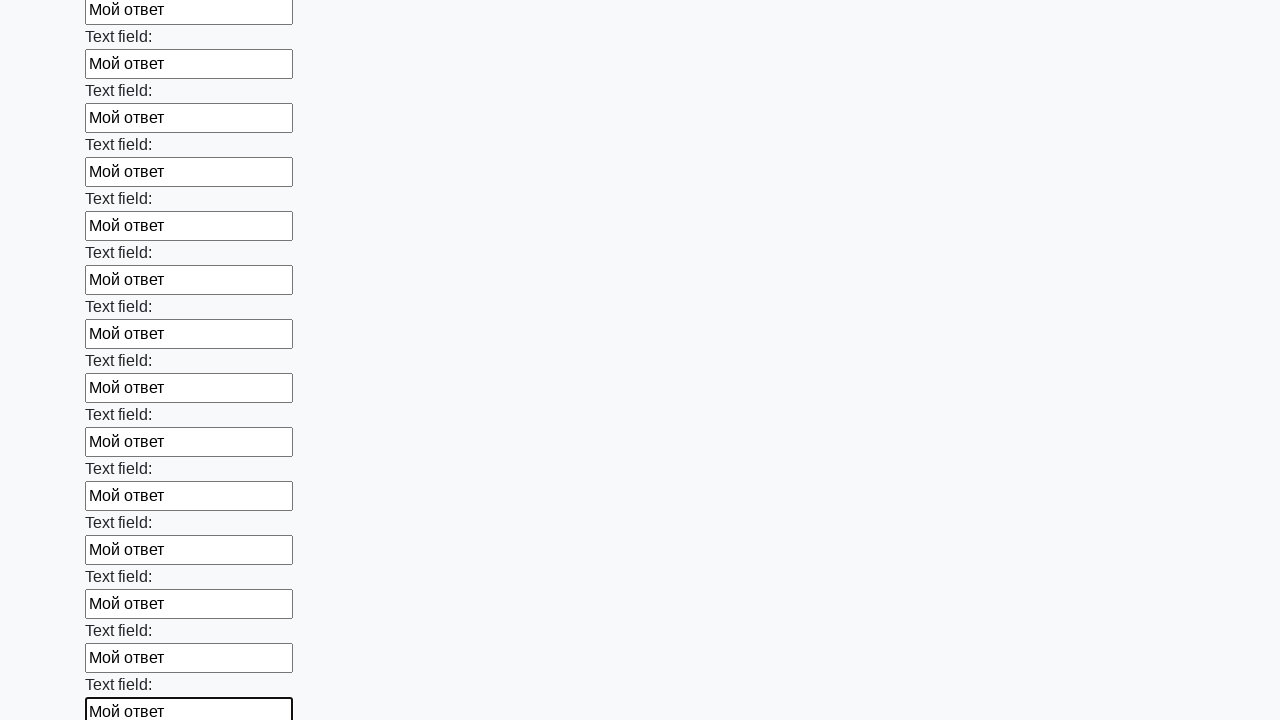

Filled text input field 61/100 with response on xpath=//input[@type='text'] >> nth=60
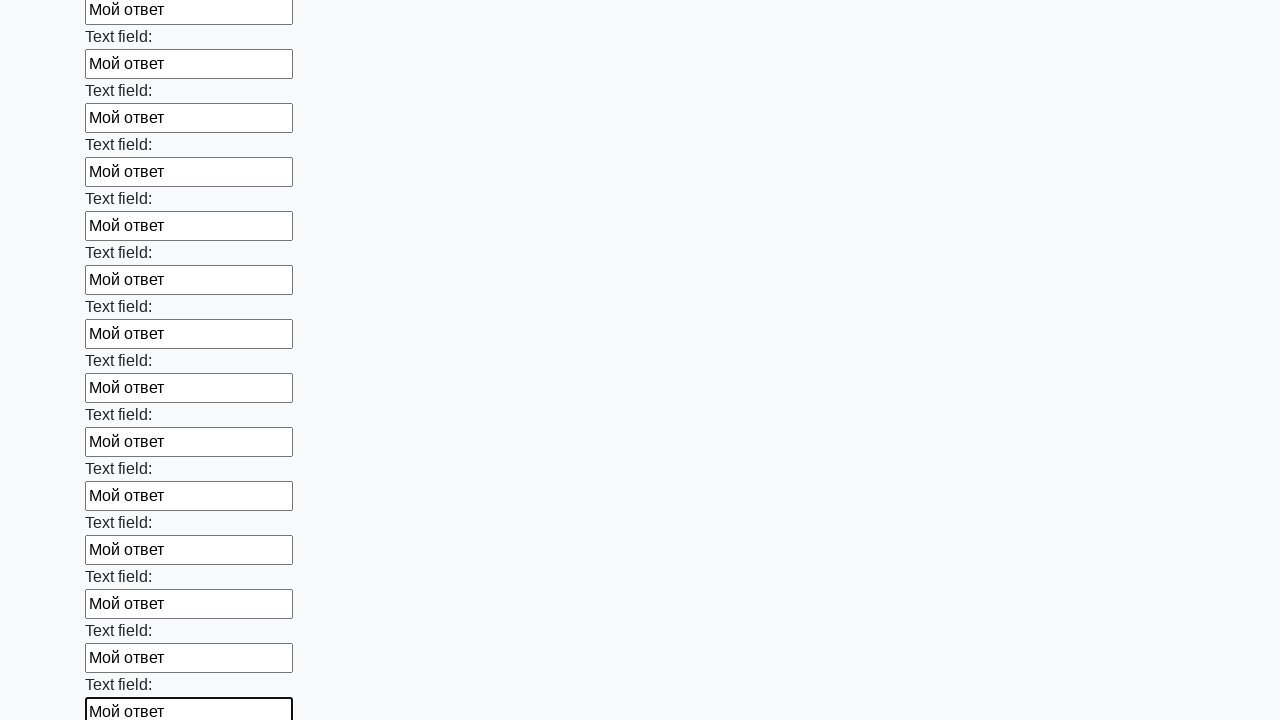

Filled text input field 62/100 with response on xpath=//input[@type='text'] >> nth=61
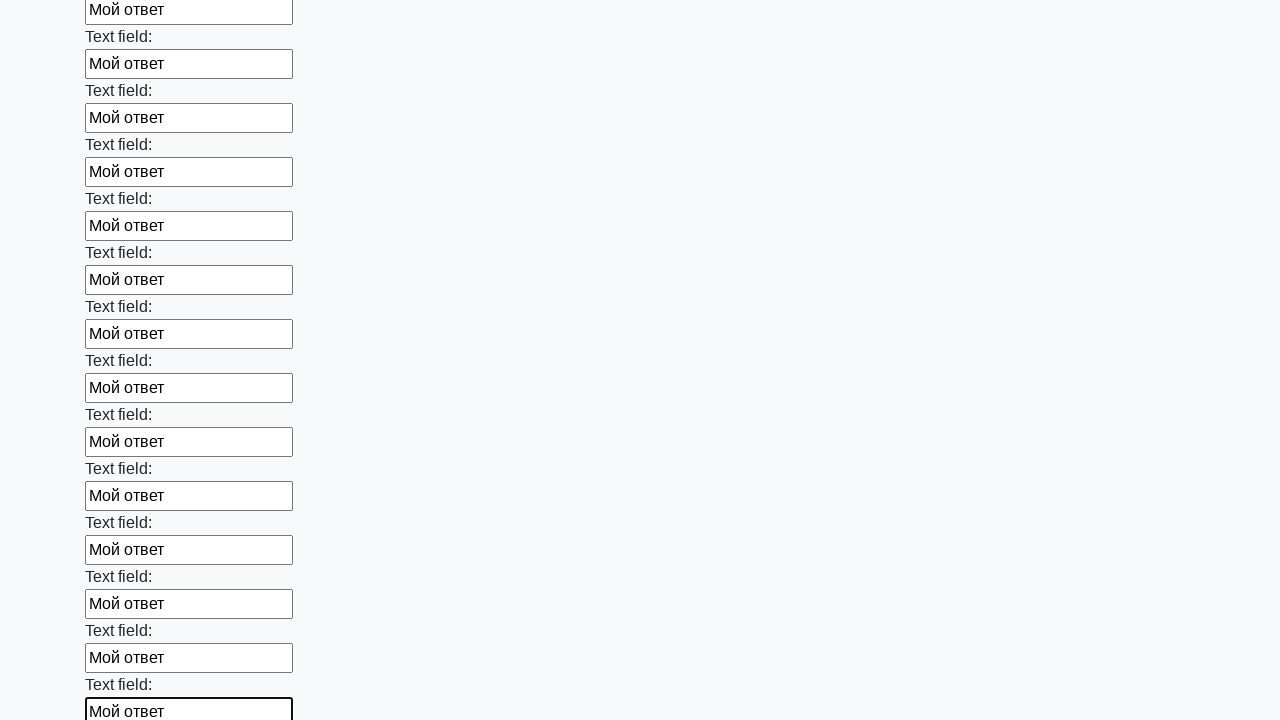

Filled text input field 63/100 with response on xpath=//input[@type='text'] >> nth=62
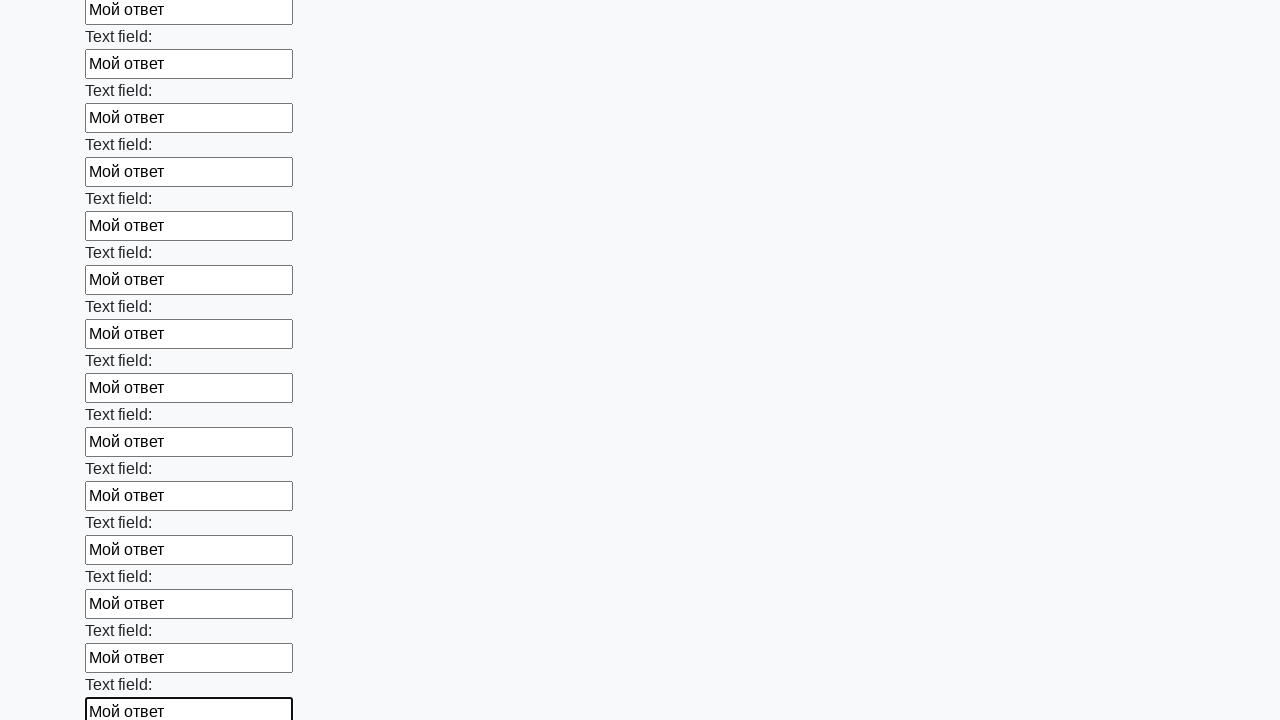

Filled text input field 64/100 with response on xpath=//input[@type='text'] >> nth=63
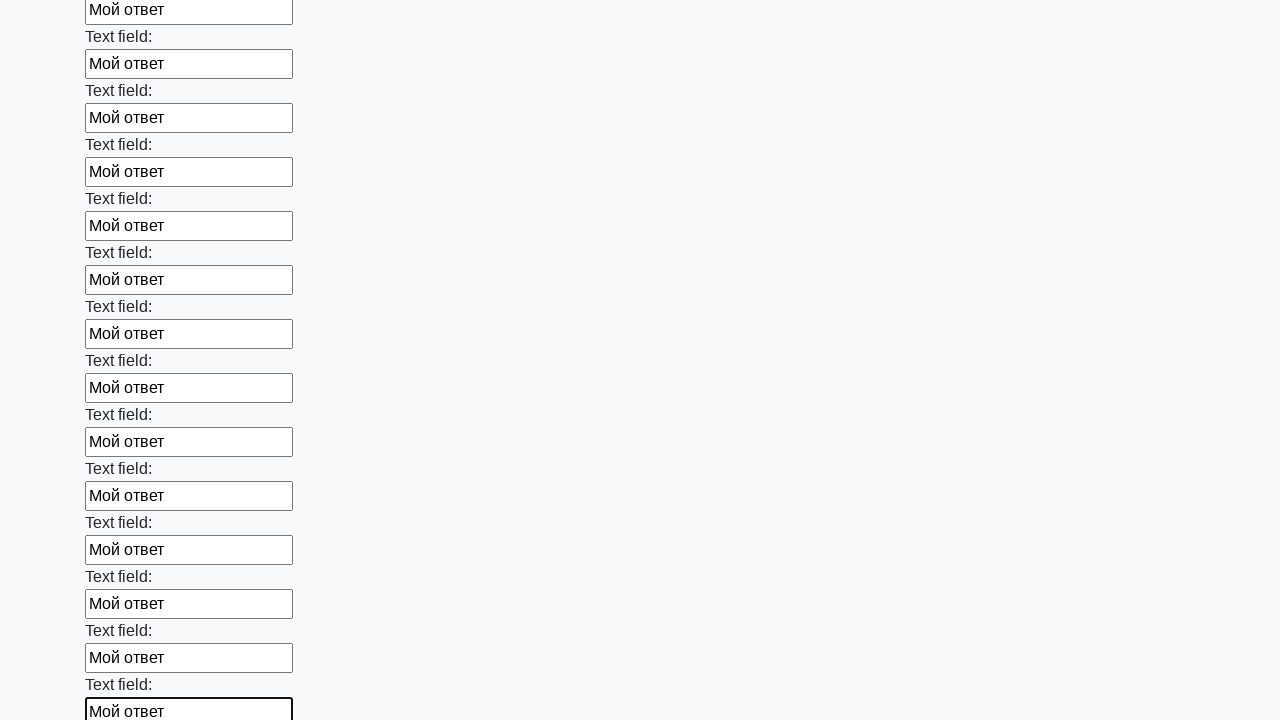

Filled text input field 65/100 with response on xpath=//input[@type='text'] >> nth=64
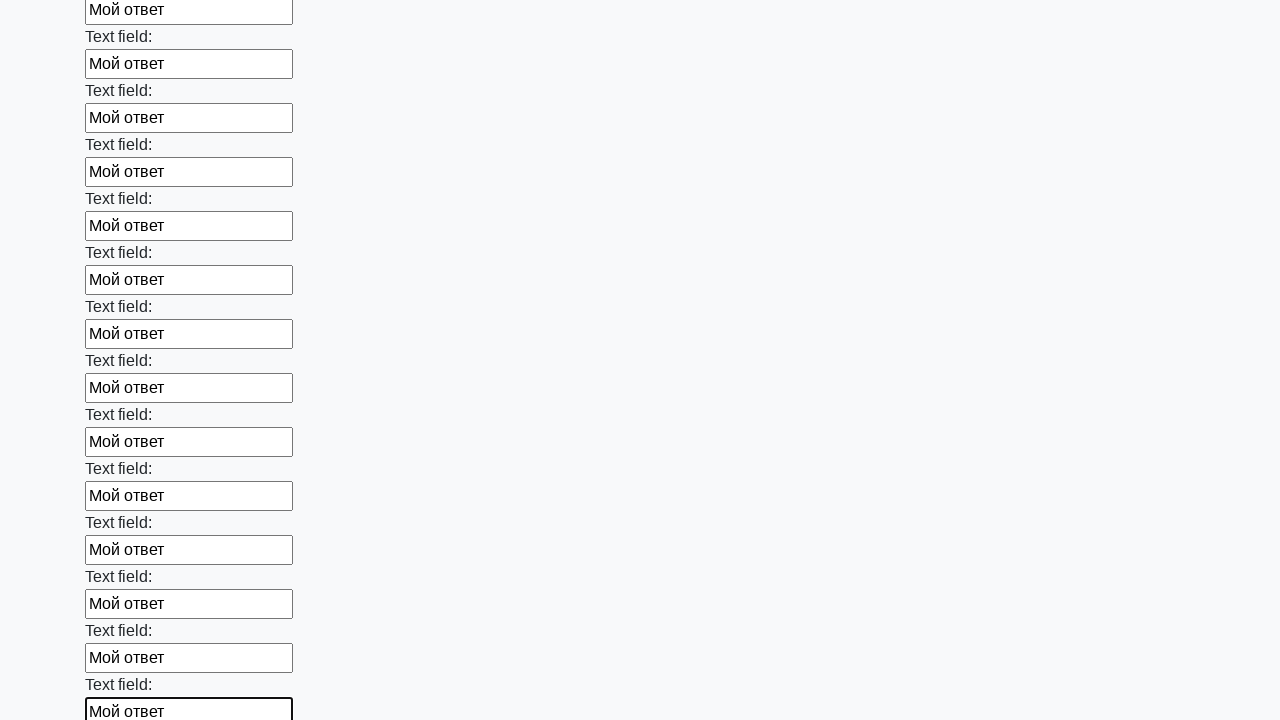

Filled text input field 66/100 with response on xpath=//input[@type='text'] >> nth=65
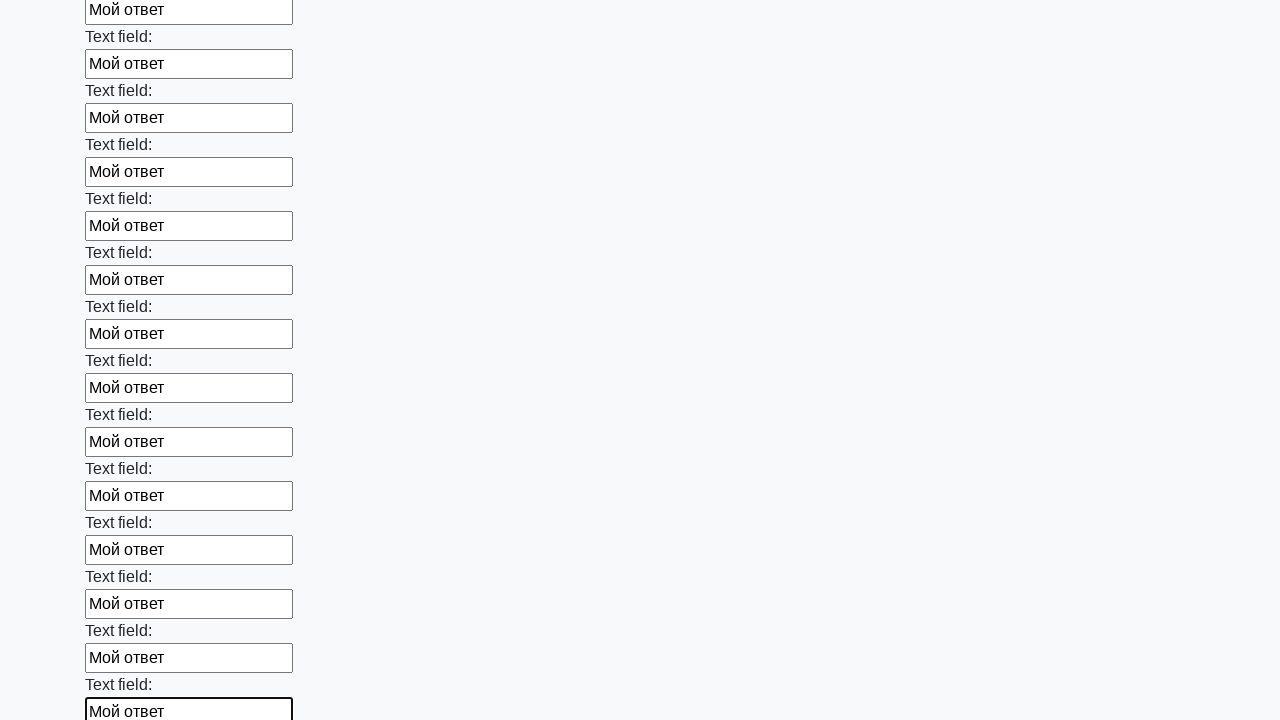

Filled text input field 67/100 with response on xpath=//input[@type='text'] >> nth=66
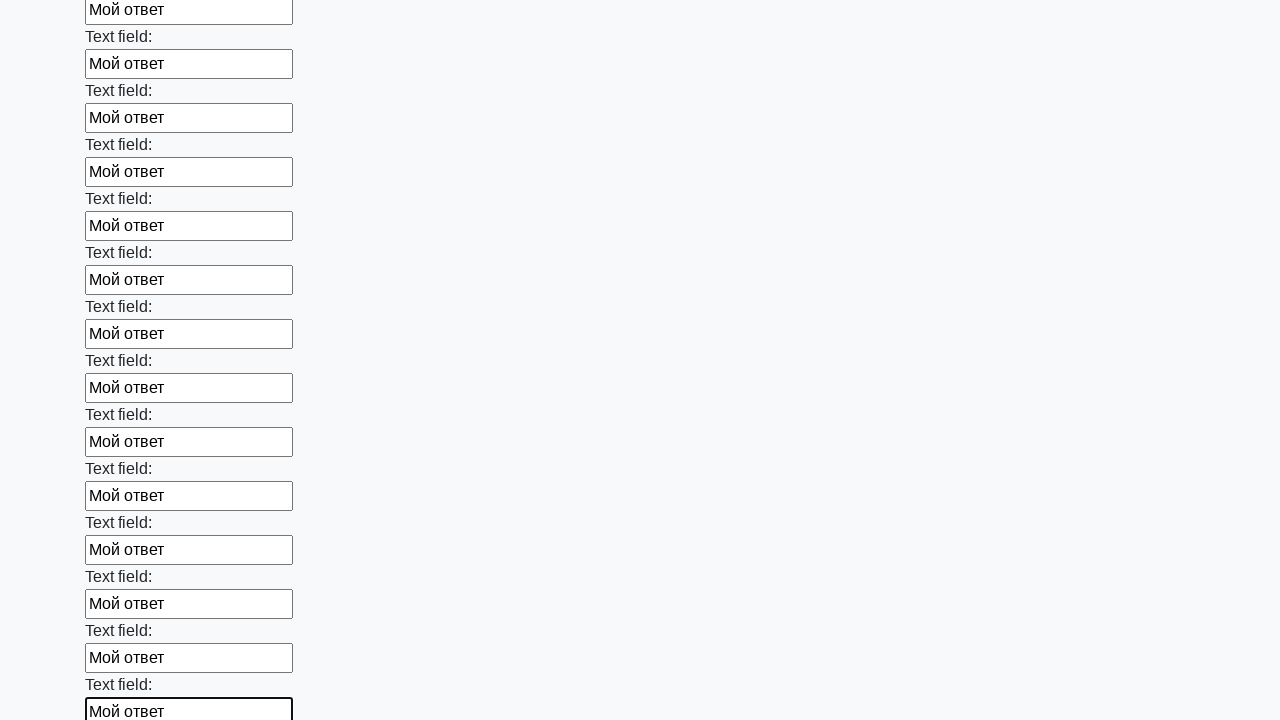

Filled text input field 68/100 with response on xpath=//input[@type='text'] >> nth=67
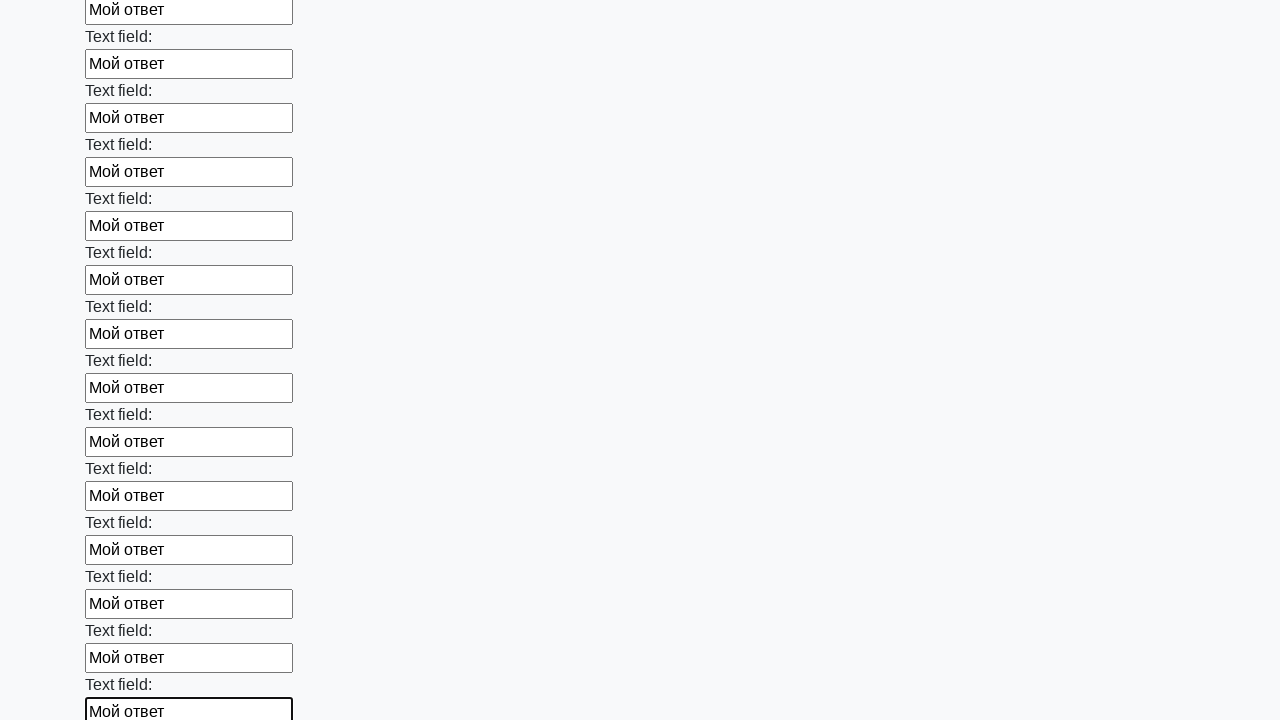

Filled text input field 69/100 with response on xpath=//input[@type='text'] >> nth=68
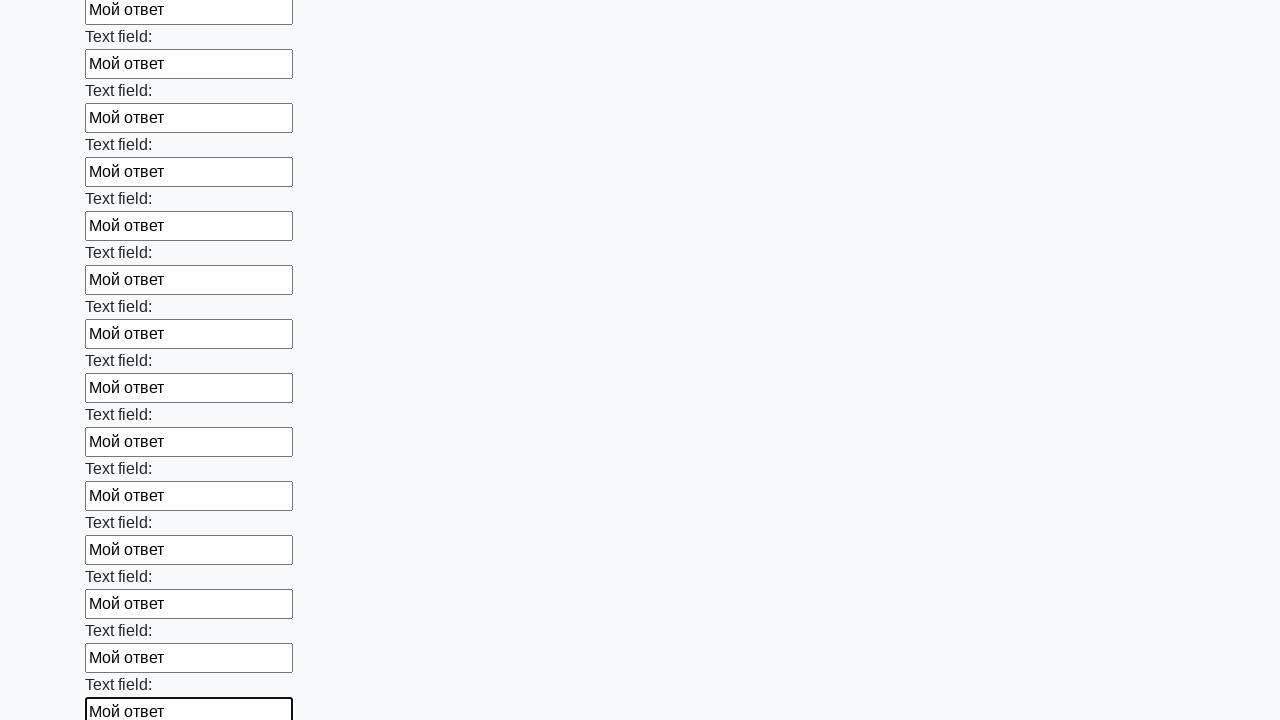

Filled text input field 70/100 with response on xpath=//input[@type='text'] >> nth=69
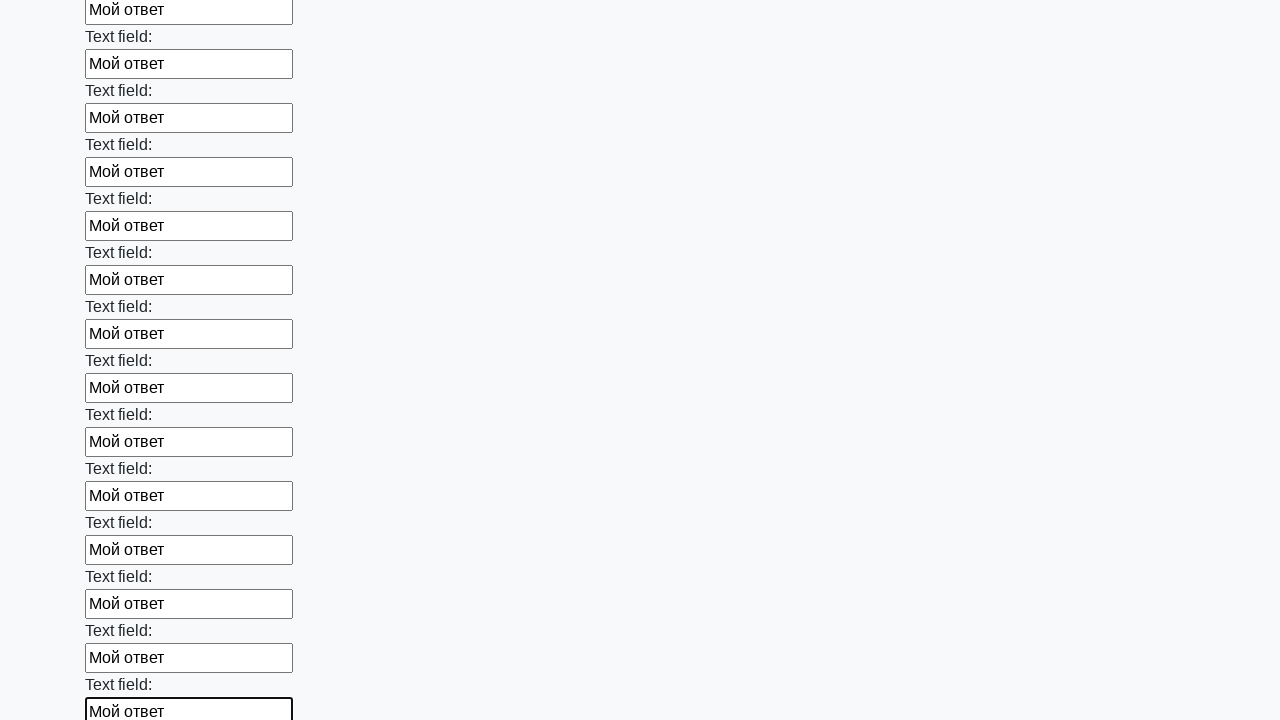

Filled text input field 71/100 with response on xpath=//input[@type='text'] >> nth=70
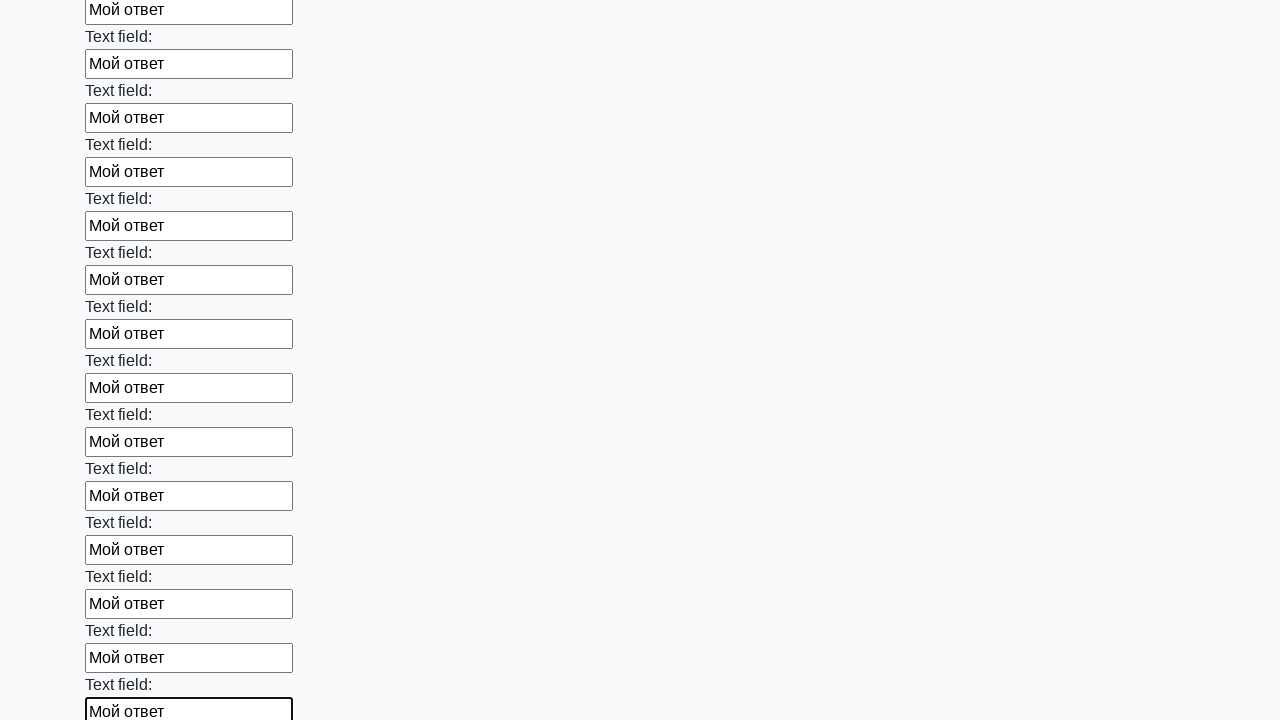

Filled text input field 72/100 with response on xpath=//input[@type='text'] >> nth=71
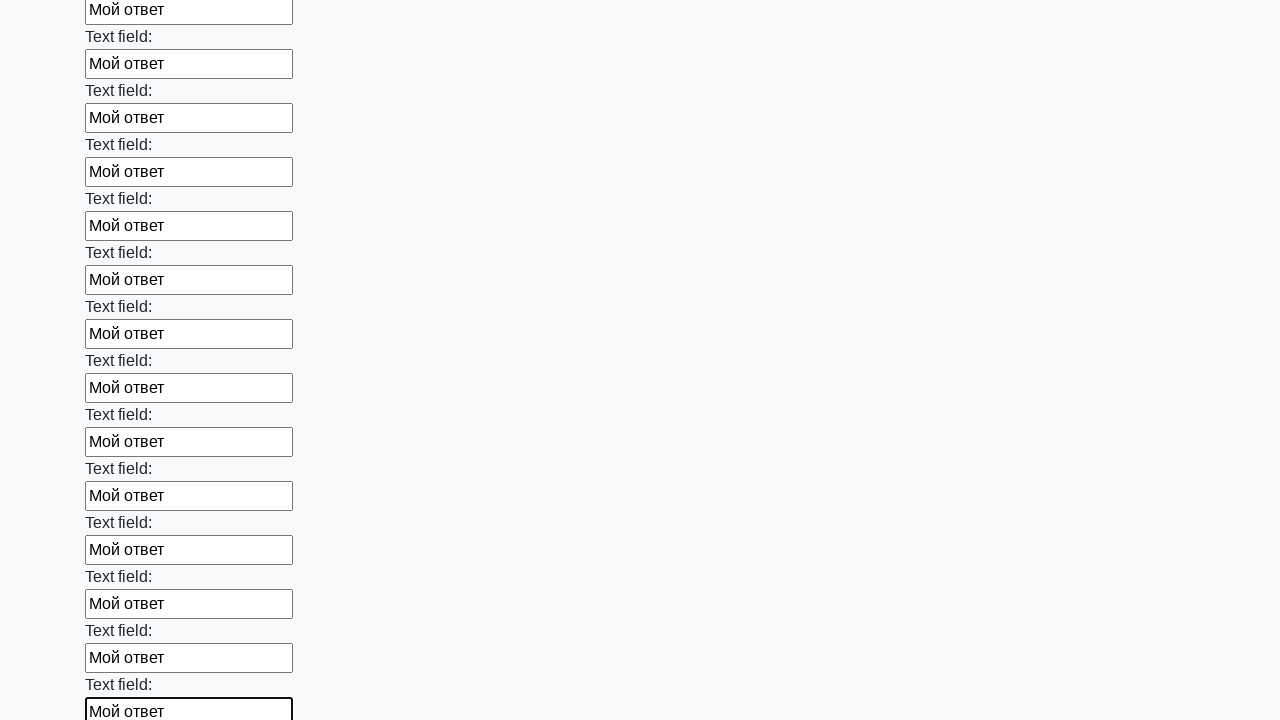

Filled text input field 73/100 with response on xpath=//input[@type='text'] >> nth=72
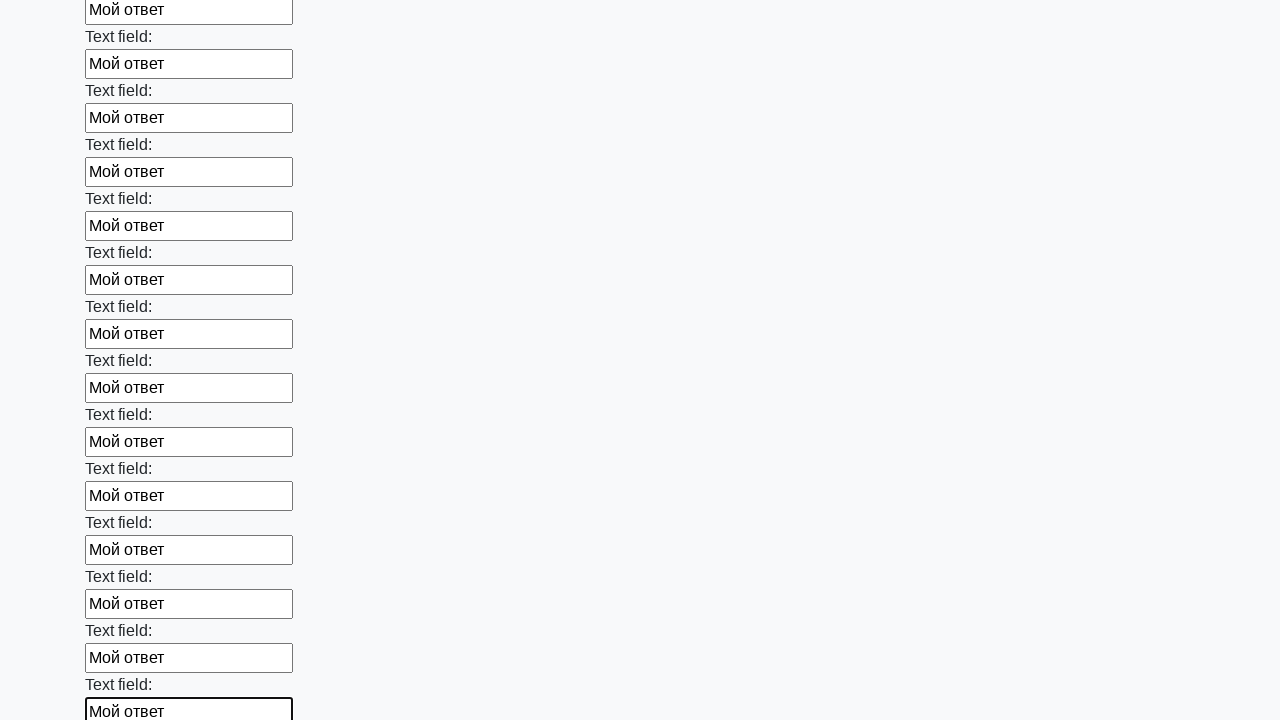

Filled text input field 74/100 with response on xpath=//input[@type='text'] >> nth=73
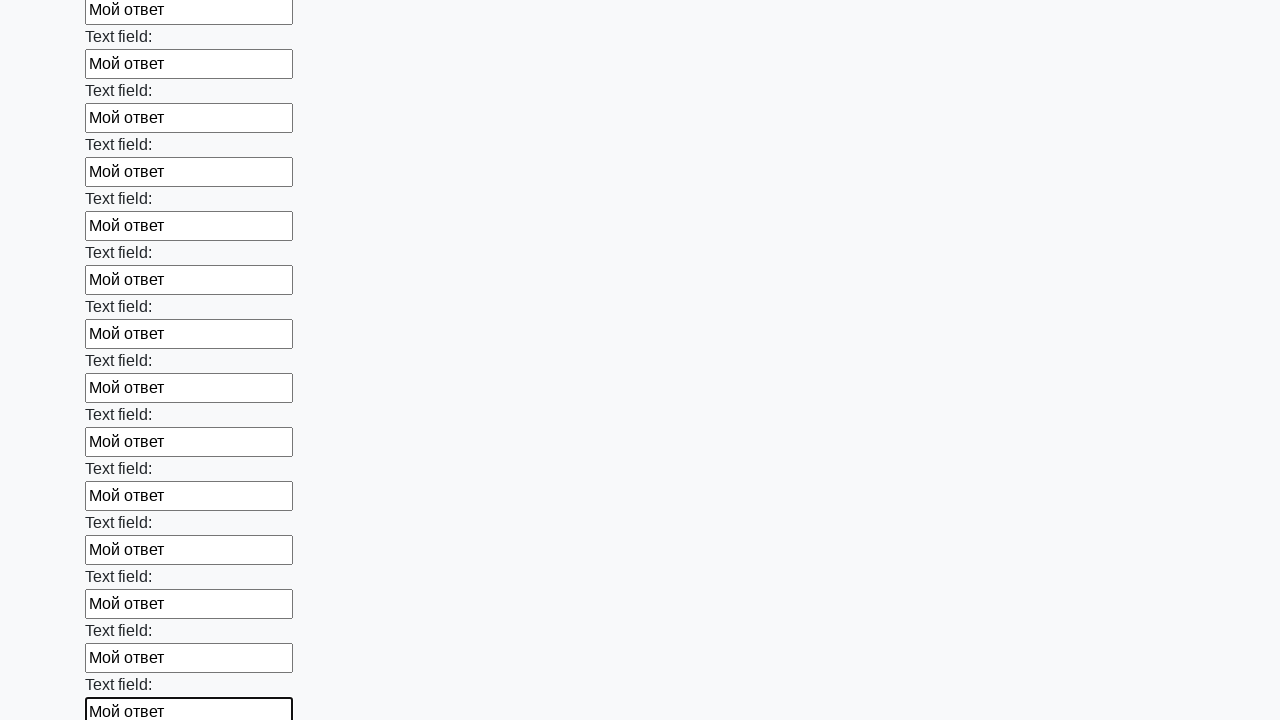

Filled text input field 75/100 with response on xpath=//input[@type='text'] >> nth=74
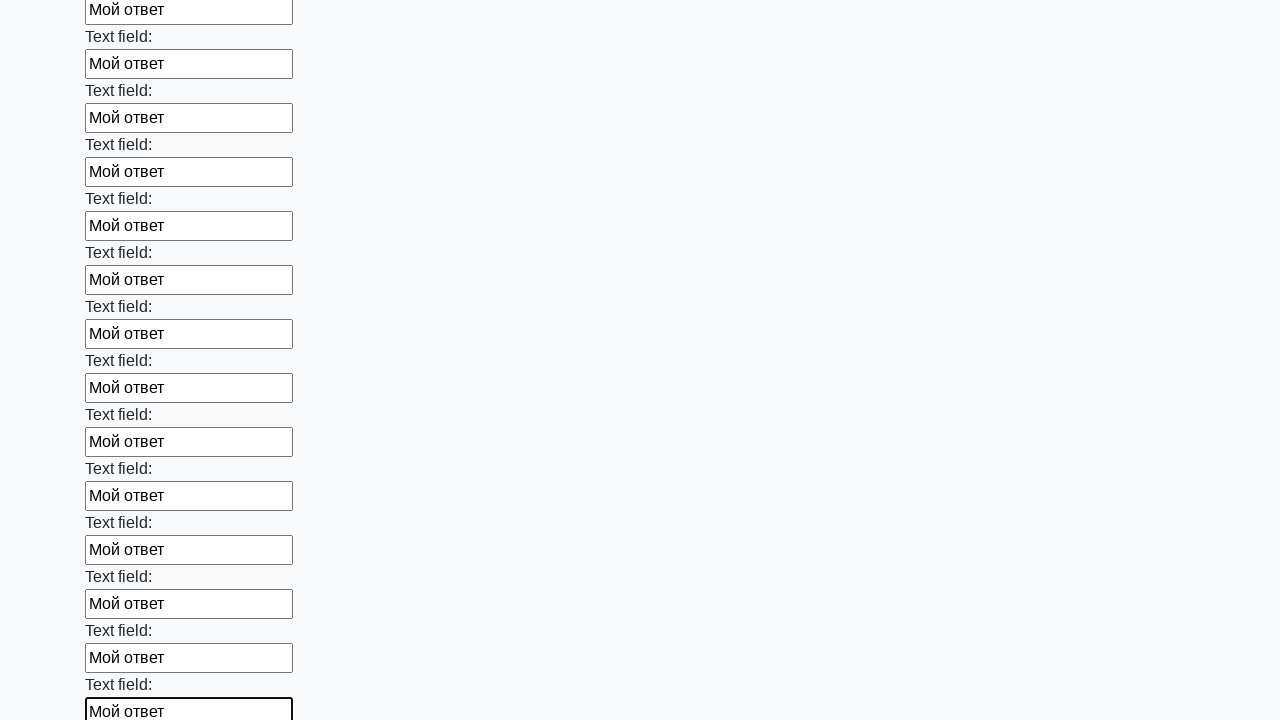

Filled text input field 76/100 with response on xpath=//input[@type='text'] >> nth=75
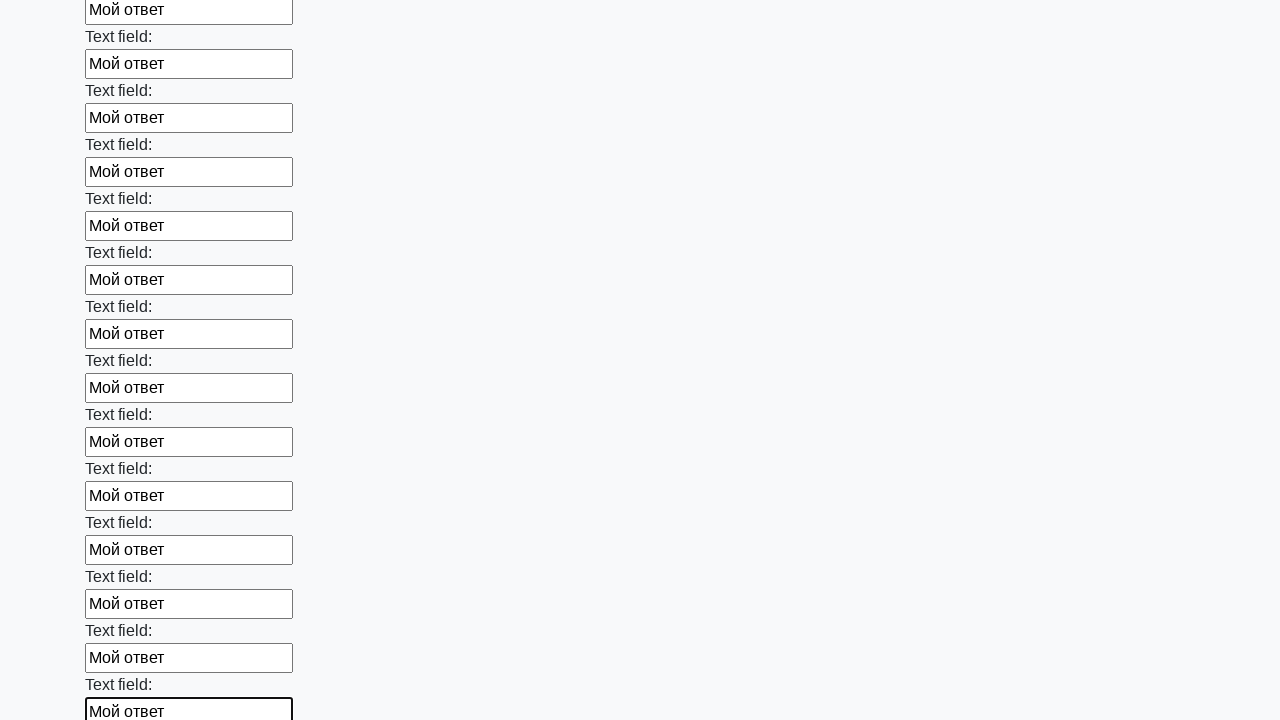

Filled text input field 77/100 with response on xpath=//input[@type='text'] >> nth=76
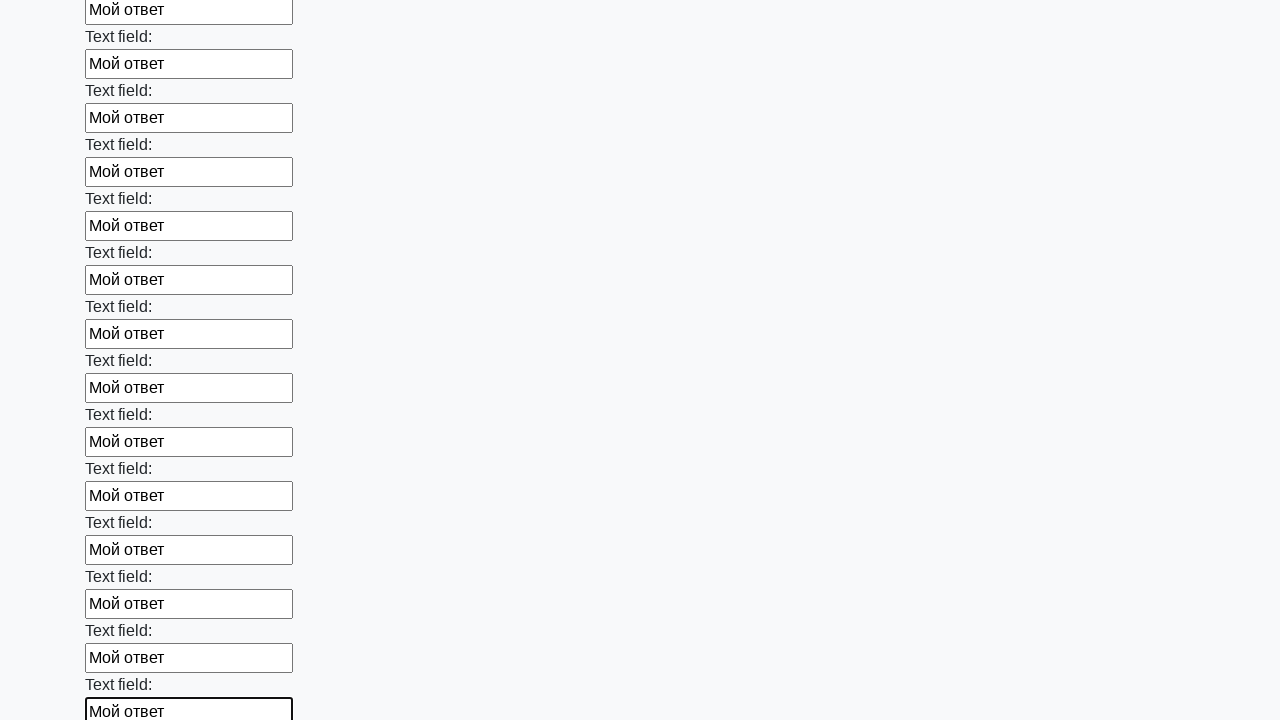

Filled text input field 78/100 with response on xpath=//input[@type='text'] >> nth=77
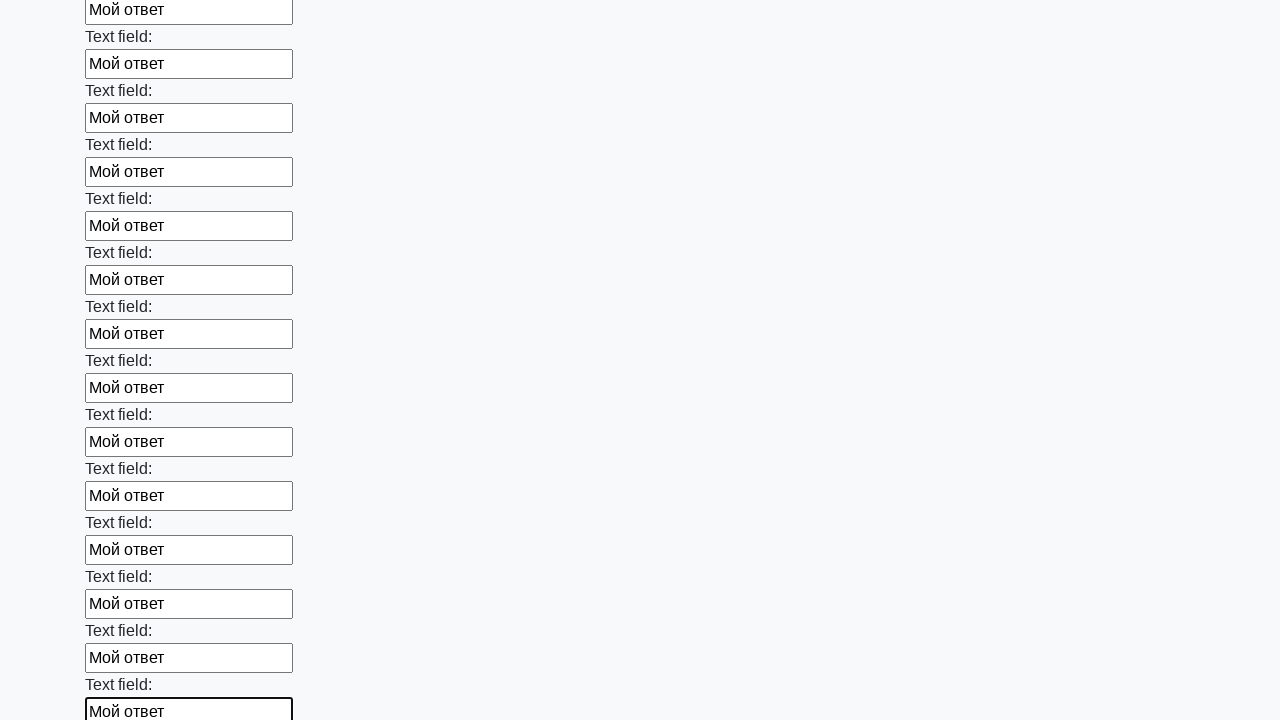

Filled text input field 79/100 with response on xpath=//input[@type='text'] >> nth=78
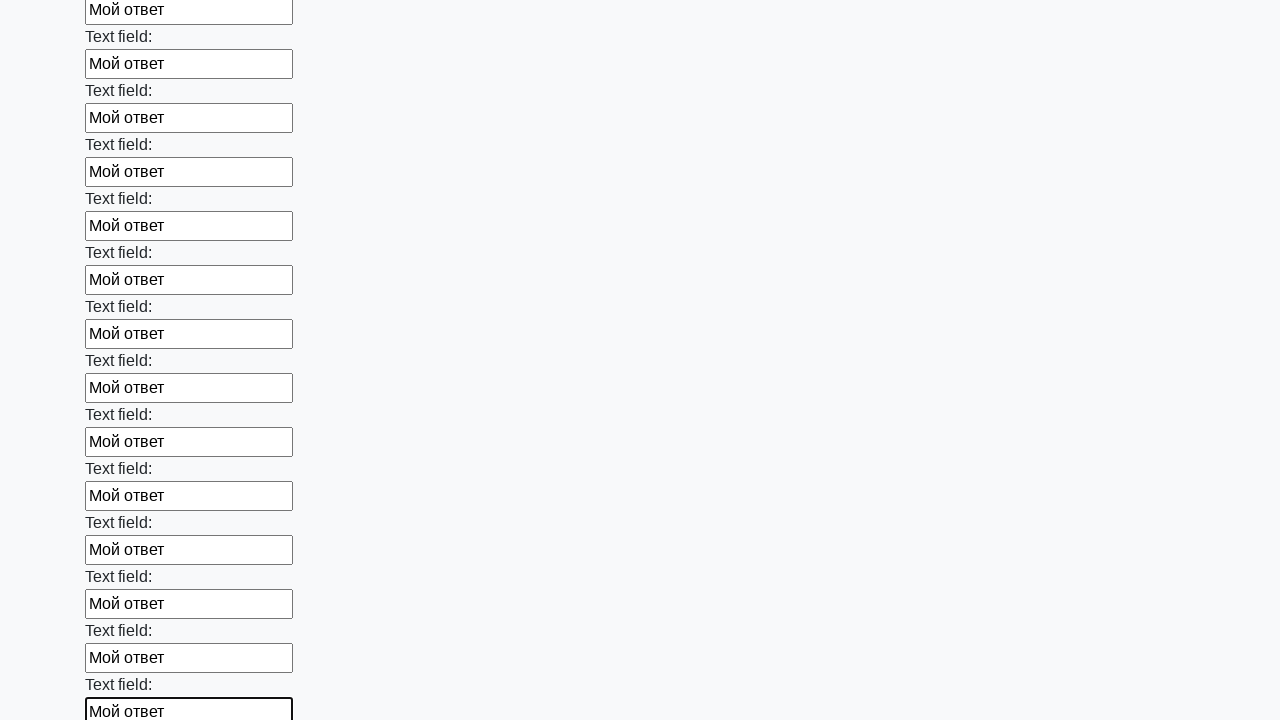

Filled text input field 80/100 with response on xpath=//input[@type='text'] >> nth=79
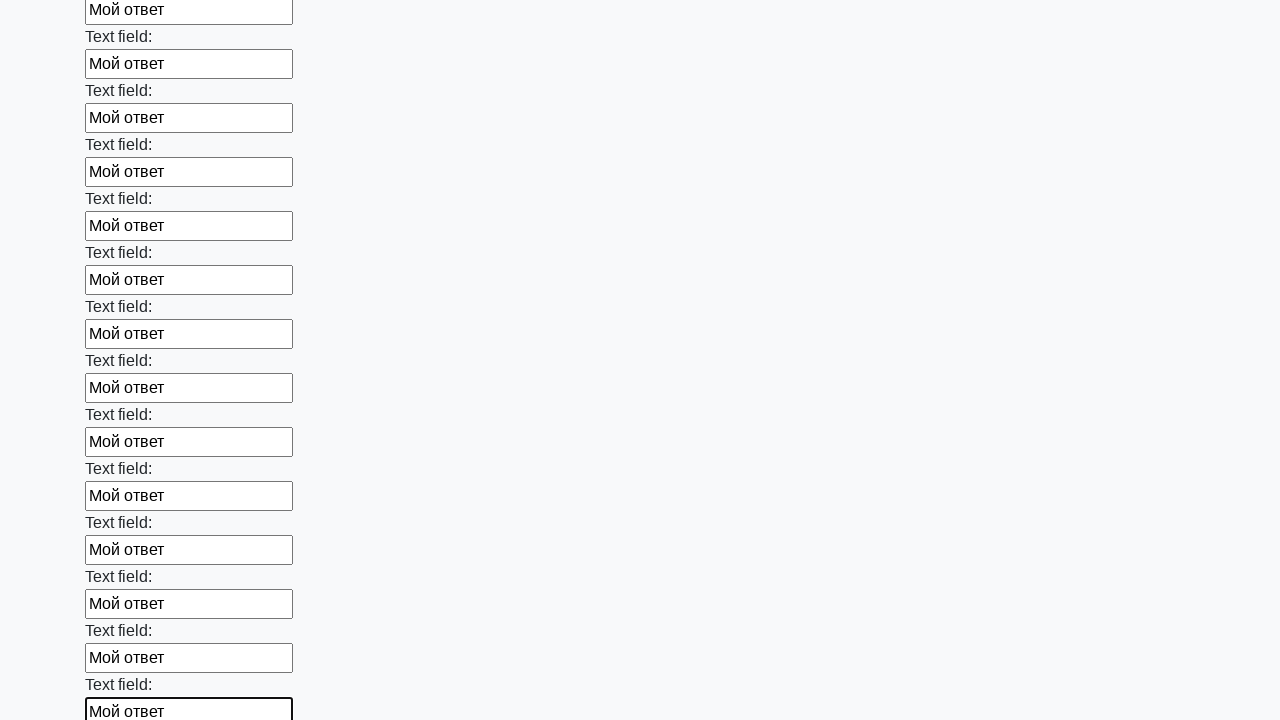

Filled text input field 81/100 with response on xpath=//input[@type='text'] >> nth=80
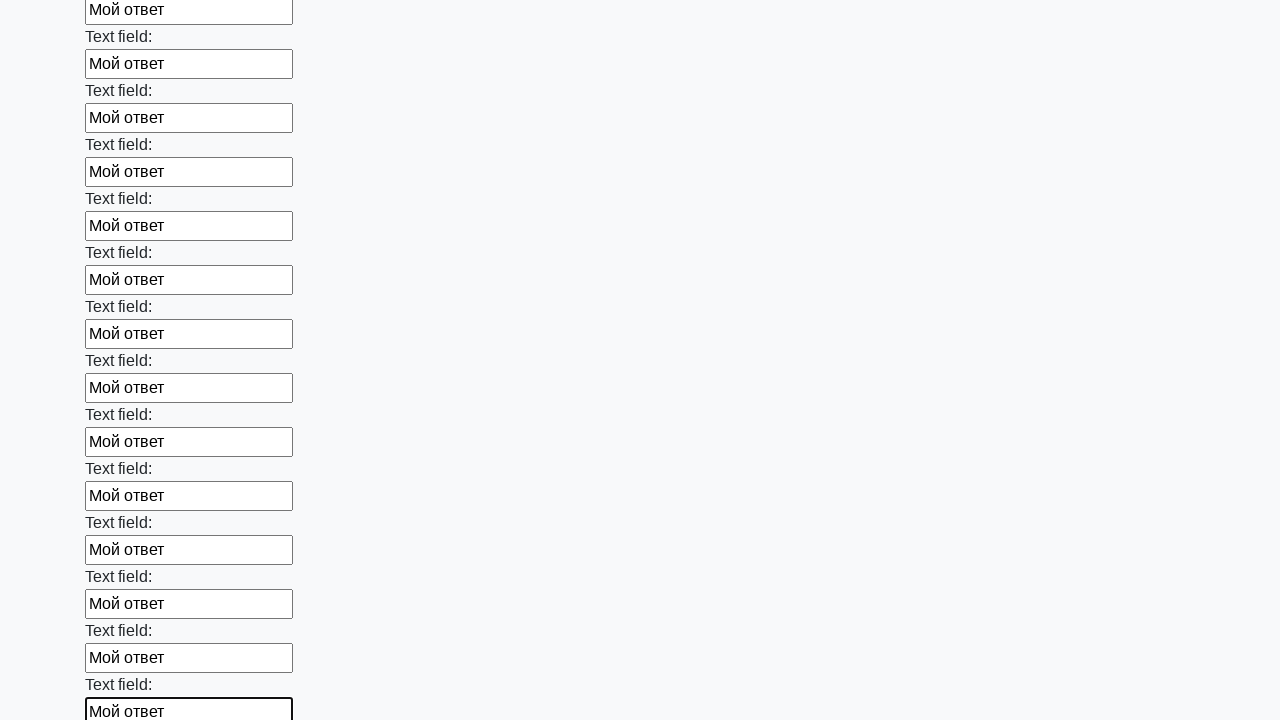

Filled text input field 82/100 with response on xpath=//input[@type='text'] >> nth=81
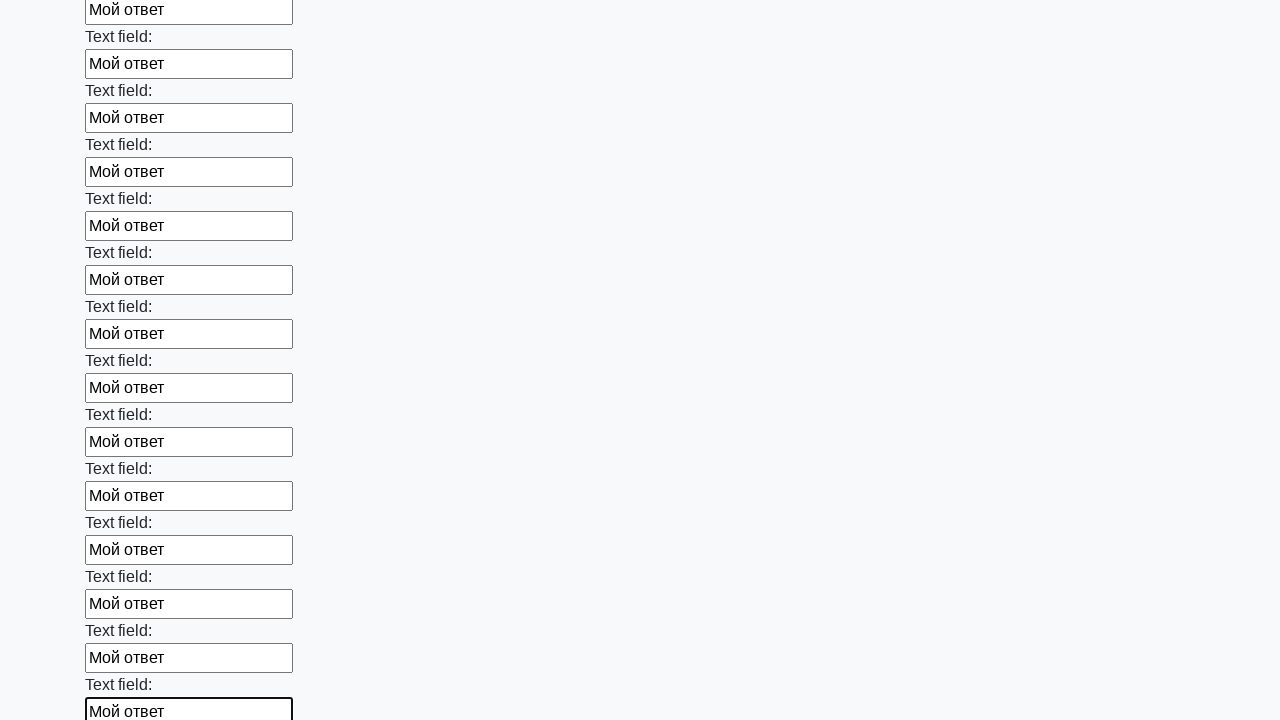

Filled text input field 83/100 with response on xpath=//input[@type='text'] >> nth=82
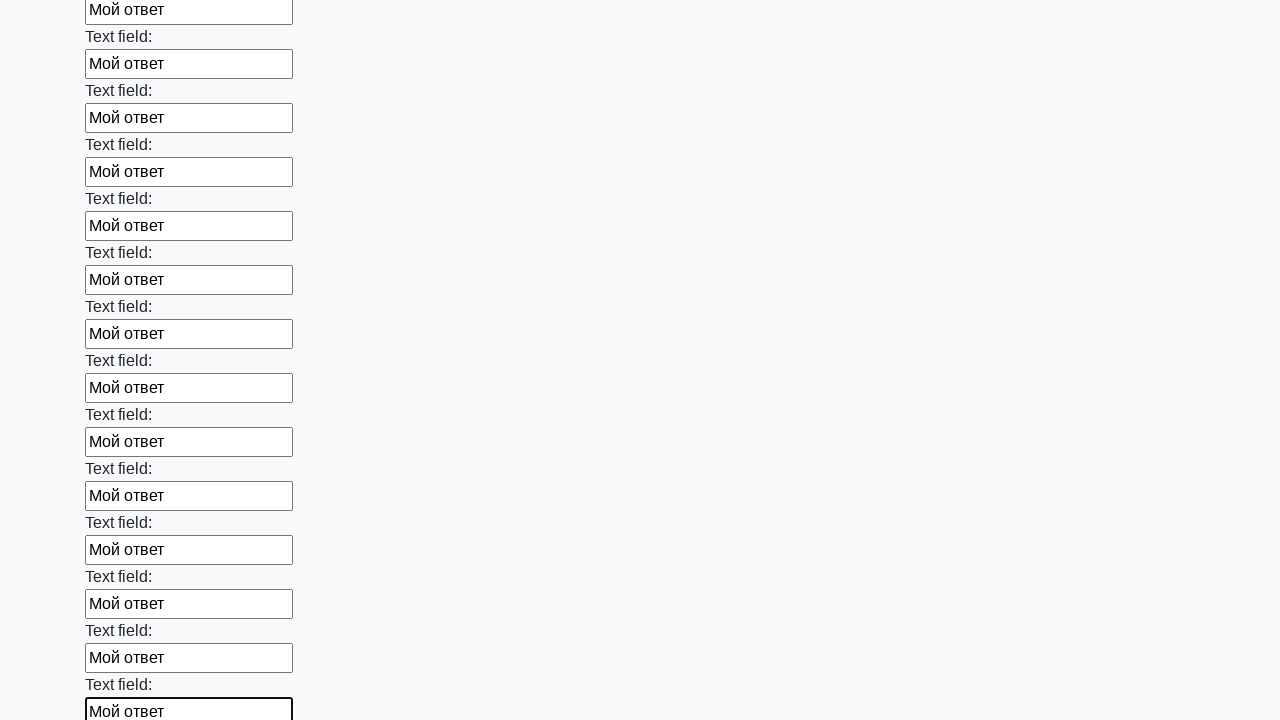

Filled text input field 84/100 with response on xpath=//input[@type='text'] >> nth=83
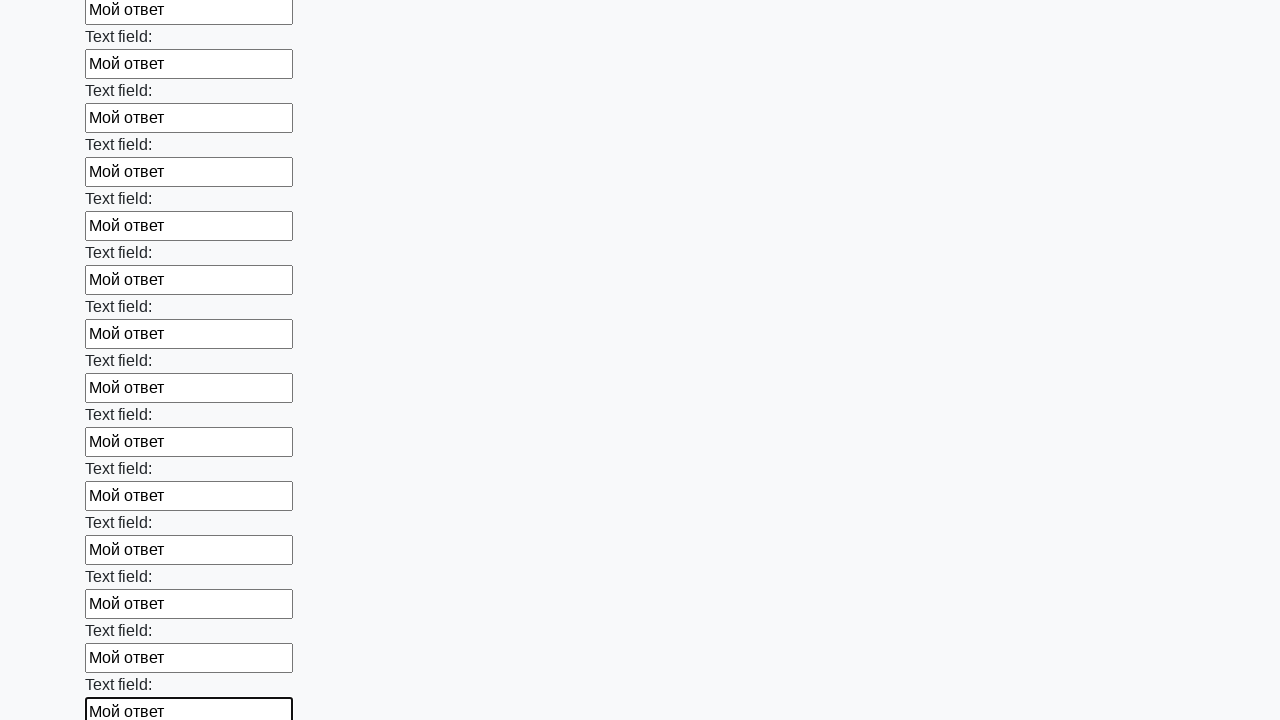

Filled text input field 85/100 with response on xpath=//input[@type='text'] >> nth=84
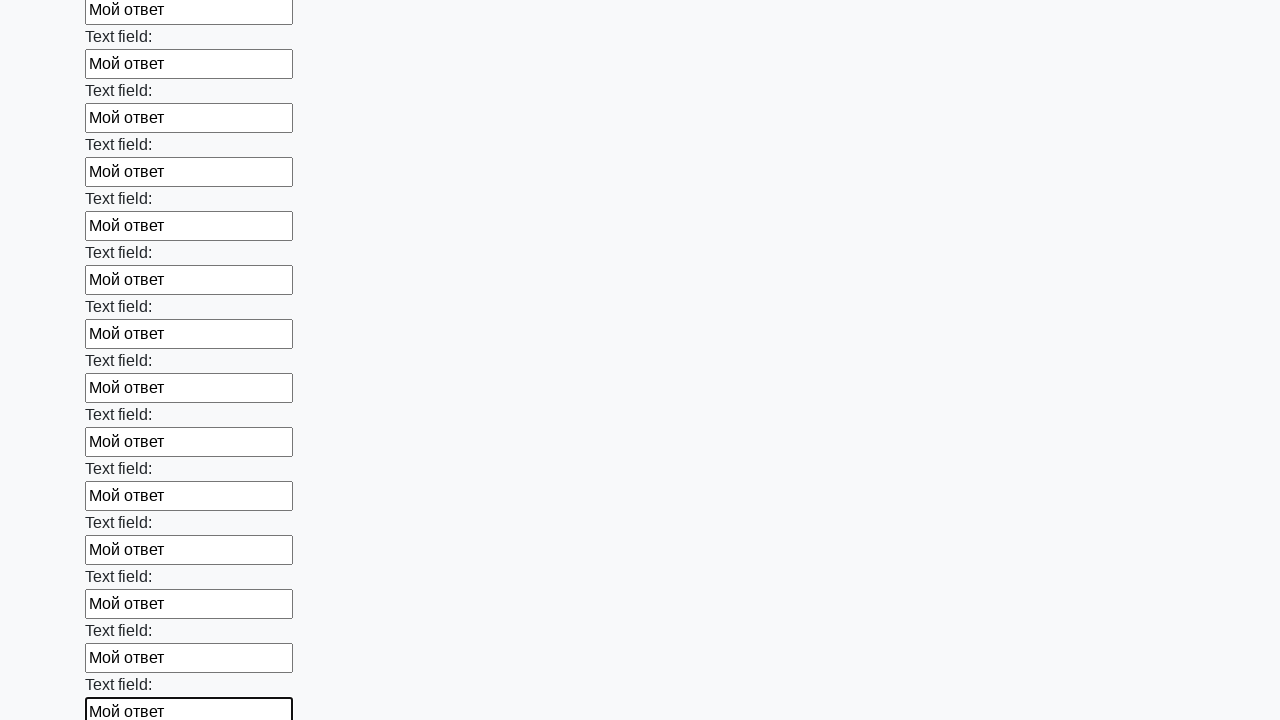

Filled text input field 86/100 with response on xpath=//input[@type='text'] >> nth=85
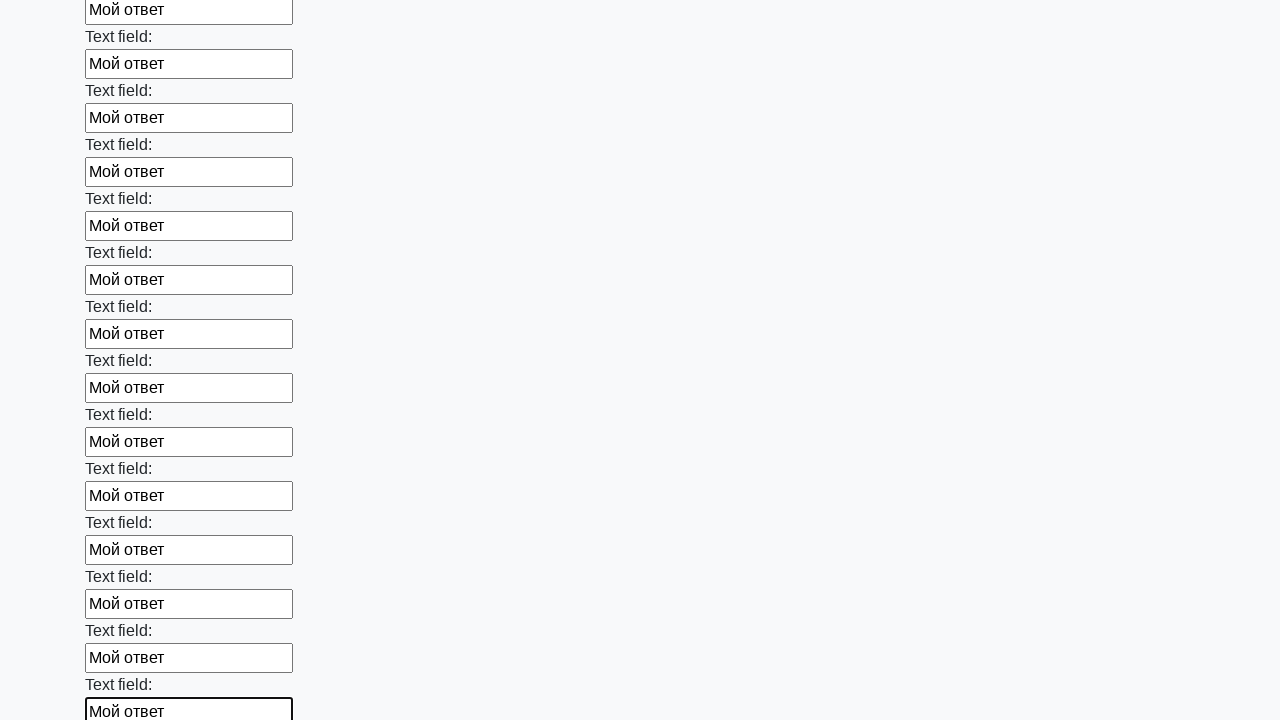

Filled text input field 87/100 with response on xpath=//input[@type='text'] >> nth=86
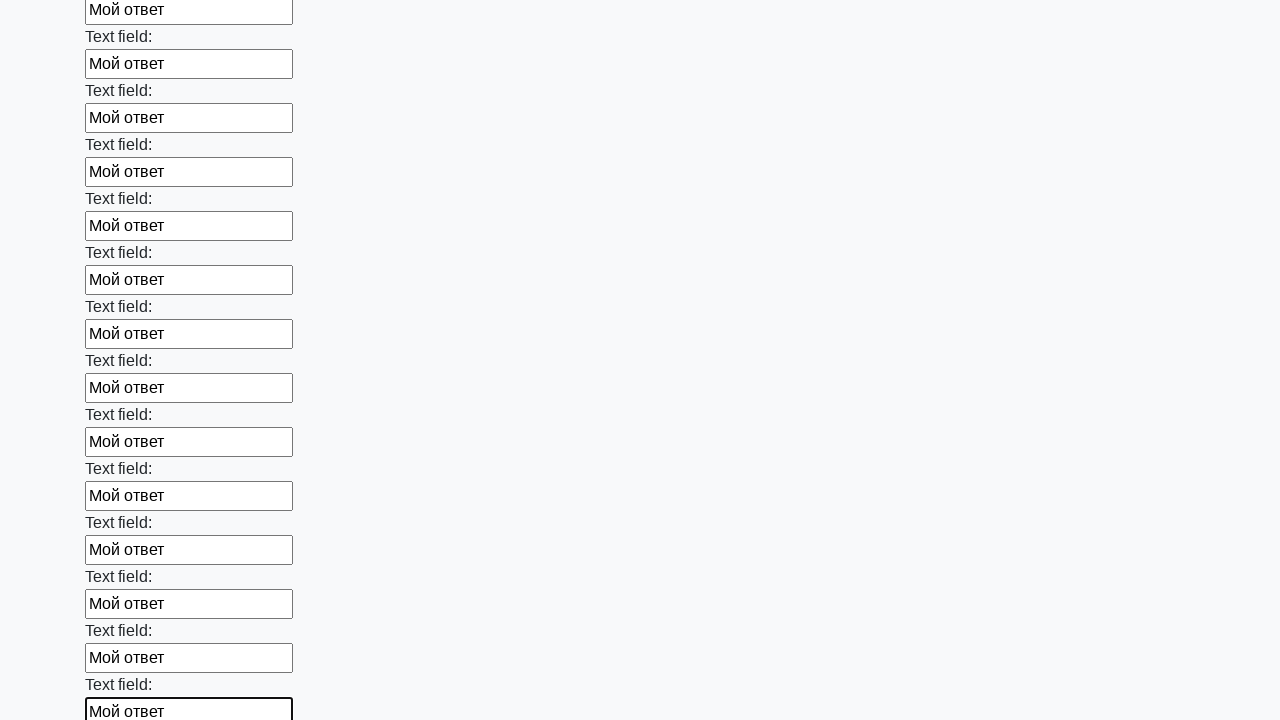

Filled text input field 88/100 with response on xpath=//input[@type='text'] >> nth=87
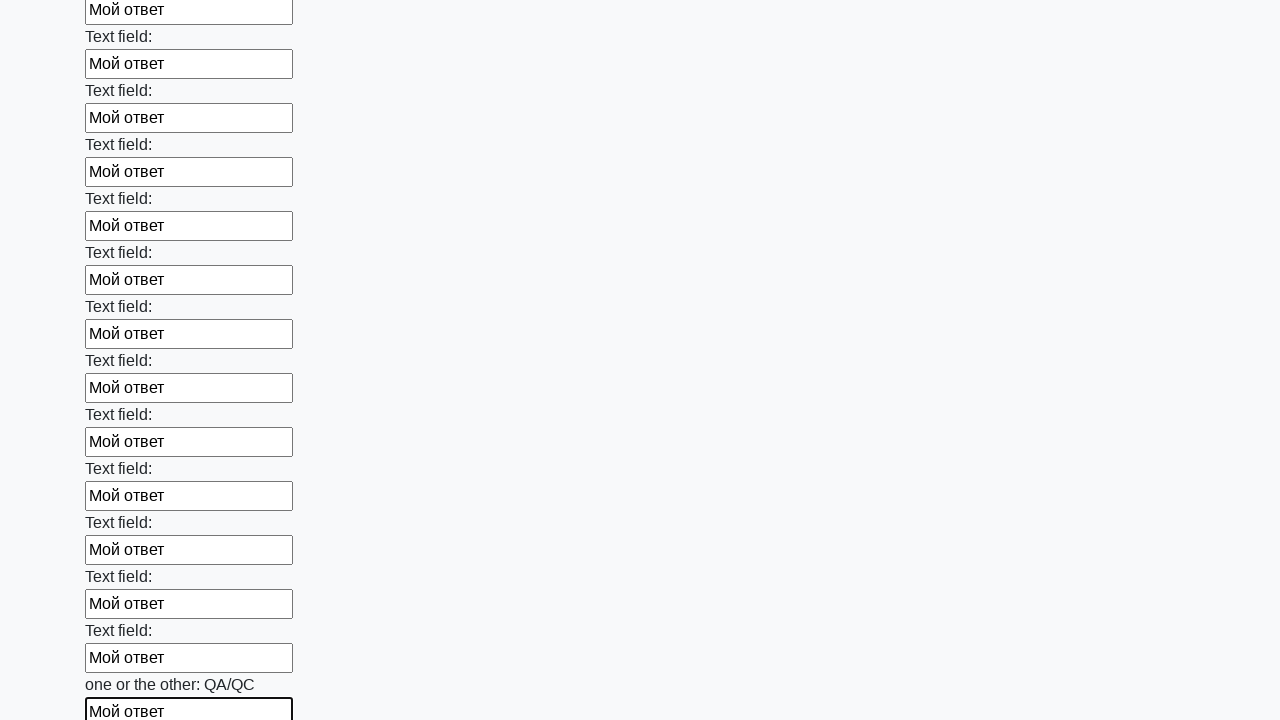

Filled text input field 89/100 with response on xpath=//input[@type='text'] >> nth=88
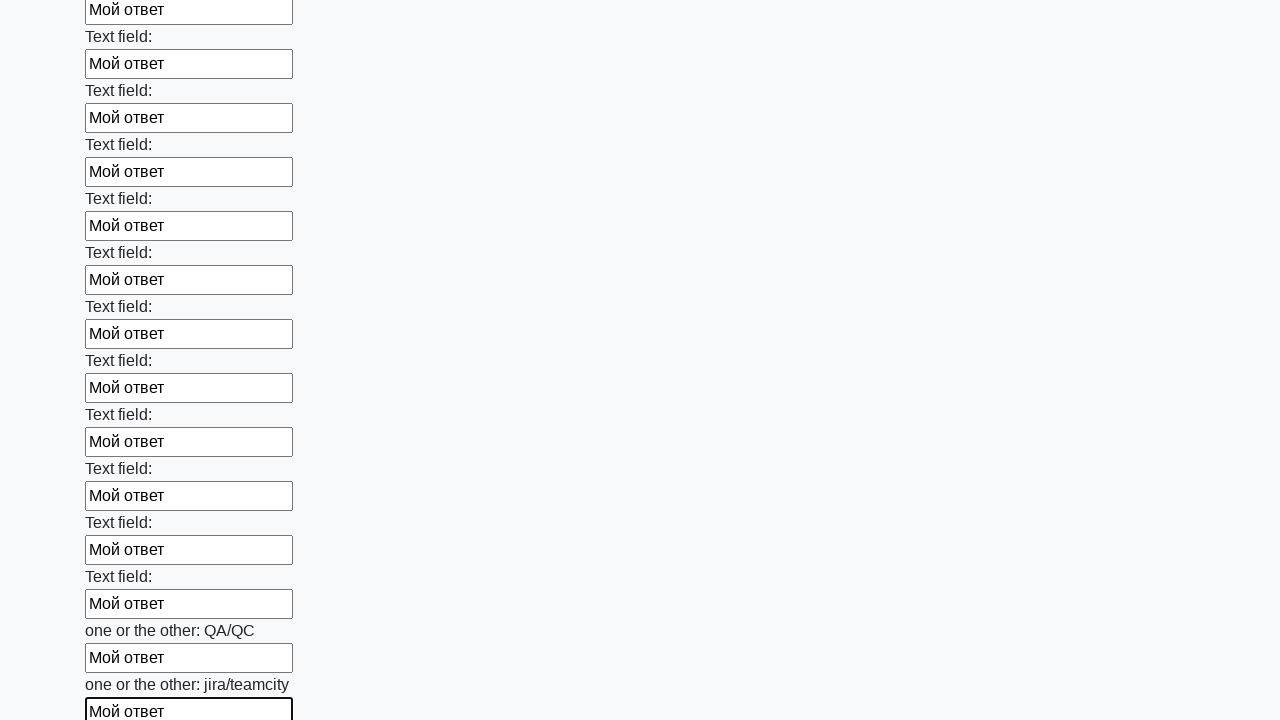

Filled text input field 90/100 with response on xpath=//input[@type='text'] >> nth=89
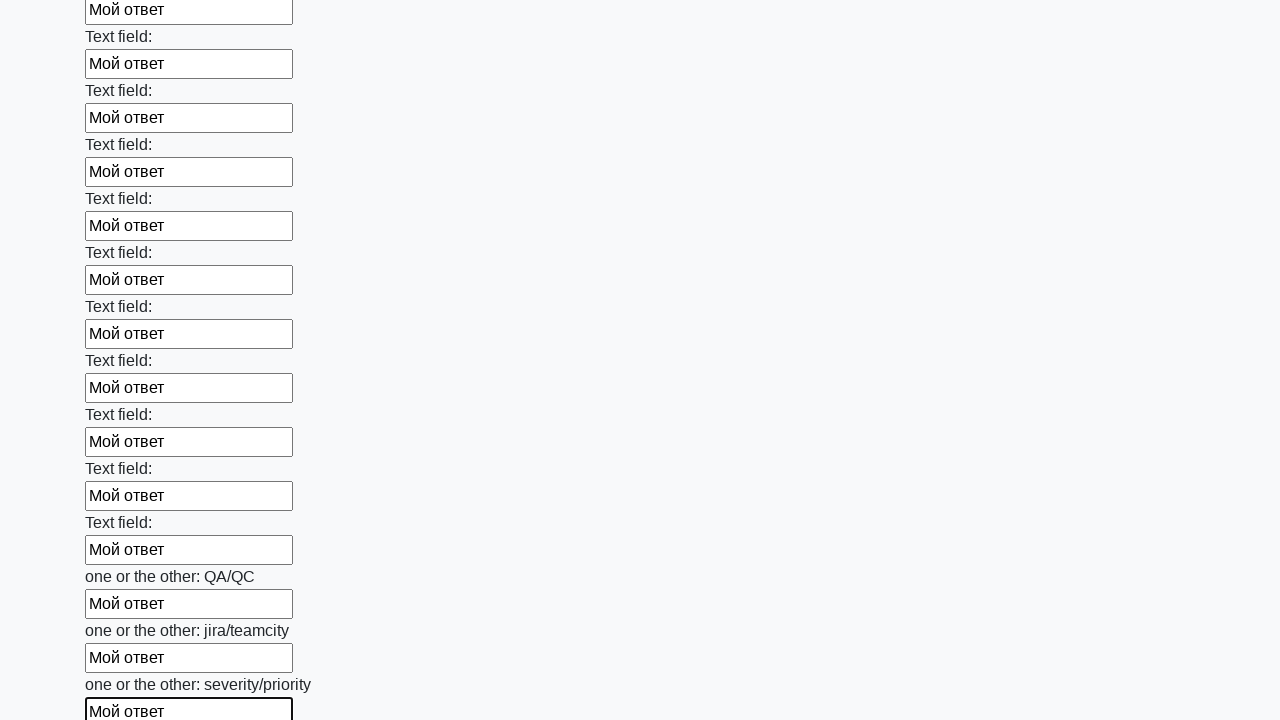

Filled text input field 91/100 with response on xpath=//input[@type='text'] >> nth=90
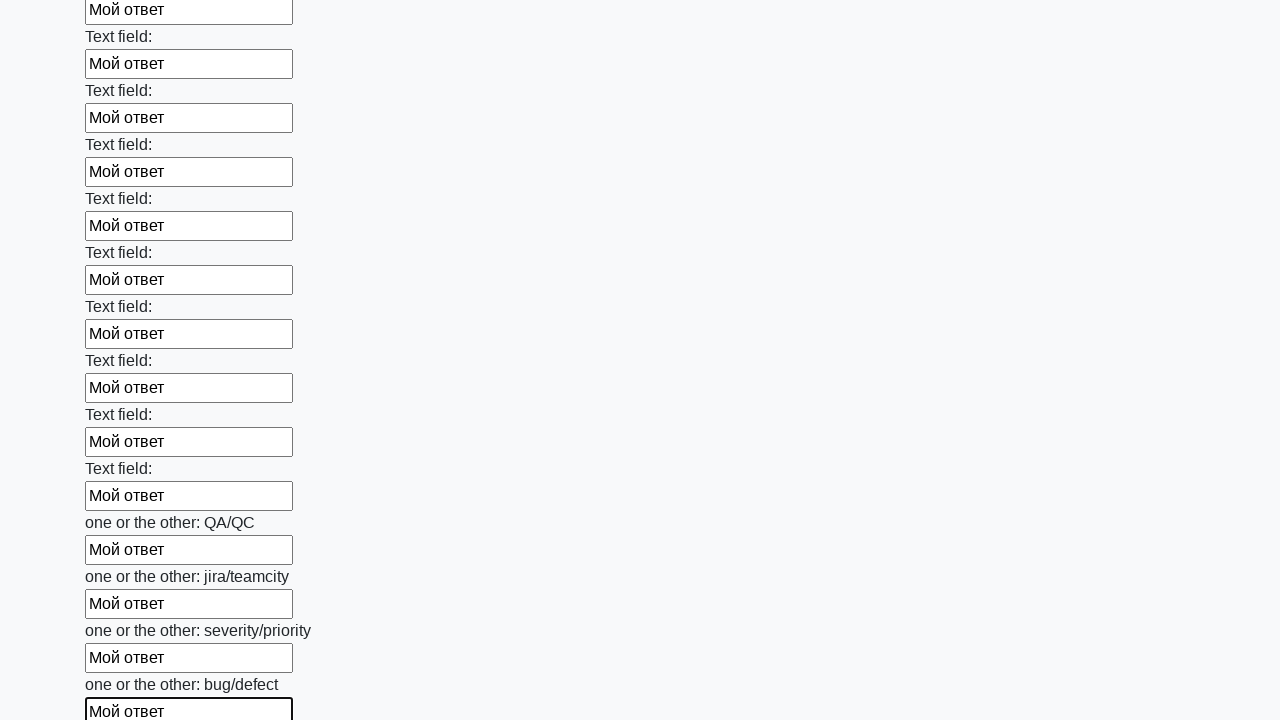

Filled text input field 92/100 with response on xpath=//input[@type='text'] >> nth=91
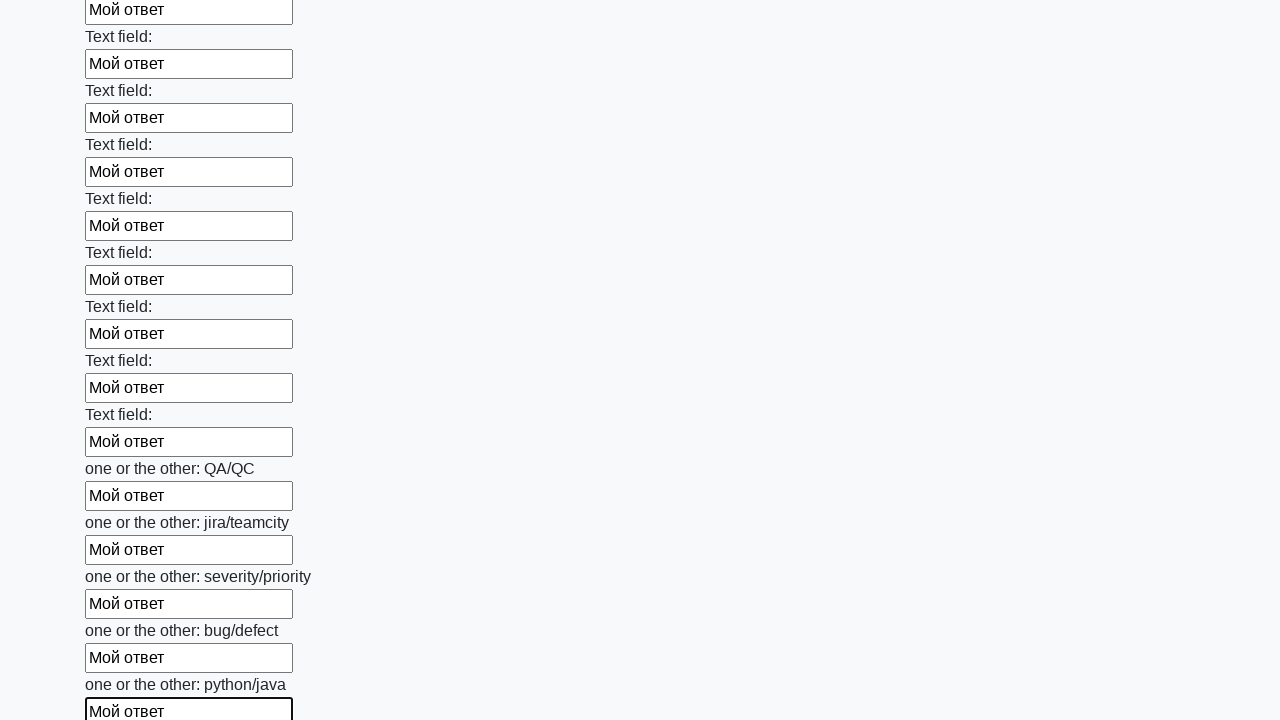

Filled text input field 93/100 with response on xpath=//input[@type='text'] >> nth=92
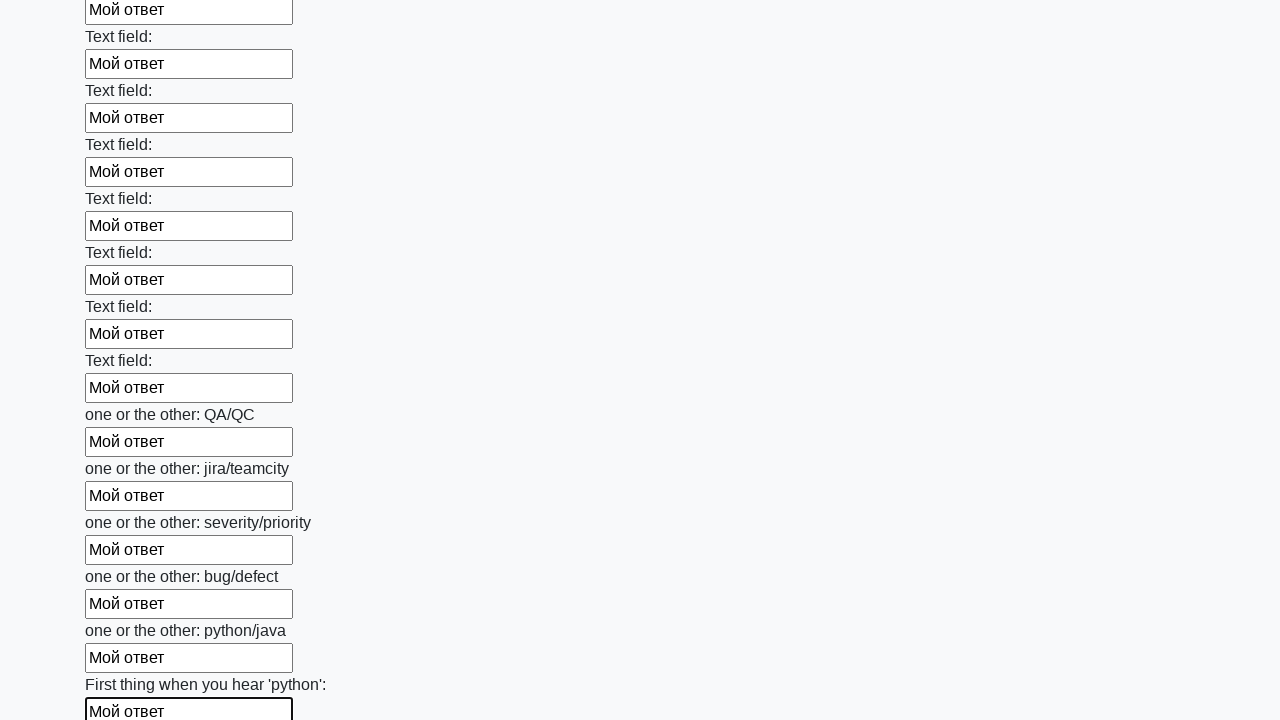

Filled text input field 94/100 with response on xpath=//input[@type='text'] >> nth=93
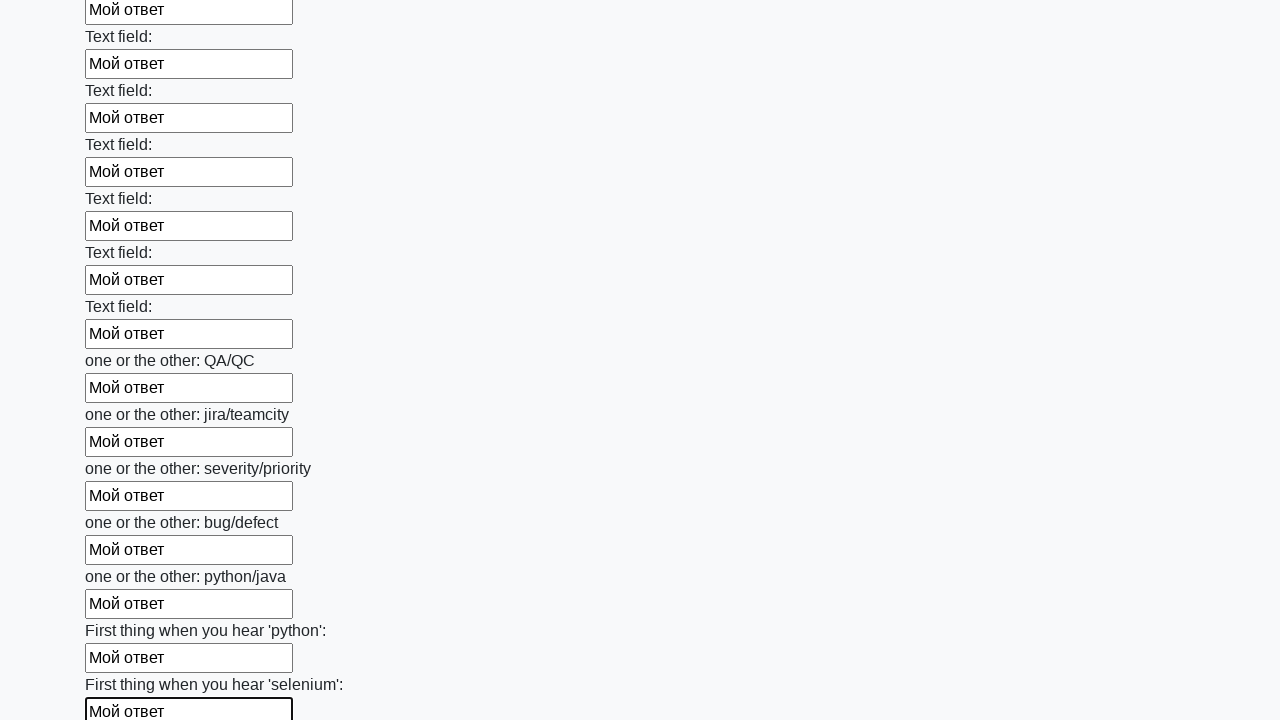

Filled text input field 95/100 with response on xpath=//input[@type='text'] >> nth=94
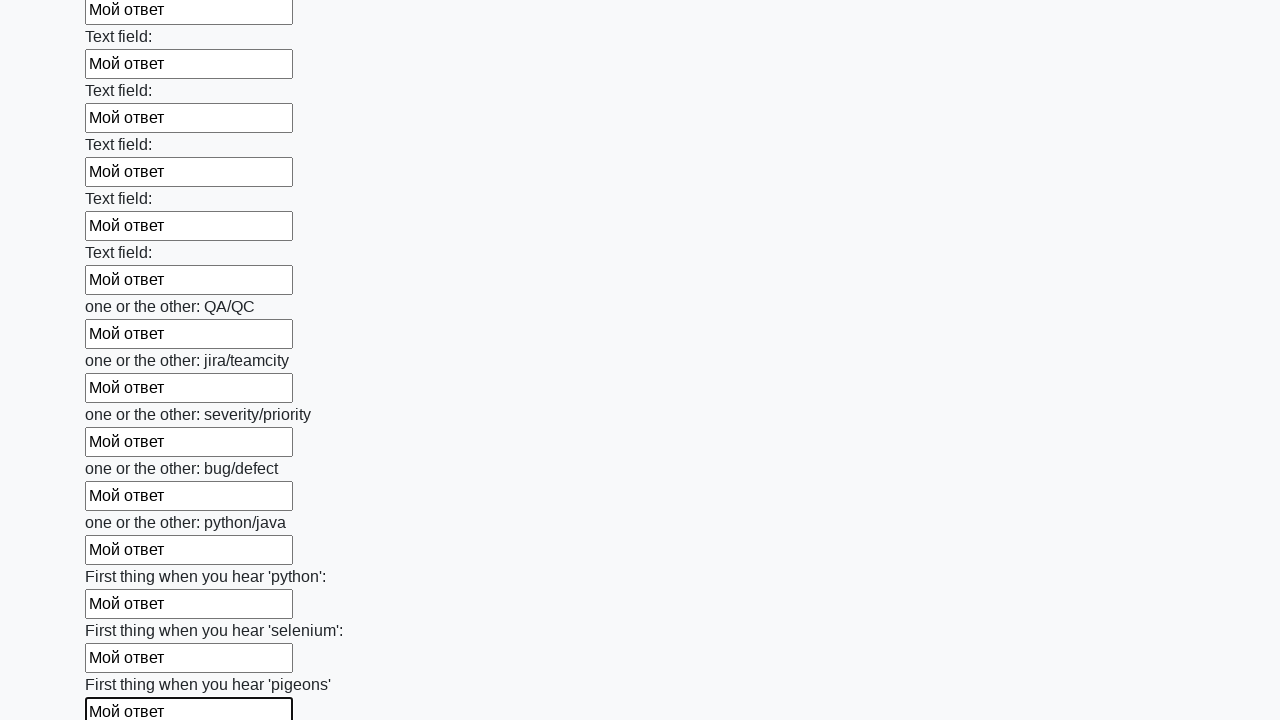

Filled text input field 96/100 with response on xpath=//input[@type='text'] >> nth=95
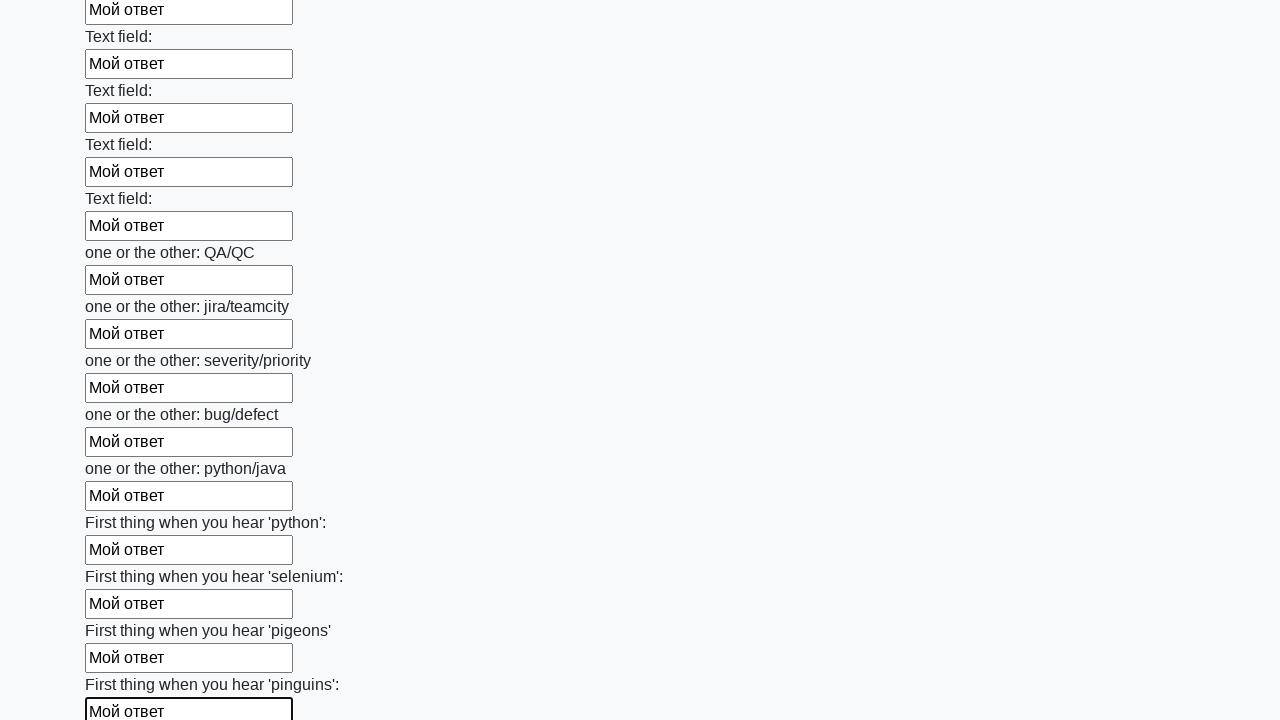

Filled text input field 97/100 with response on xpath=//input[@type='text'] >> nth=96
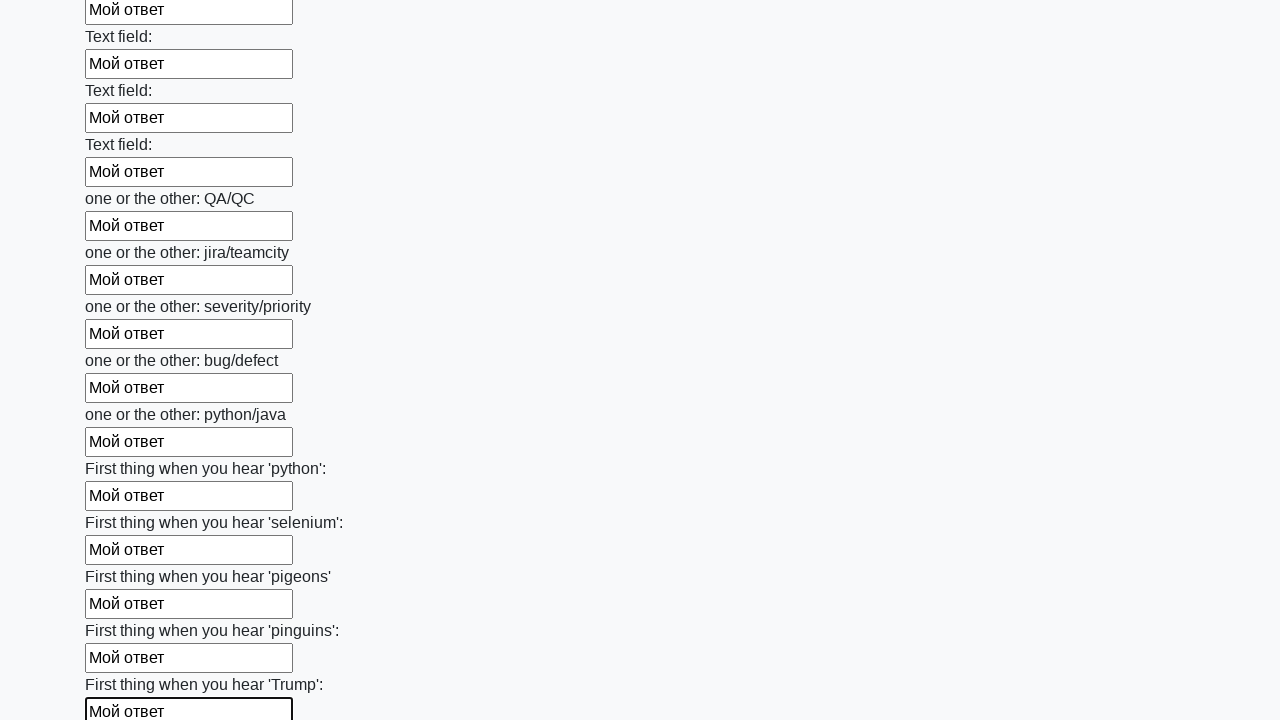

Filled text input field 98/100 with response on xpath=//input[@type='text'] >> nth=97
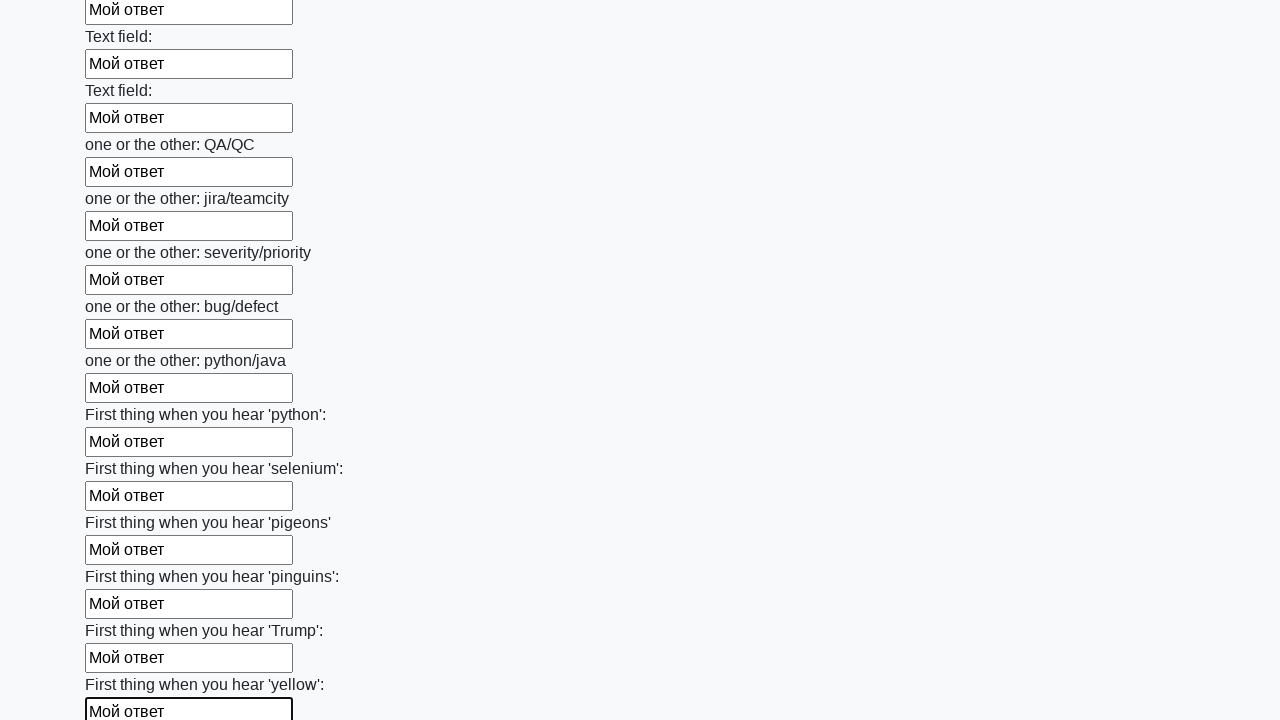

Filled text input field 99/100 with response on xpath=//input[@type='text'] >> nth=98
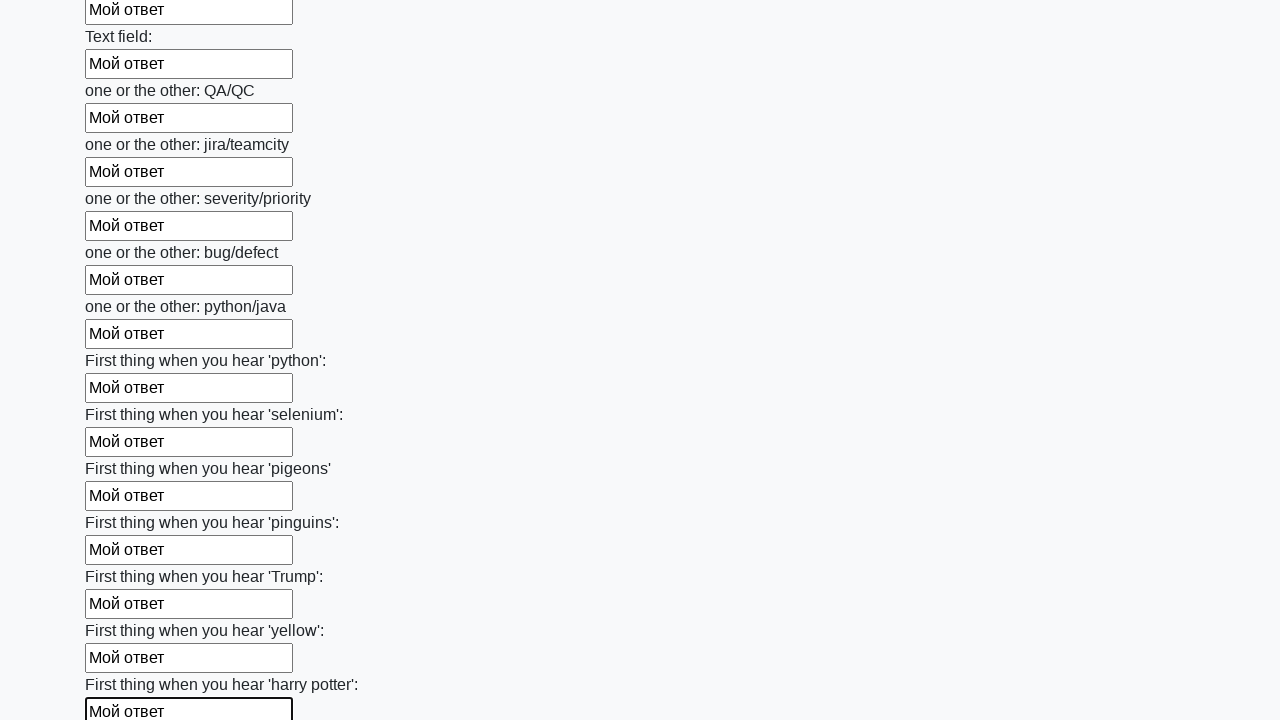

Filled text input field 100/100 with response on xpath=//input[@type='text'] >> nth=99
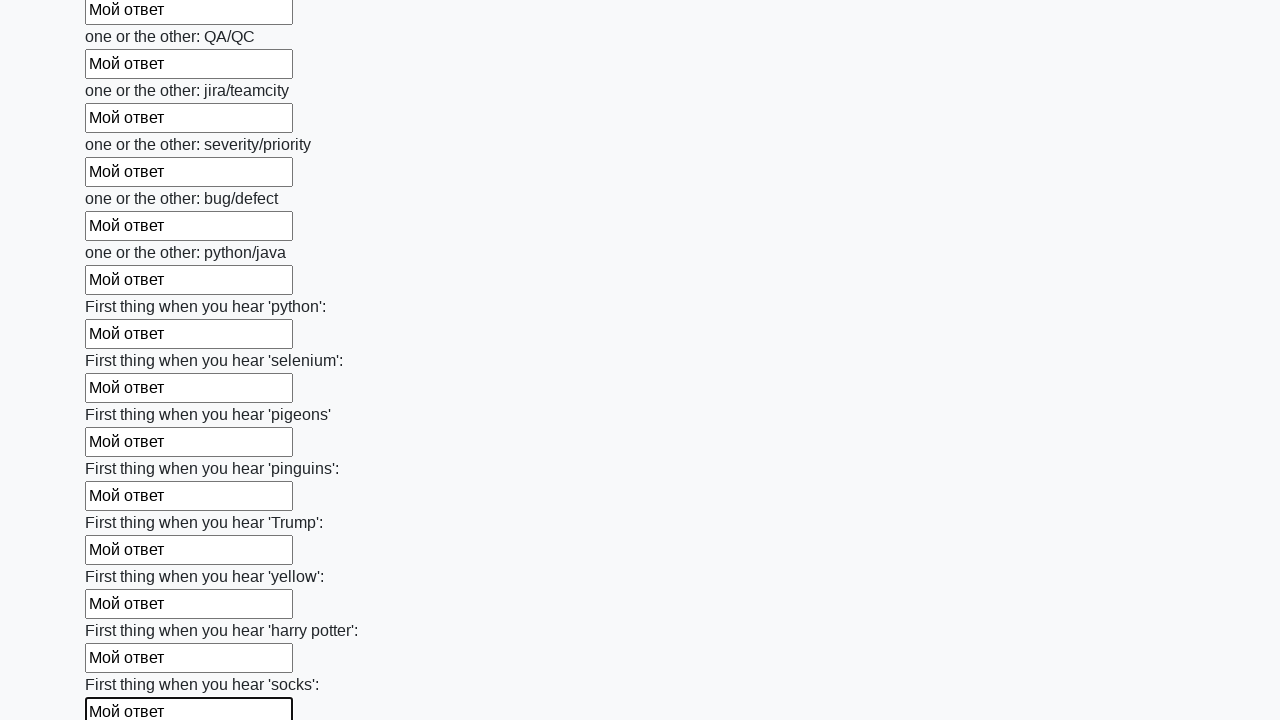

Clicked submit button to submit the form at (123, 611) on button.btn
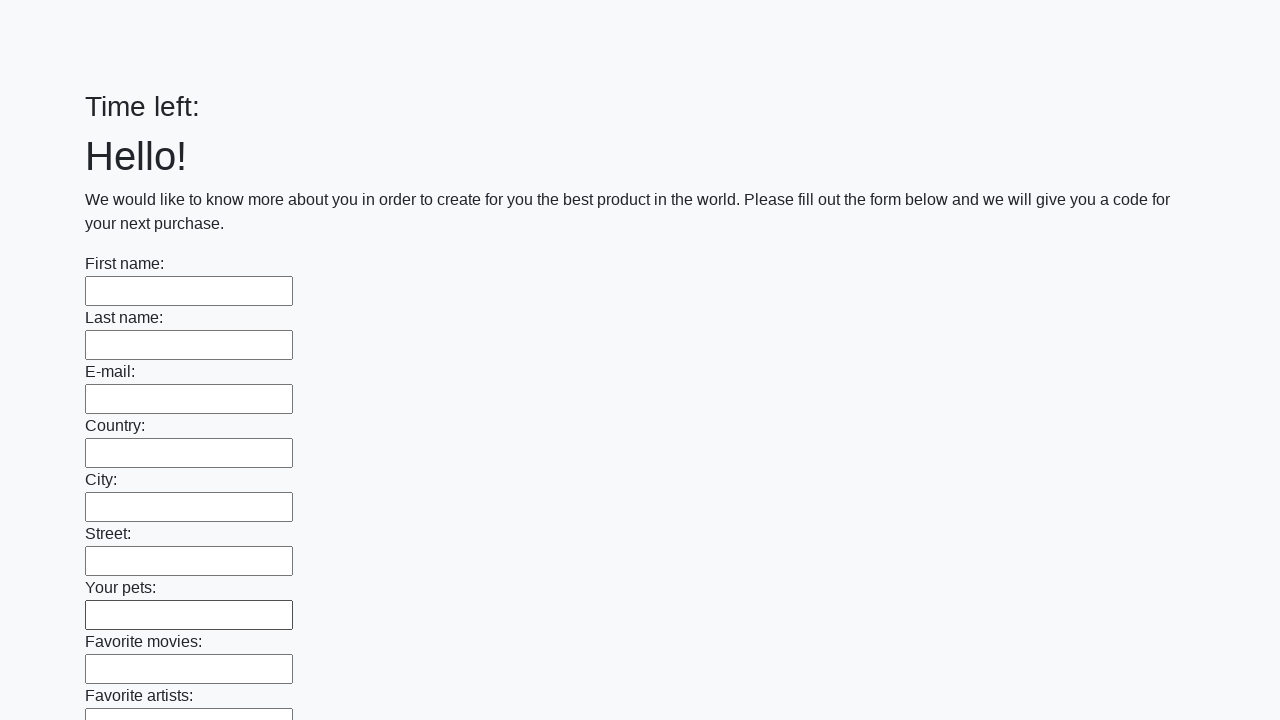

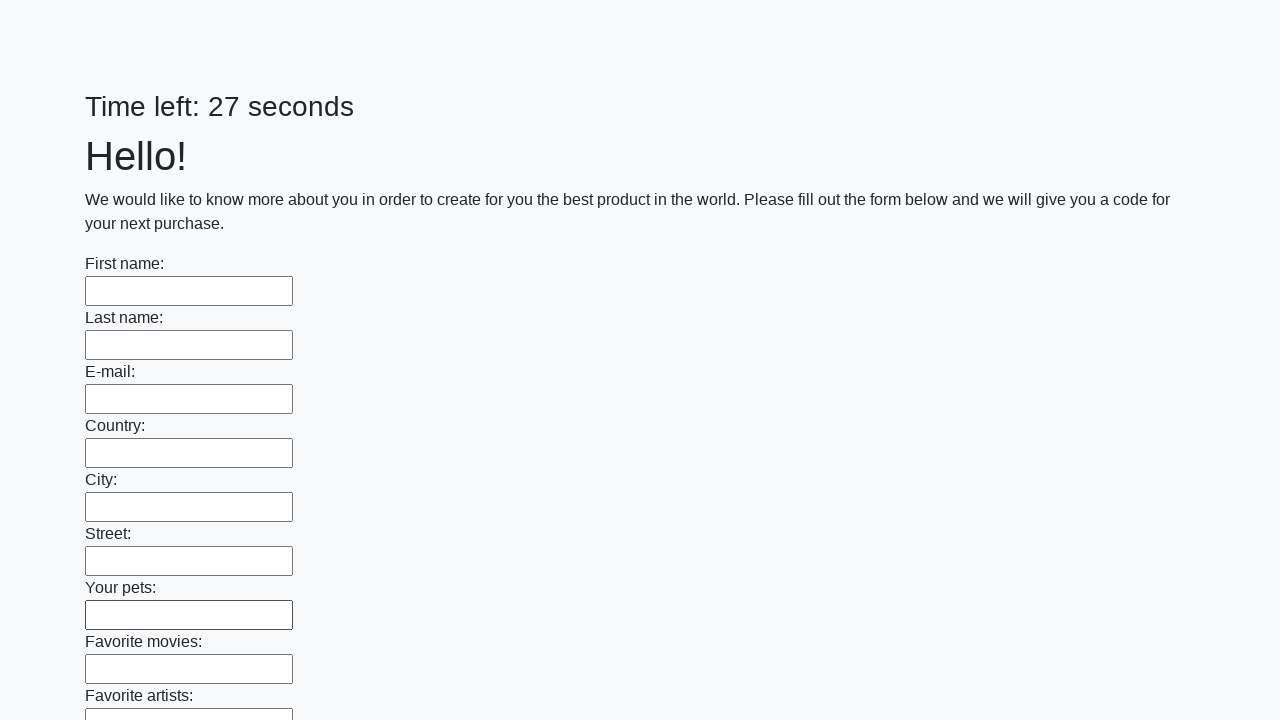